Tests checkbox and radio button functionality by selecting/deselecting checkboxes, clicking radio buttons, verifying their states, and then selecting all checkboxes on the page.

Starting URL: https://automationfc.github.io/multiple-fields/

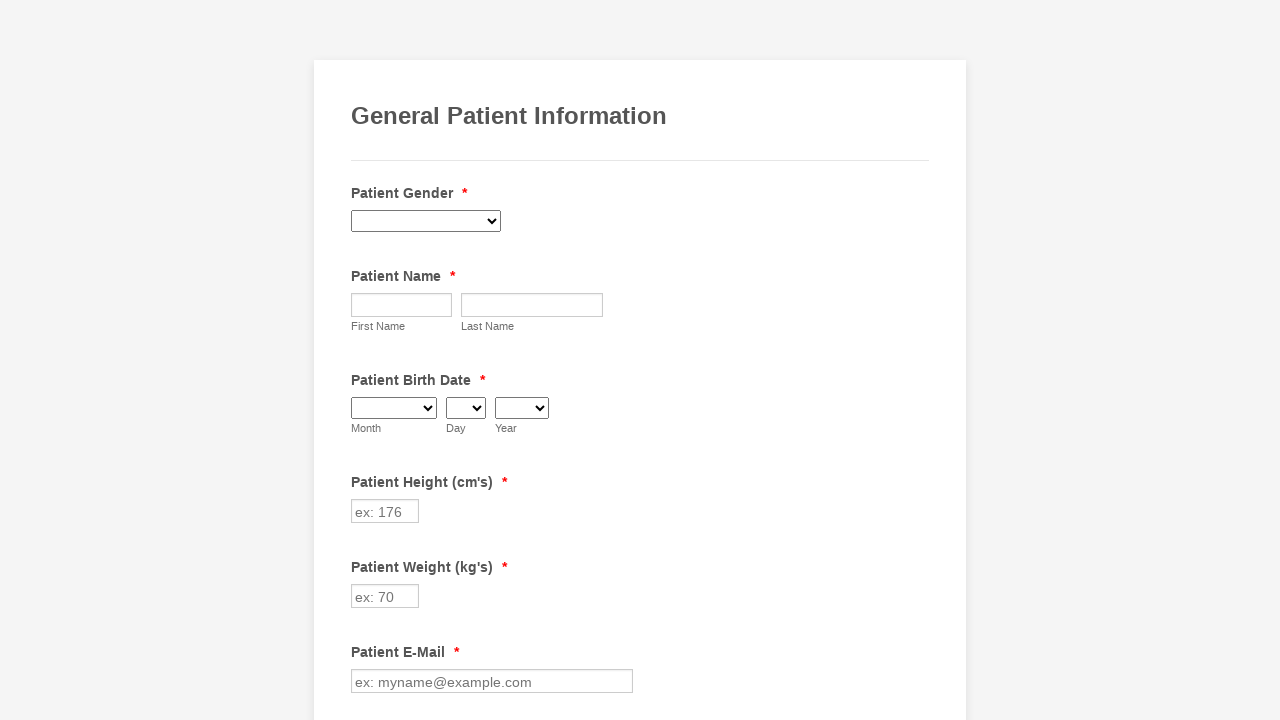

Navigated to multiple fields test page
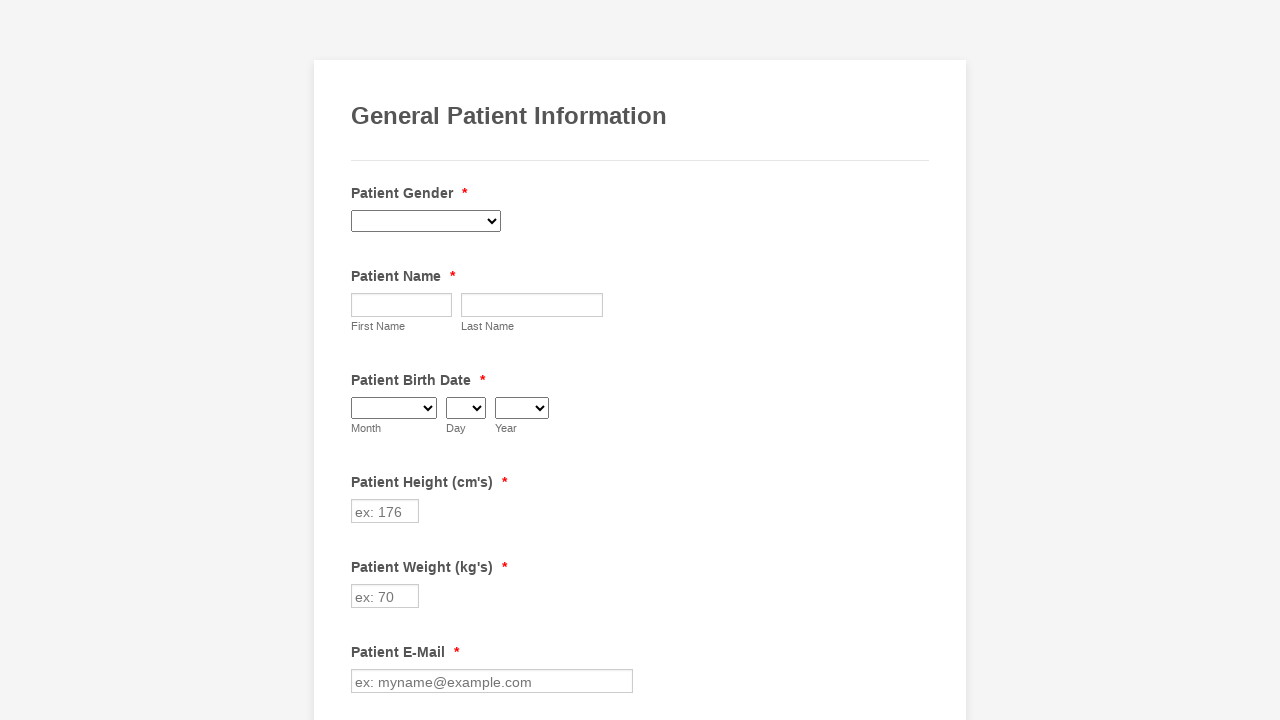

Located Gout checkbox
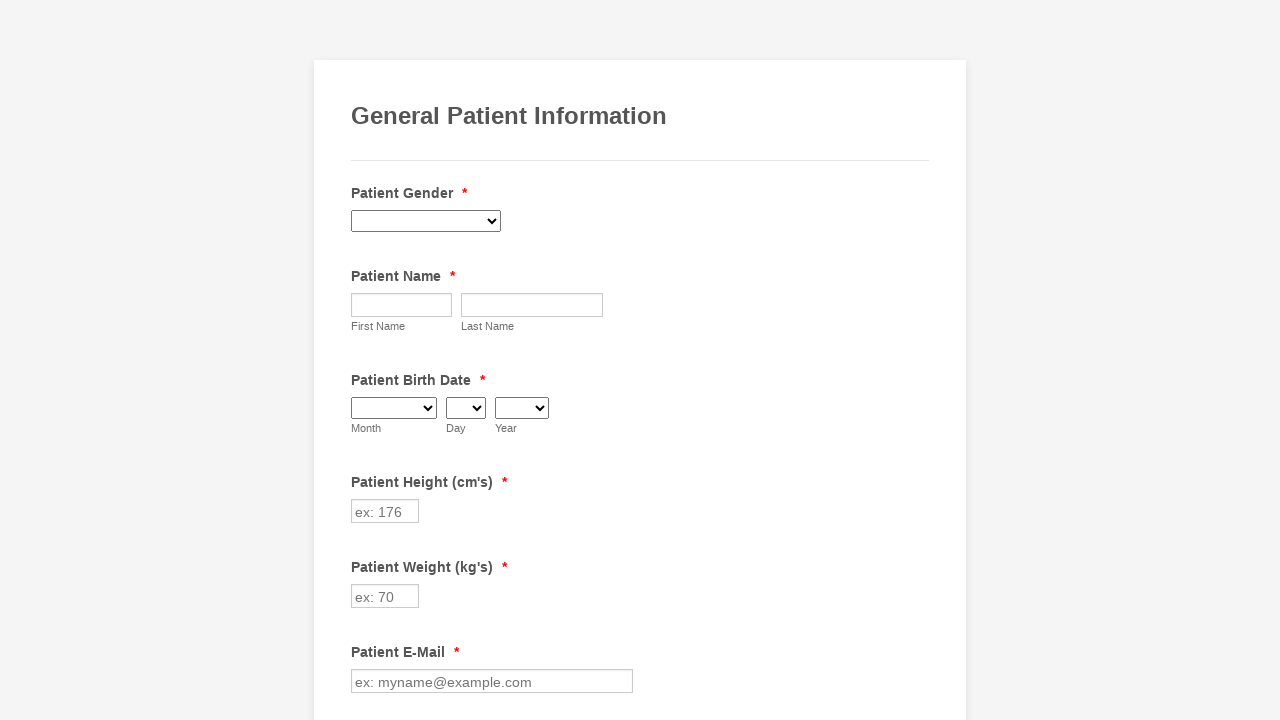

Clicked Gout checkbox to select it at (362, 360) on xpath=//input[@value='Gout']
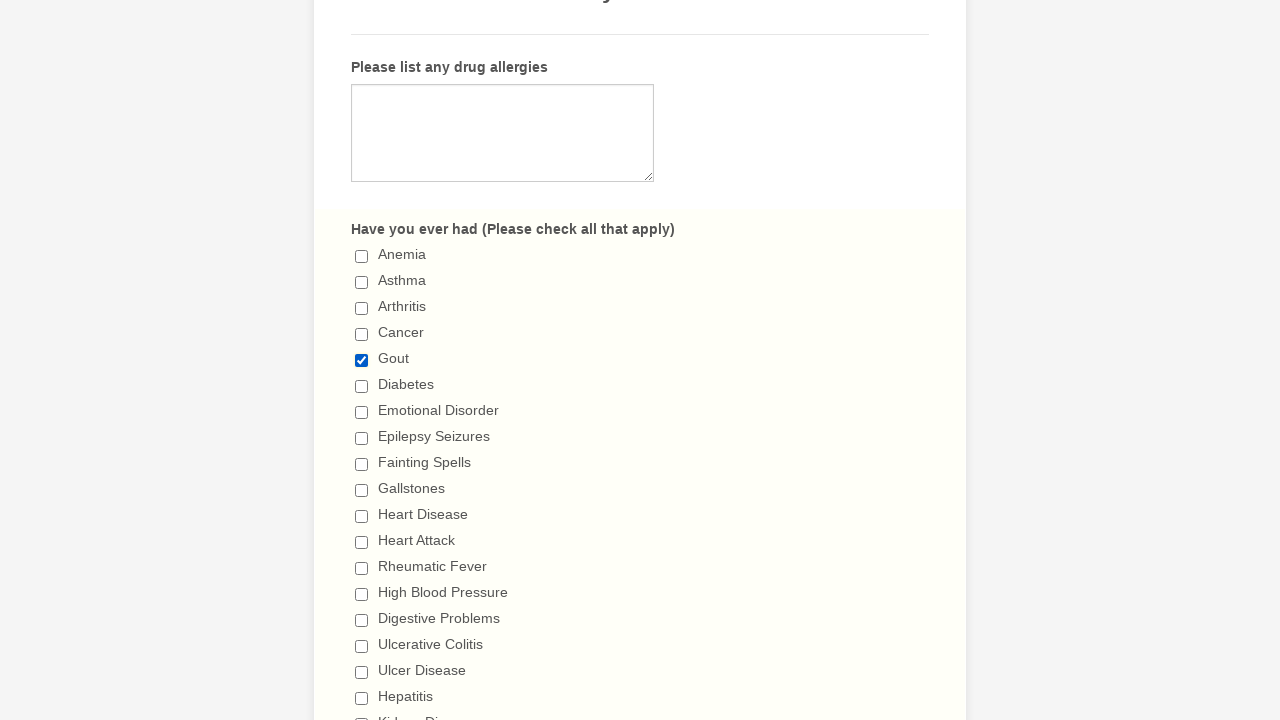

Located Heart Disease checkbox
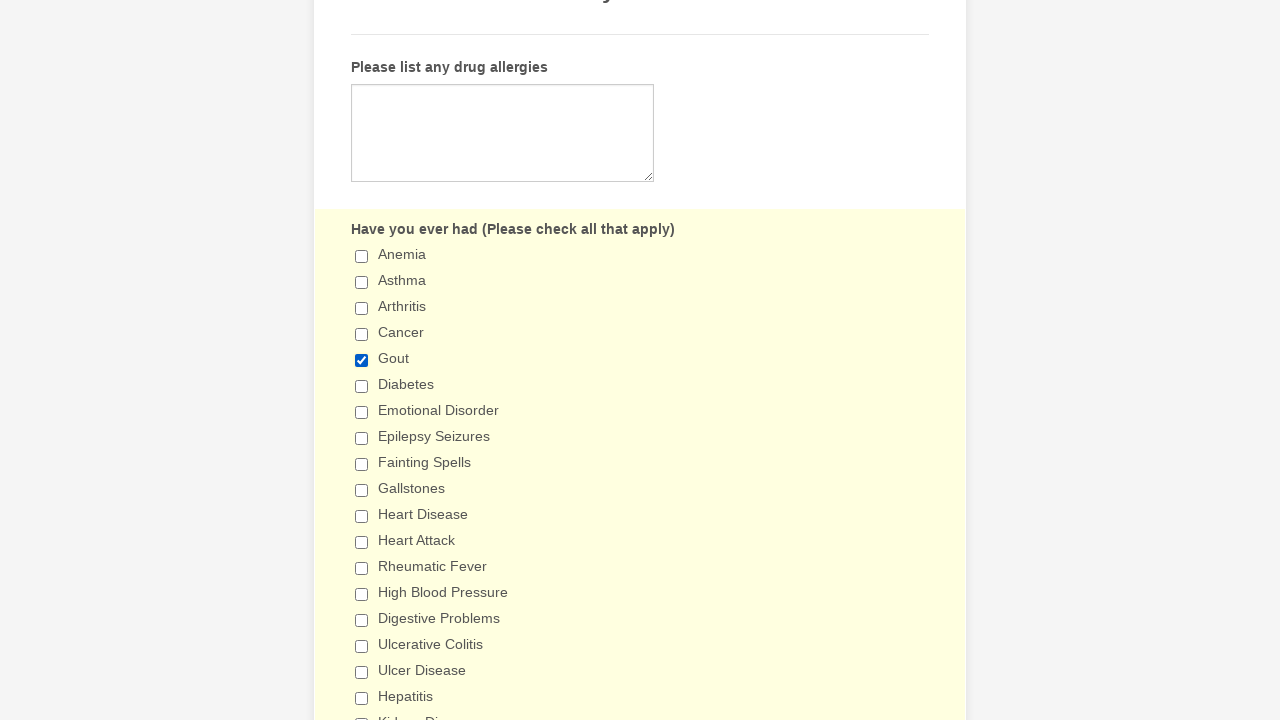

Clicked Heart Disease checkbox to select it at (362, 516) on xpath=//input[@value='Heart Disease']
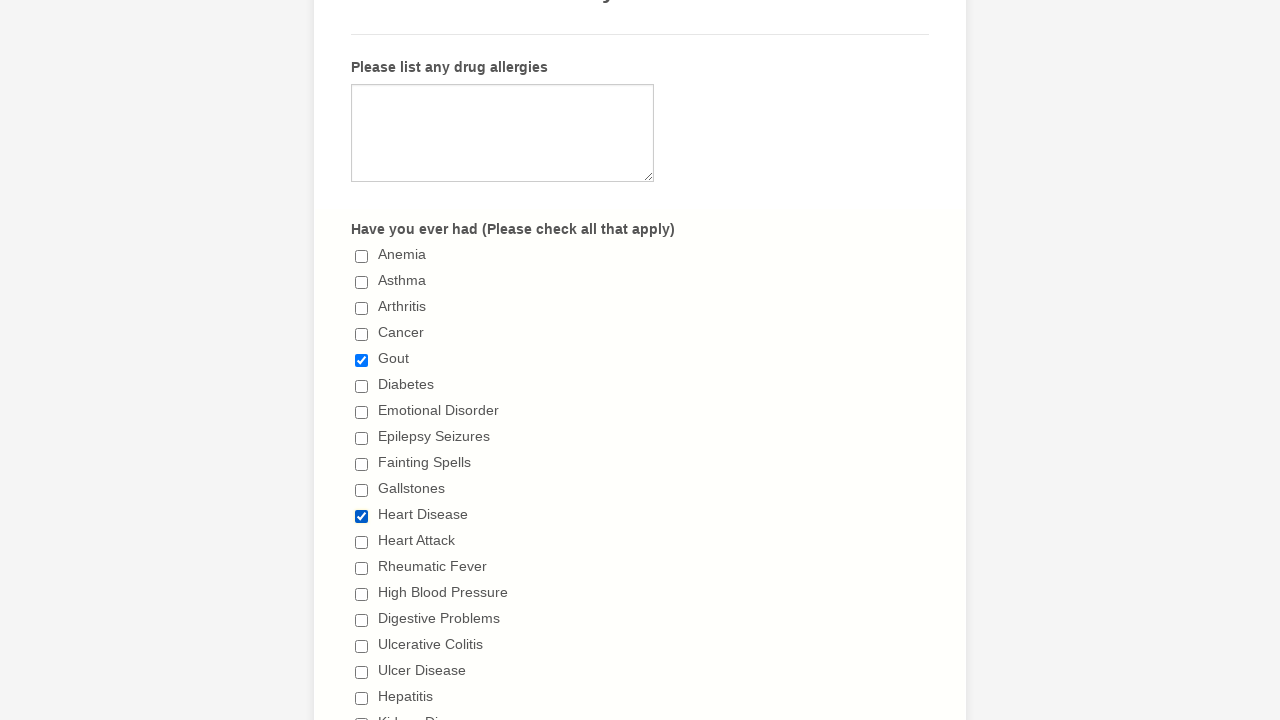

Verified Gout checkbox is selected
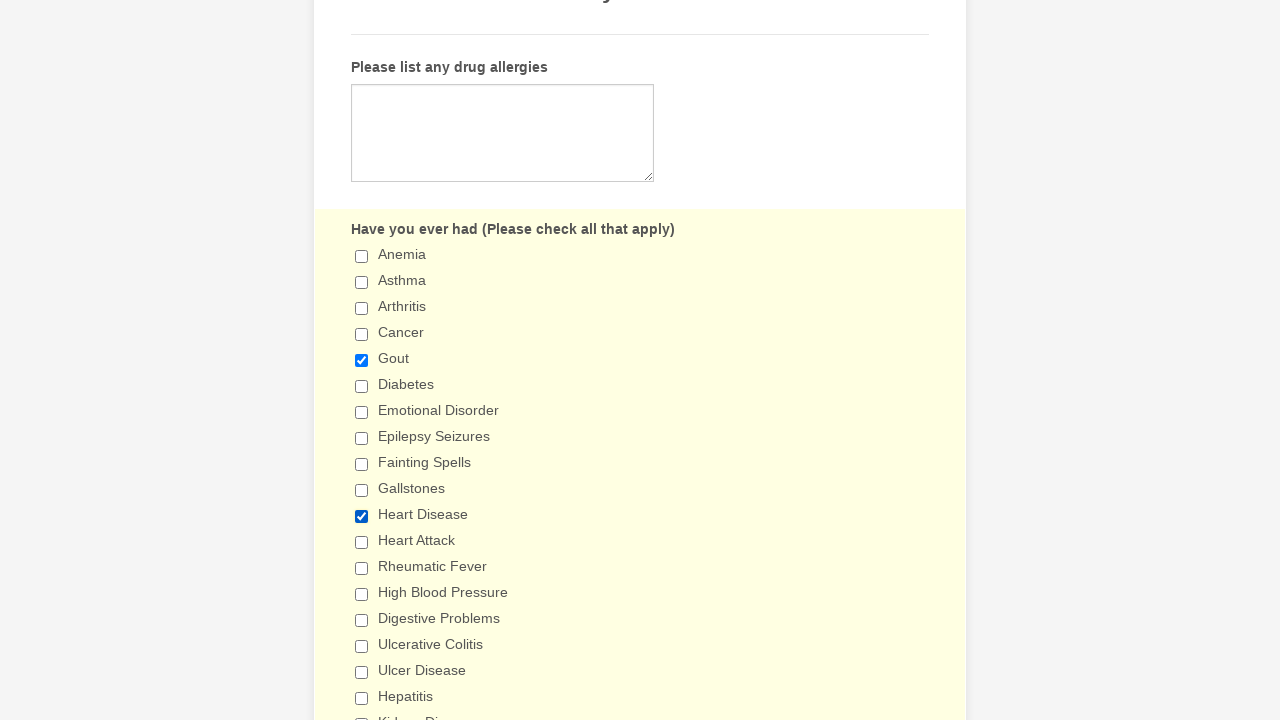

Verified Heart Disease checkbox is selected
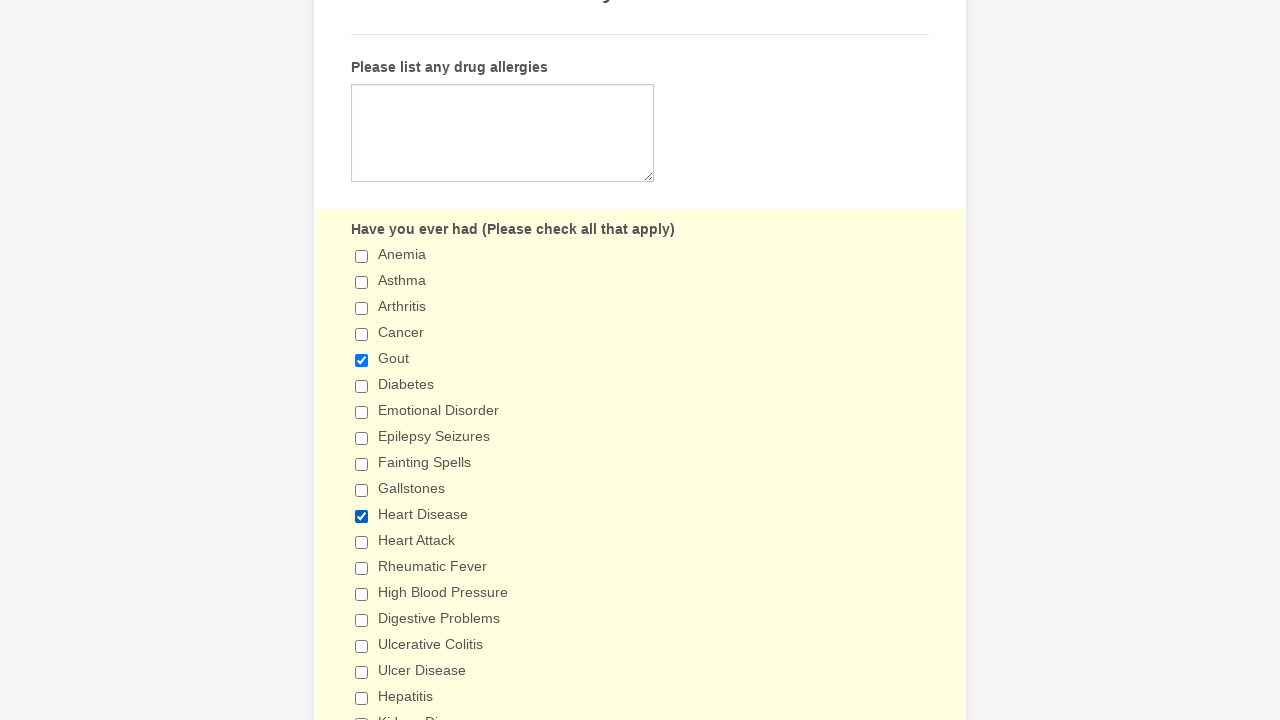

Clicked radio button '5+ days' at (362, 361) on xpath=//input[@value='5+ days']
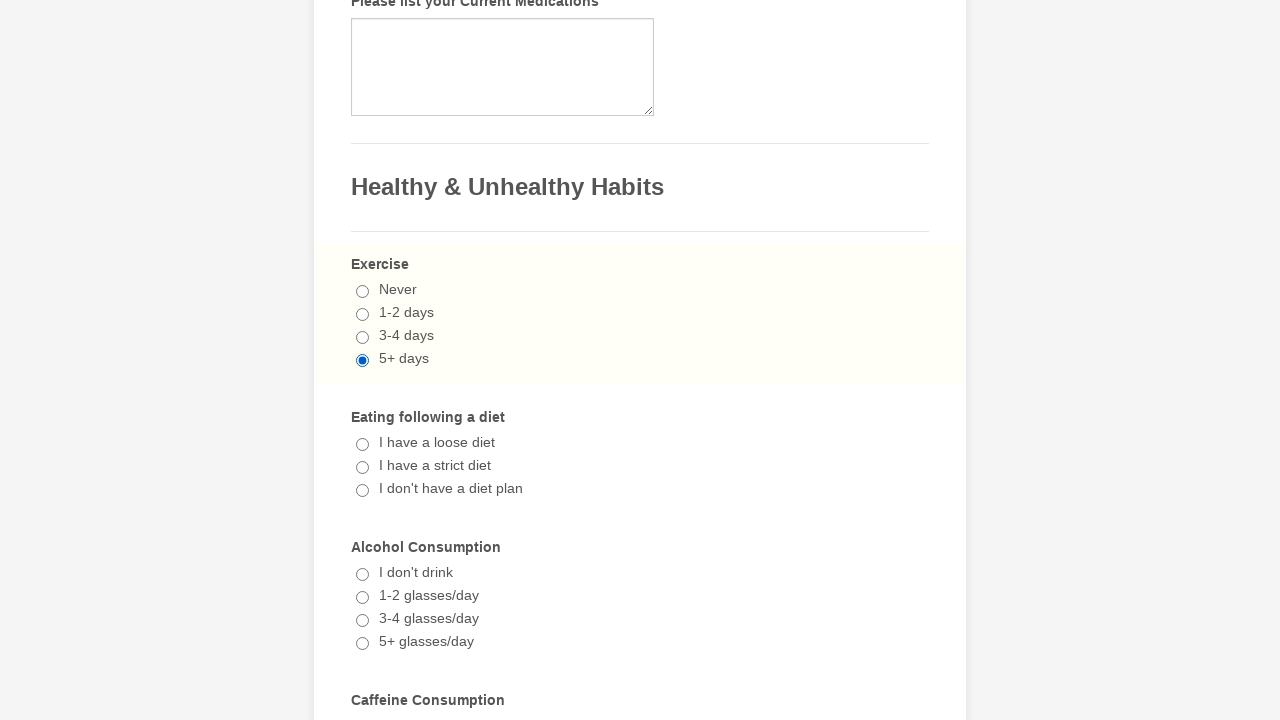

Verified radio button '5+ days' is selected
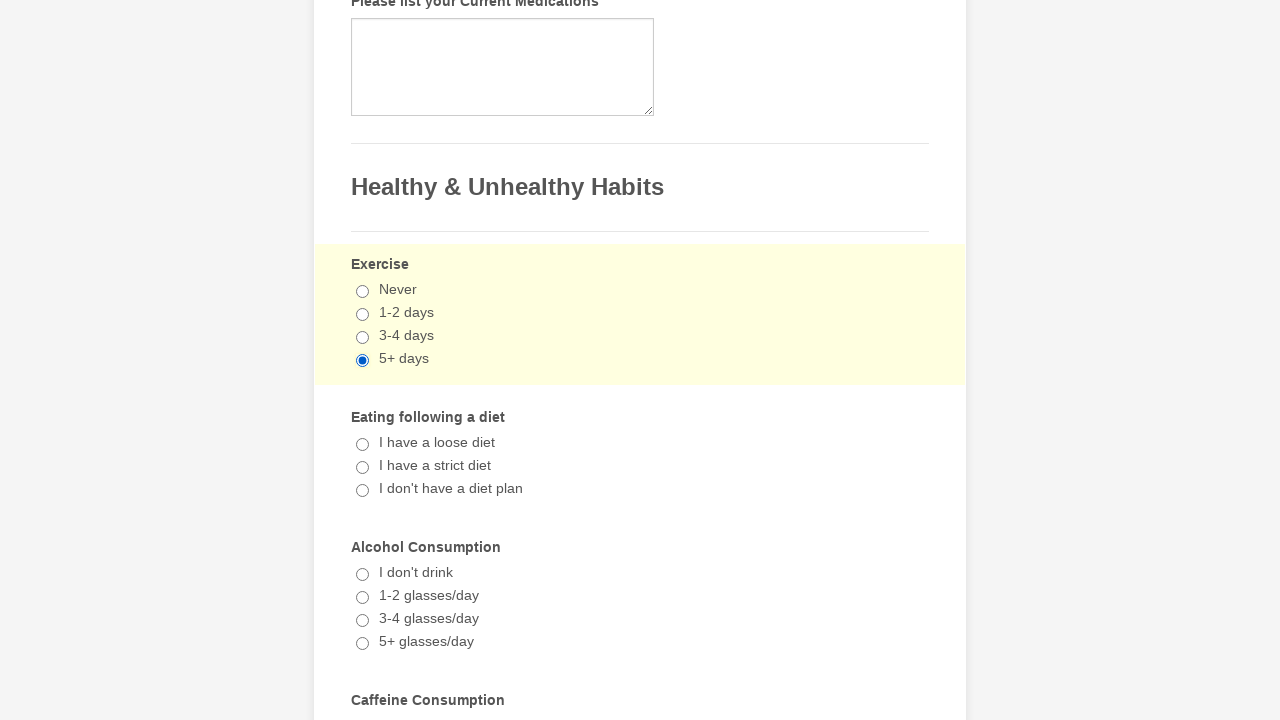

Clicked Gout checkbox to deselect it at (362, 360) on xpath=//input[@value='Gout']
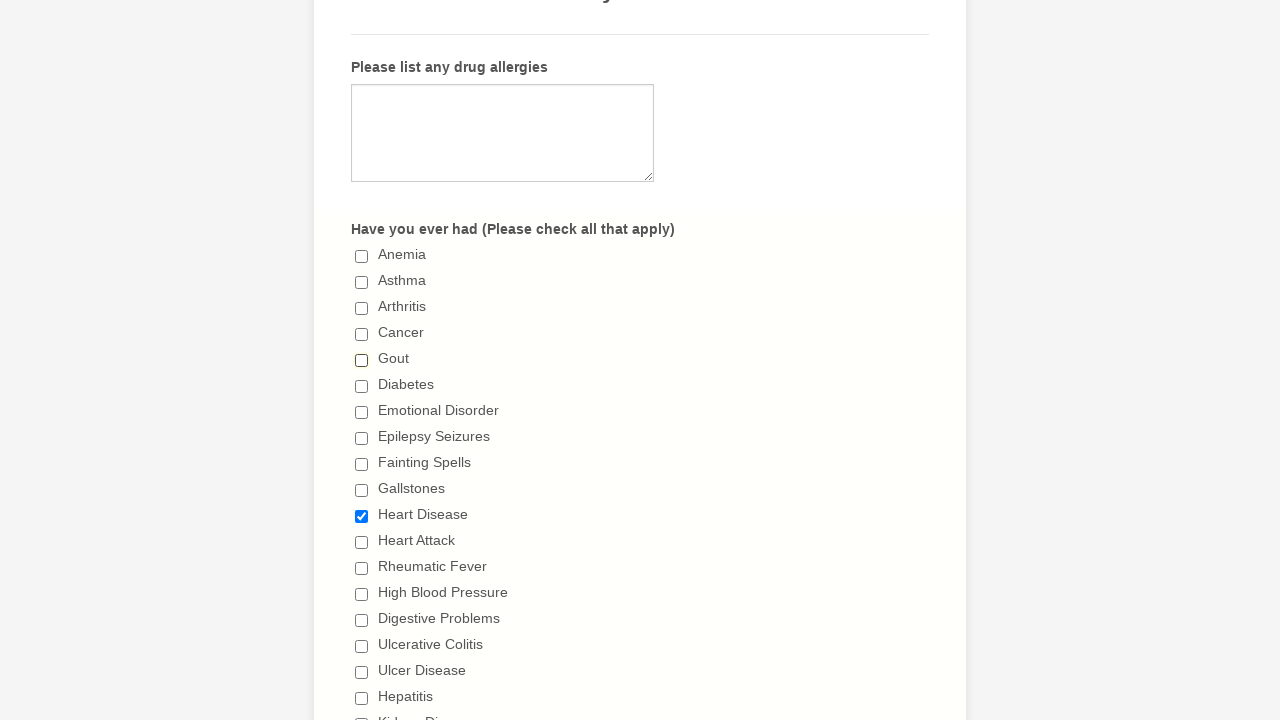

Clicked Heart Disease checkbox to deselect it at (362, 516) on xpath=//input[@value='Heart Disease']
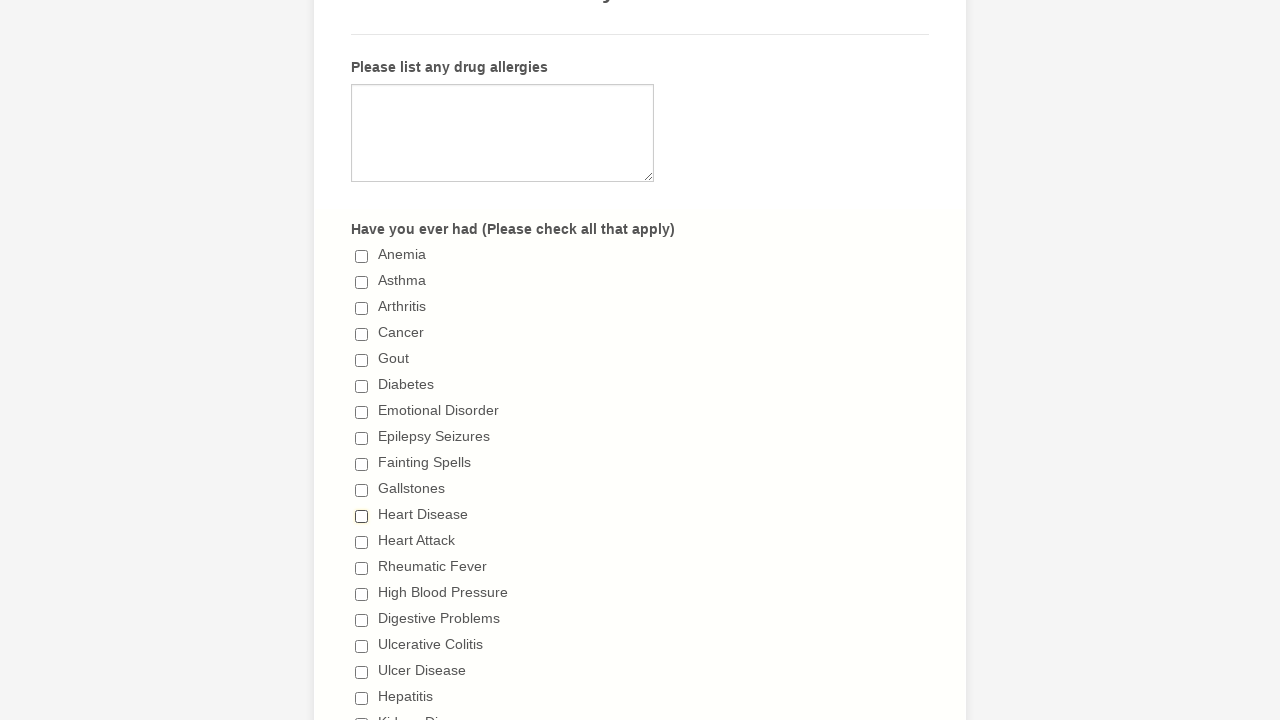

Verified Gout checkbox is deselected
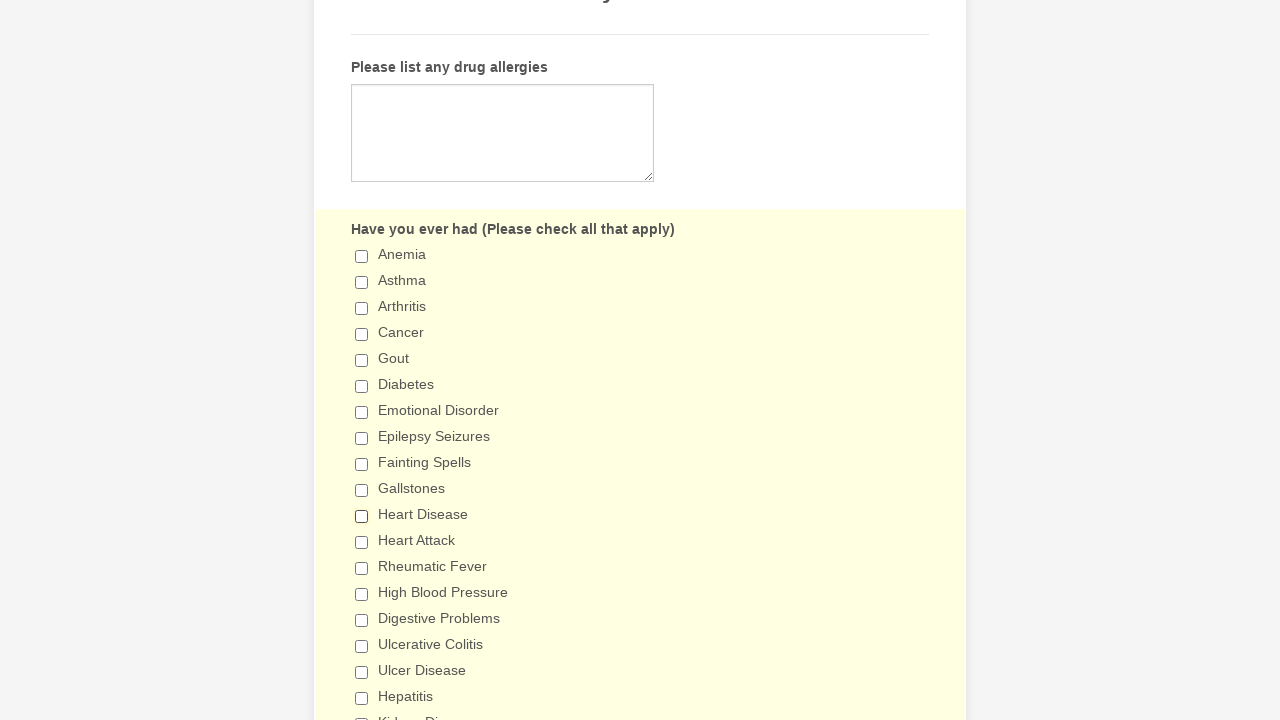

Verified Heart Disease checkbox is deselected
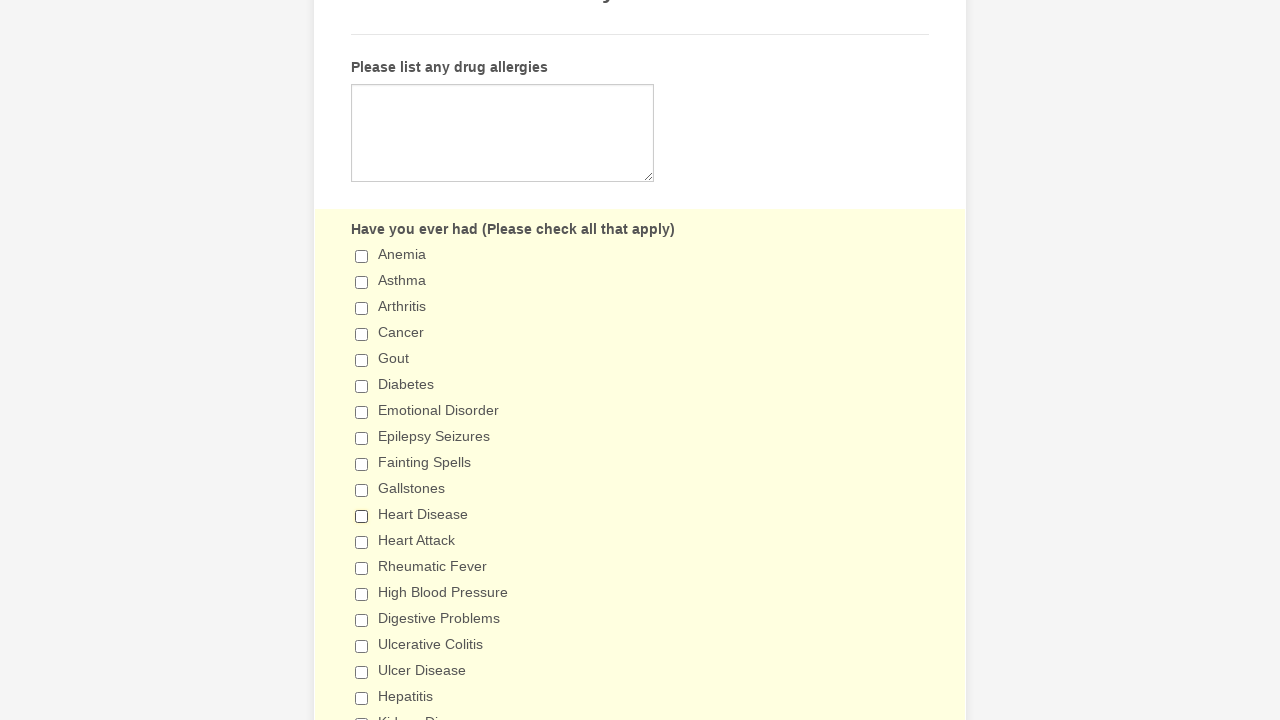

Clicked radio button 'No' at (362, 361) on xpath=//input[@value='No']
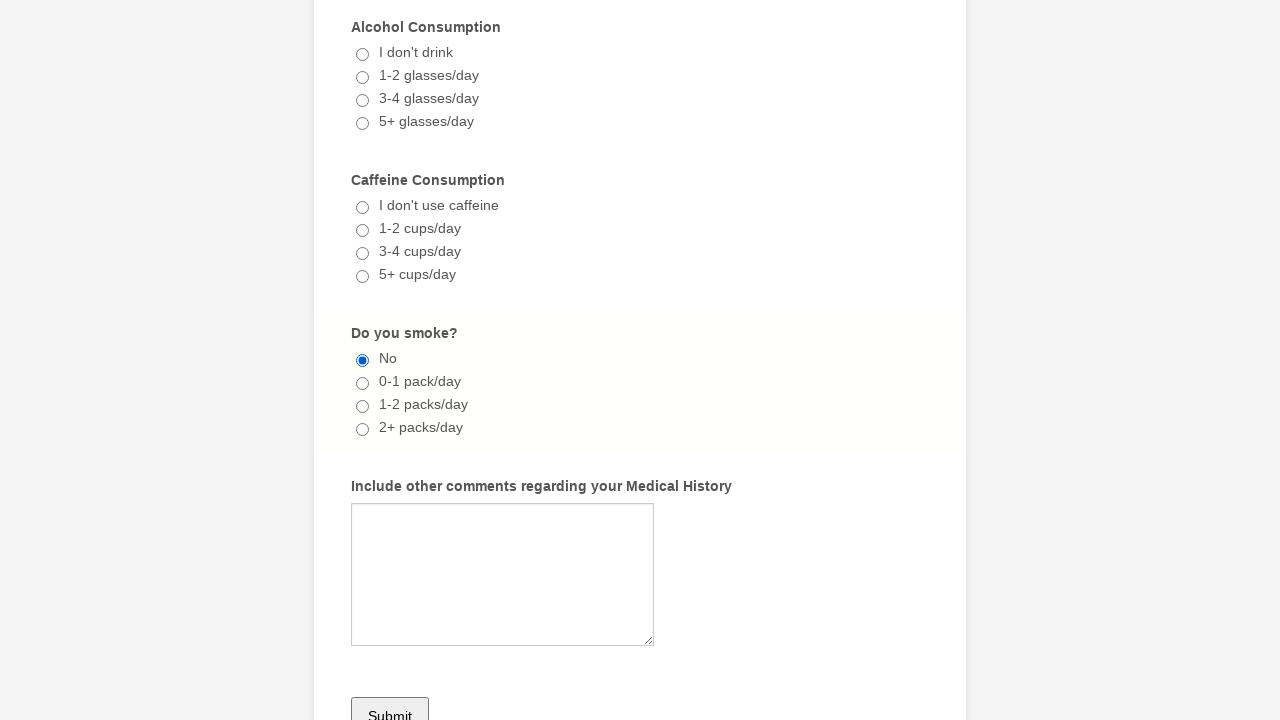

Verified radio button 'No' is selected
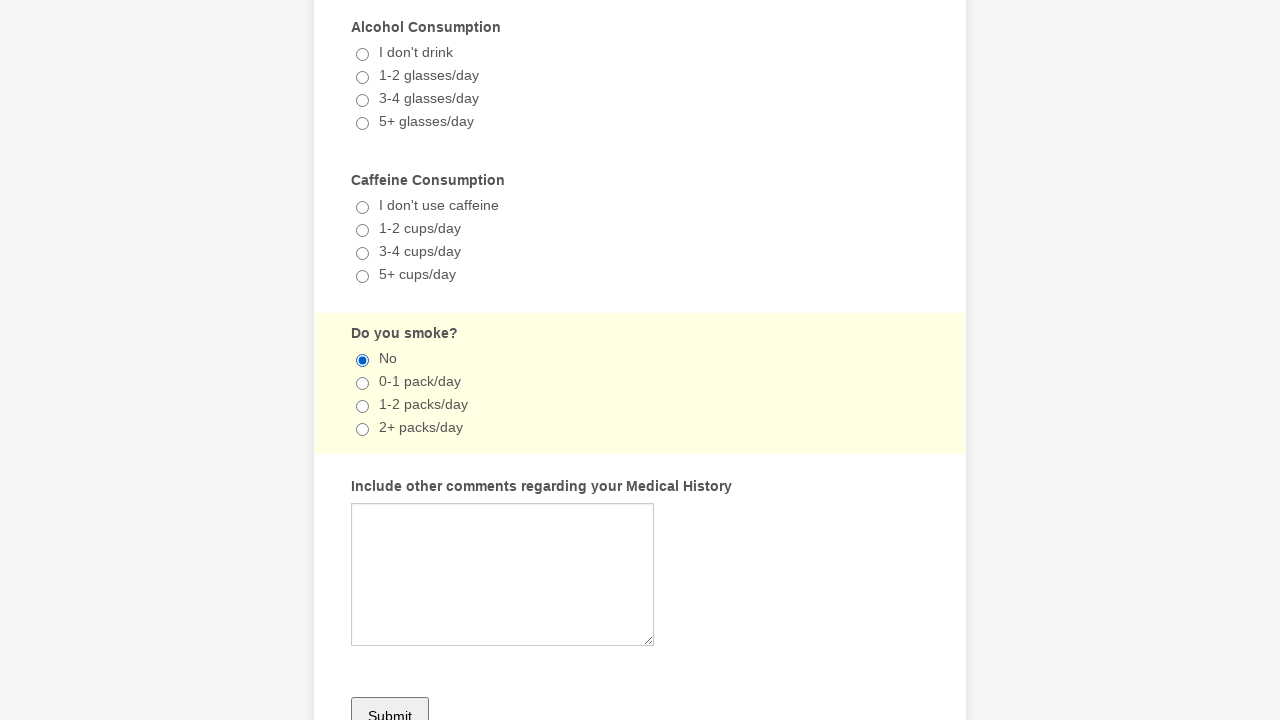

Located all checkboxes on the page
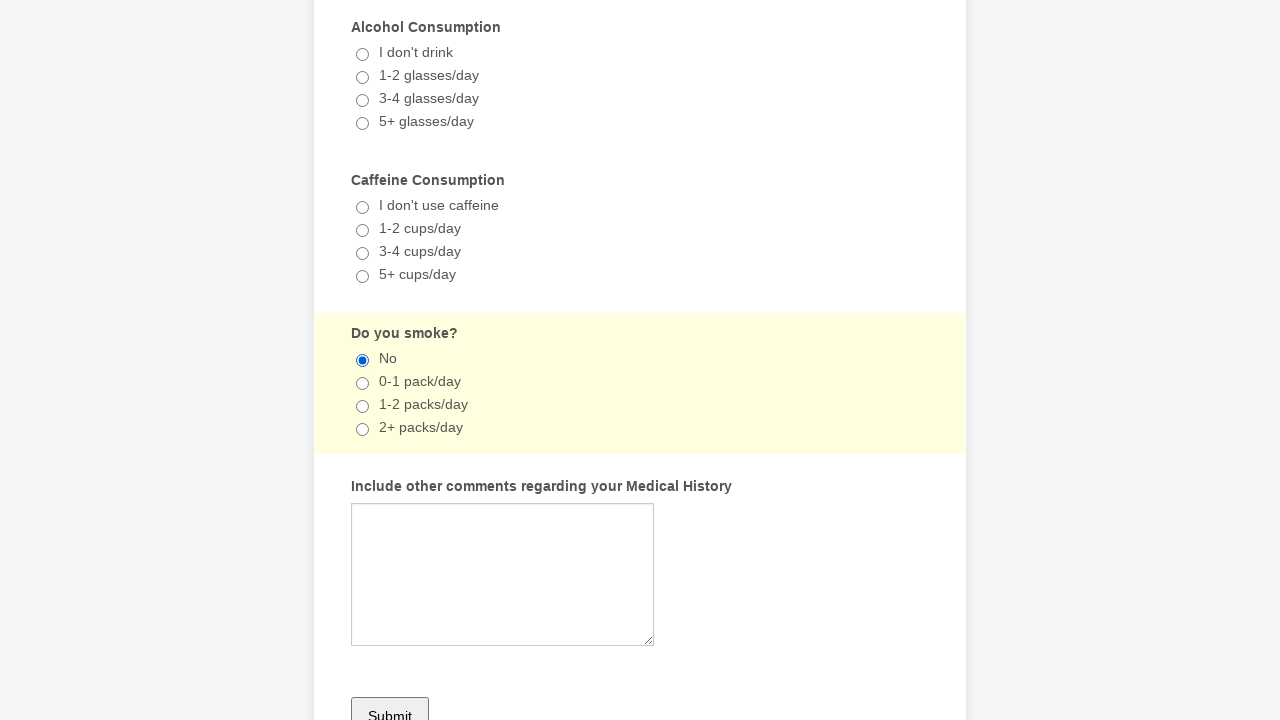

Found 29 checkboxes on the page
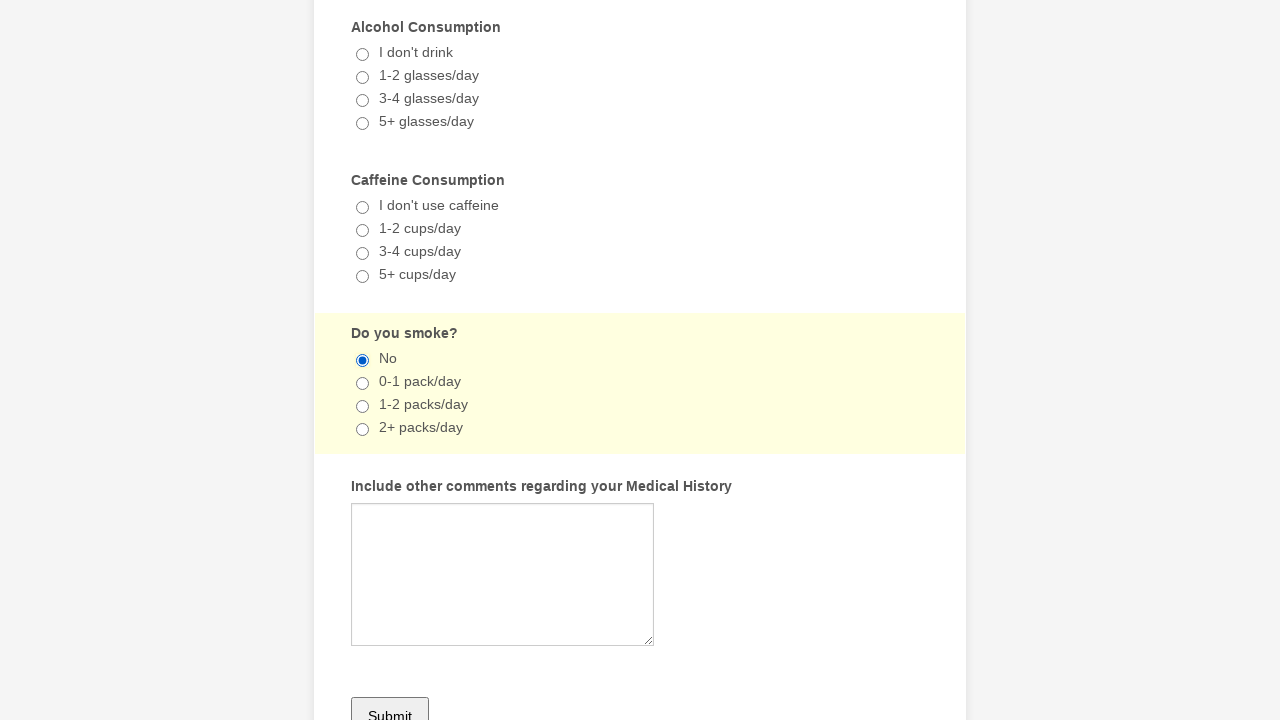

Clicked checkbox 1 to select it at (362, 360) on xpath=//input[@type='checkbox'] >> nth=0
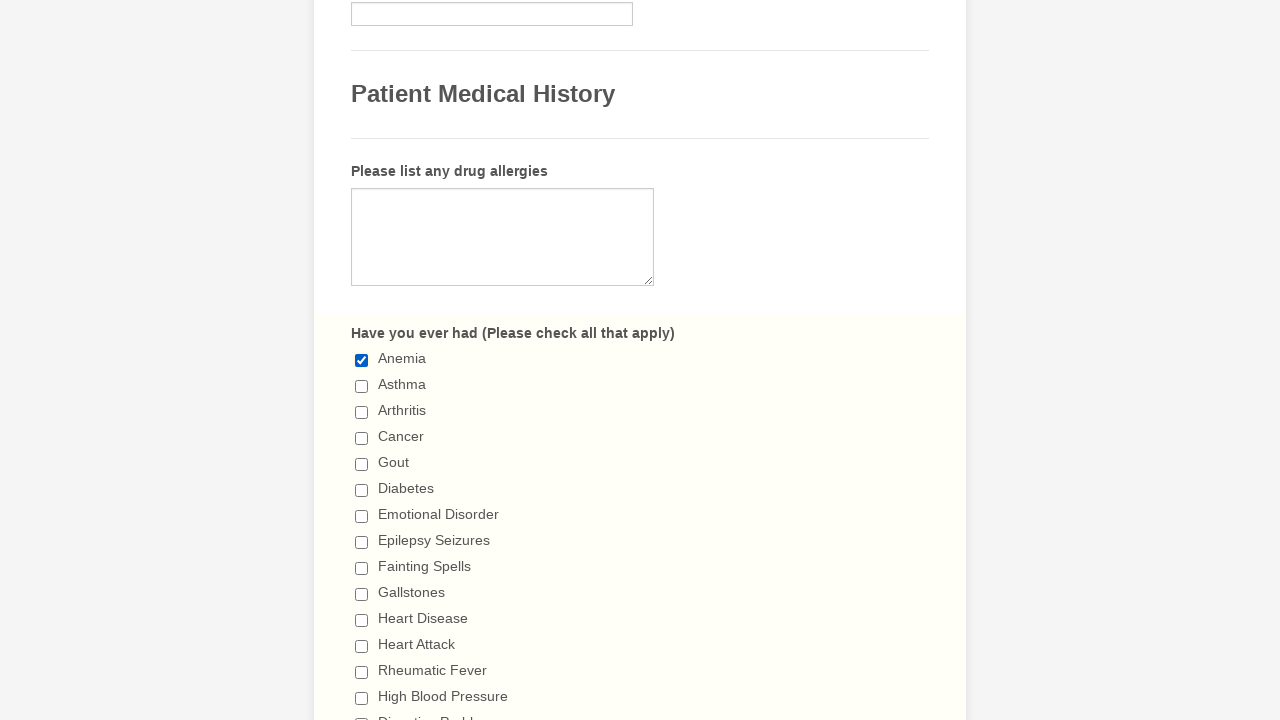

Waited 500ms after selecting checkbox 1
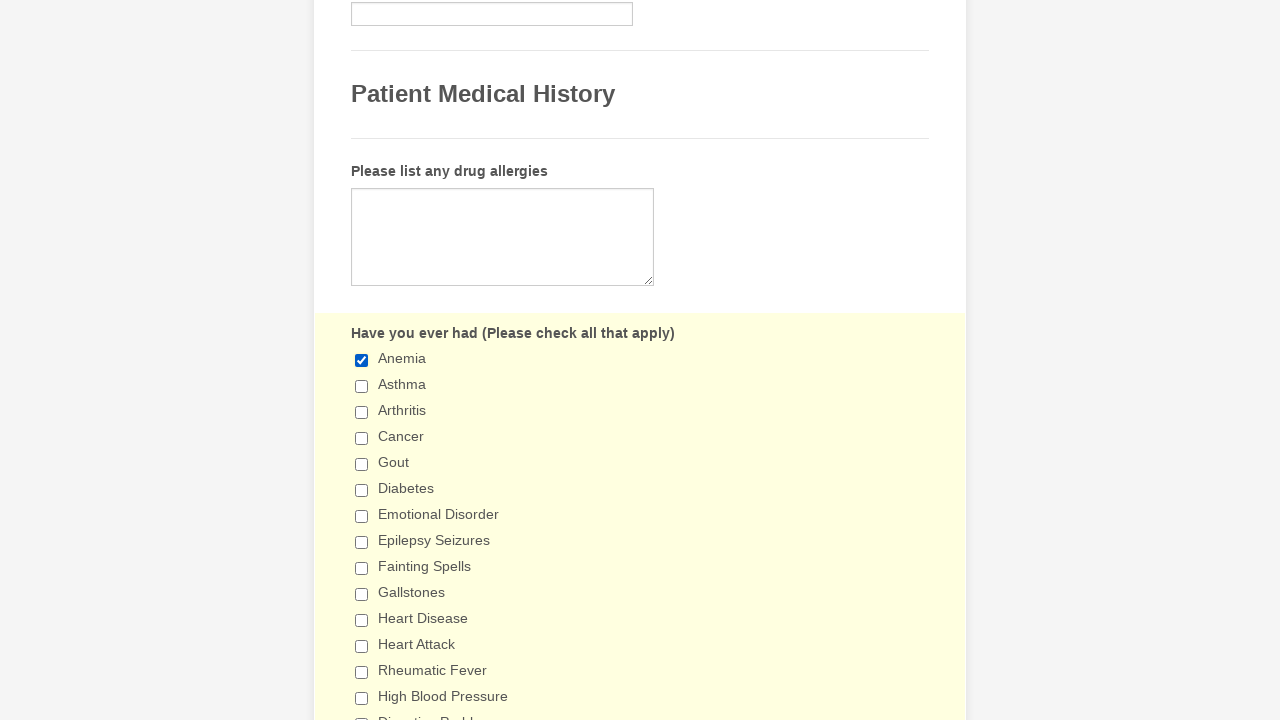

Clicked checkbox 2 to select it at (362, 386) on xpath=//input[@type='checkbox'] >> nth=1
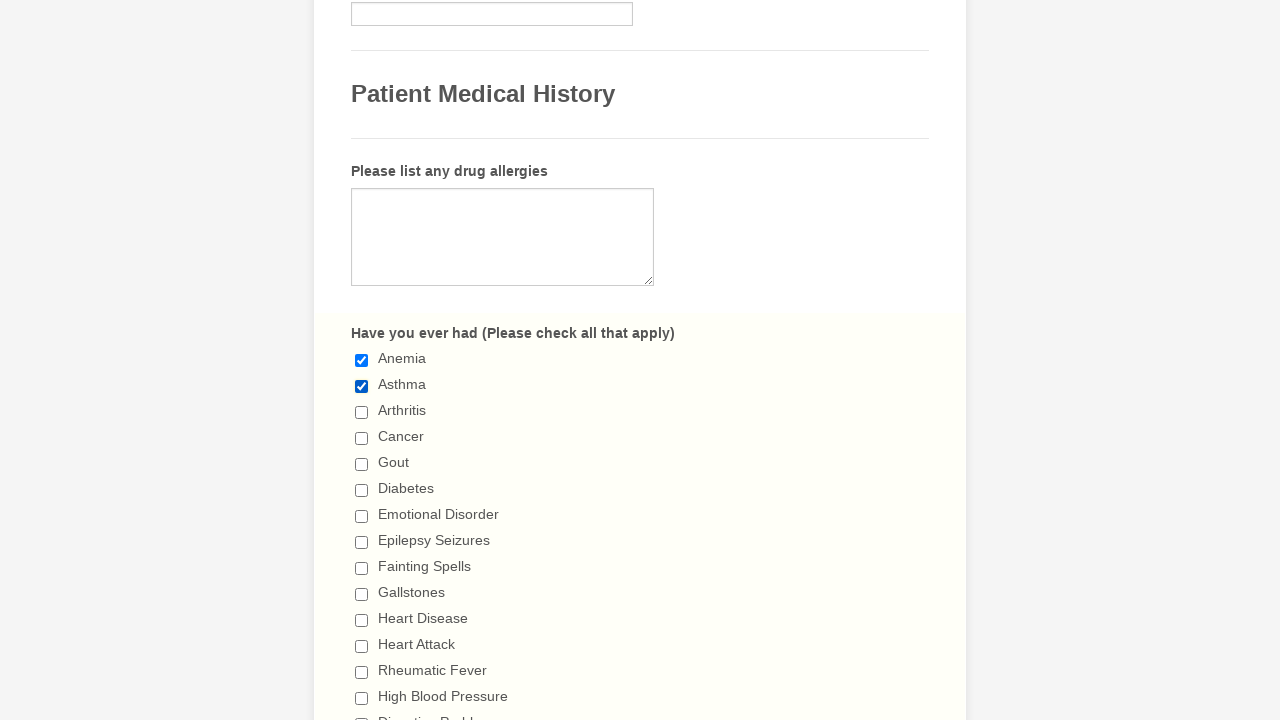

Waited 500ms after selecting checkbox 2
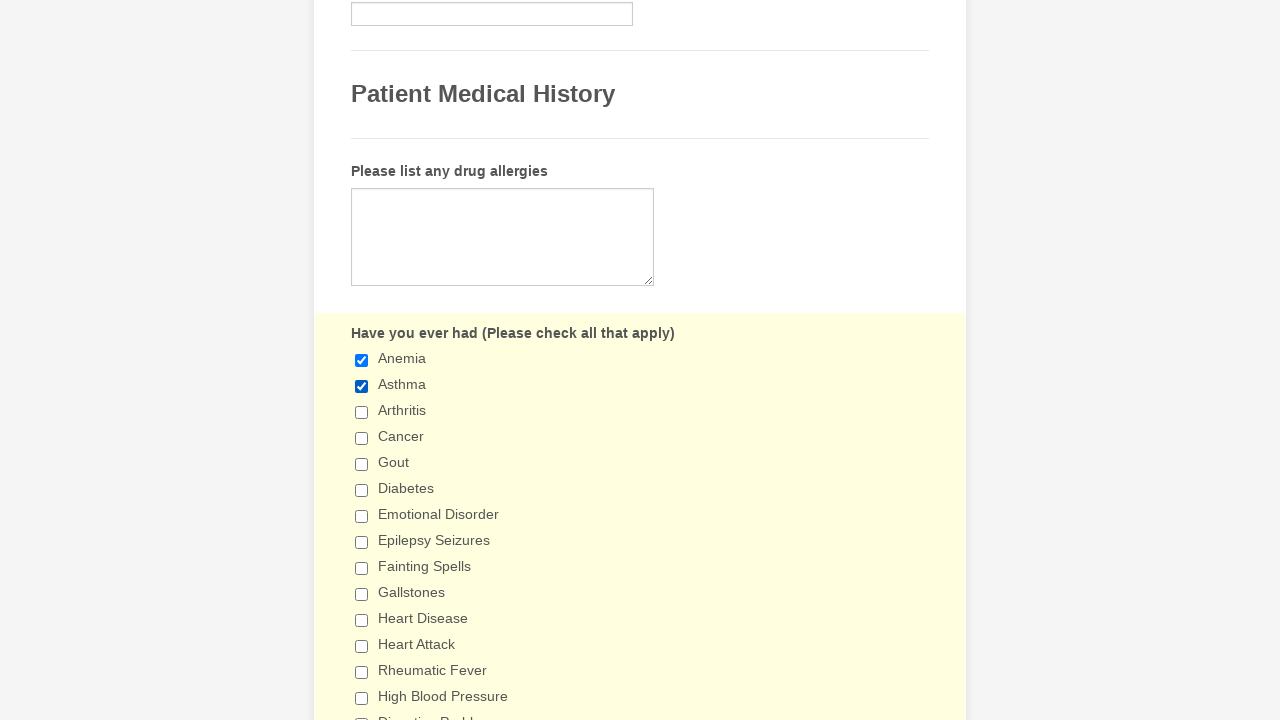

Clicked checkbox 3 to select it at (362, 412) on xpath=//input[@type='checkbox'] >> nth=2
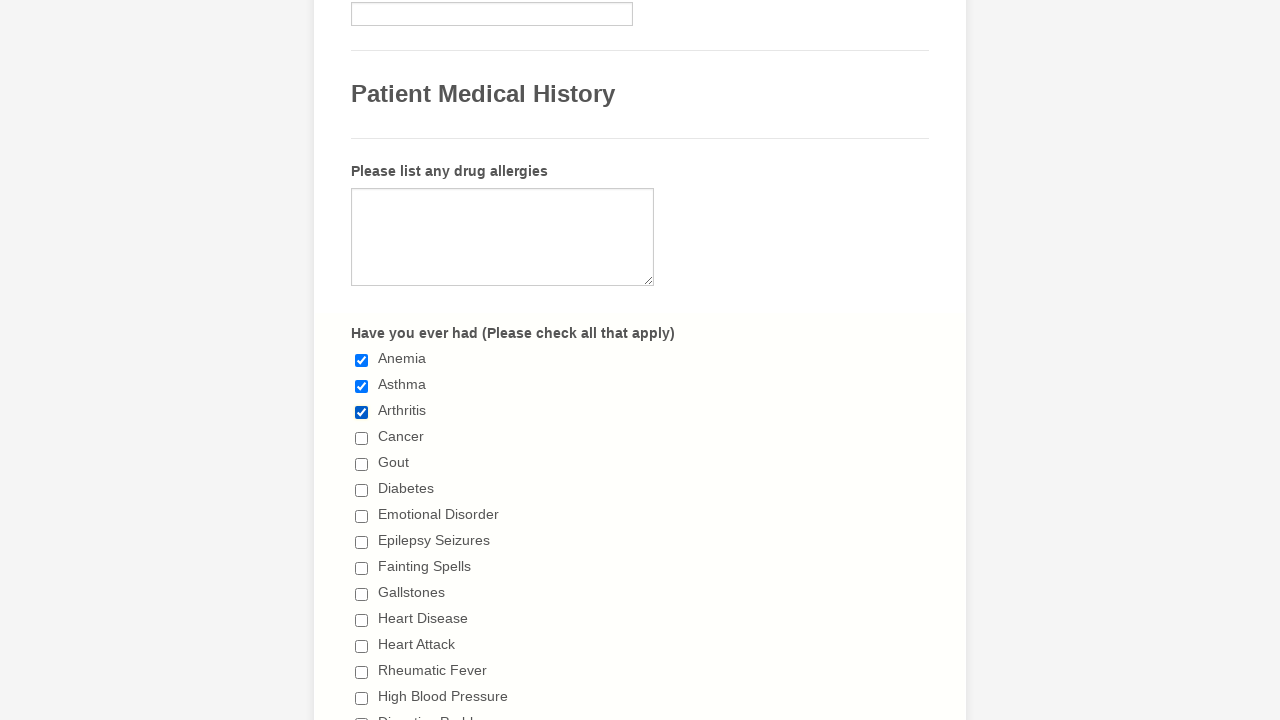

Waited 500ms after selecting checkbox 3
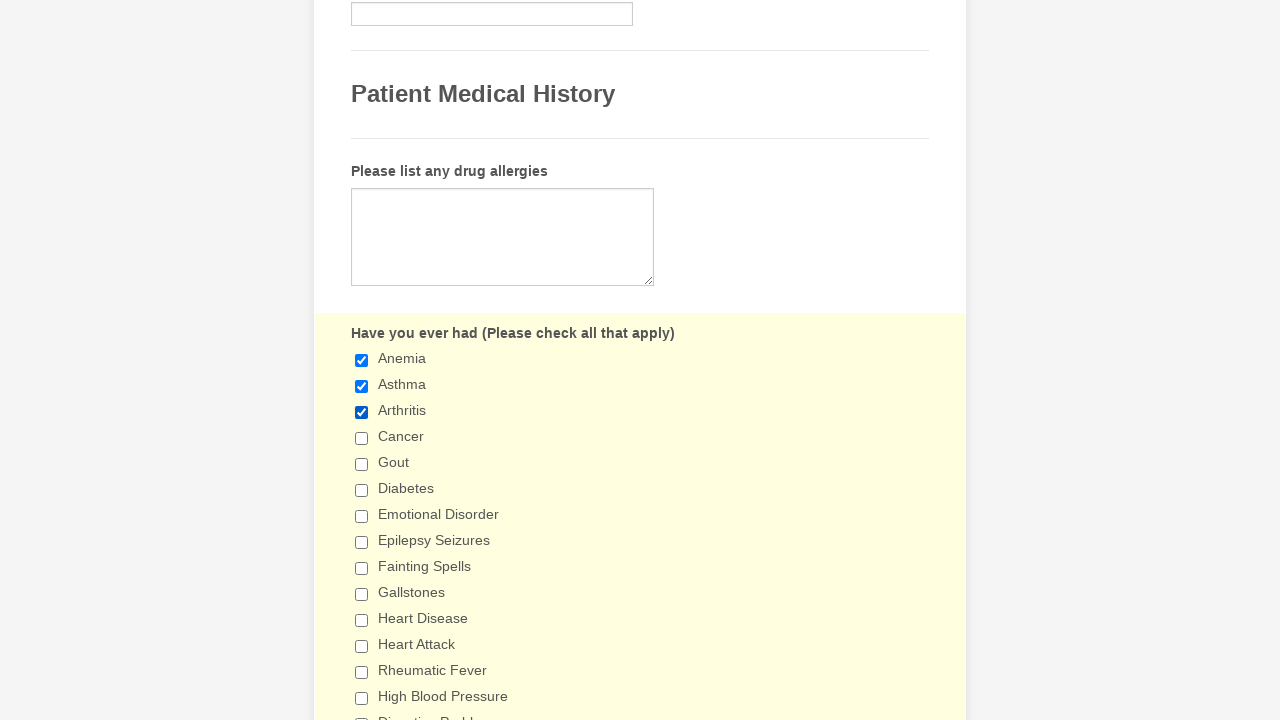

Clicked checkbox 4 to select it at (362, 438) on xpath=//input[@type='checkbox'] >> nth=3
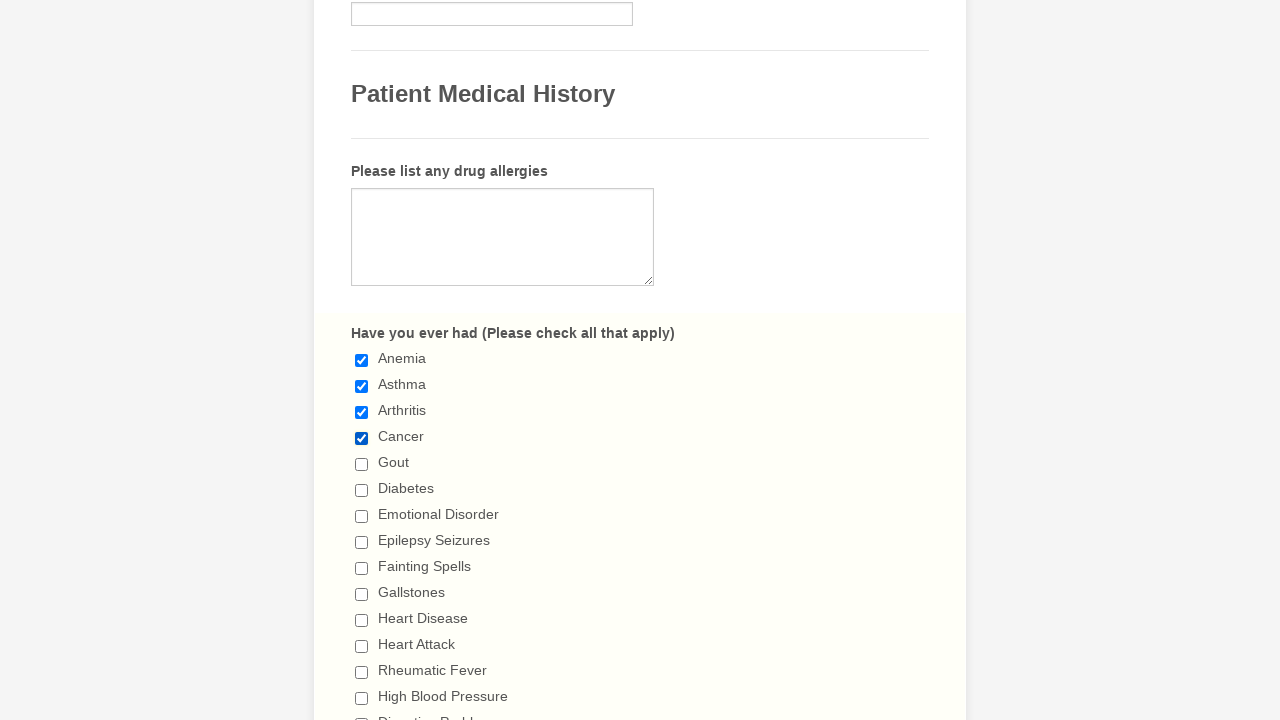

Waited 500ms after selecting checkbox 4
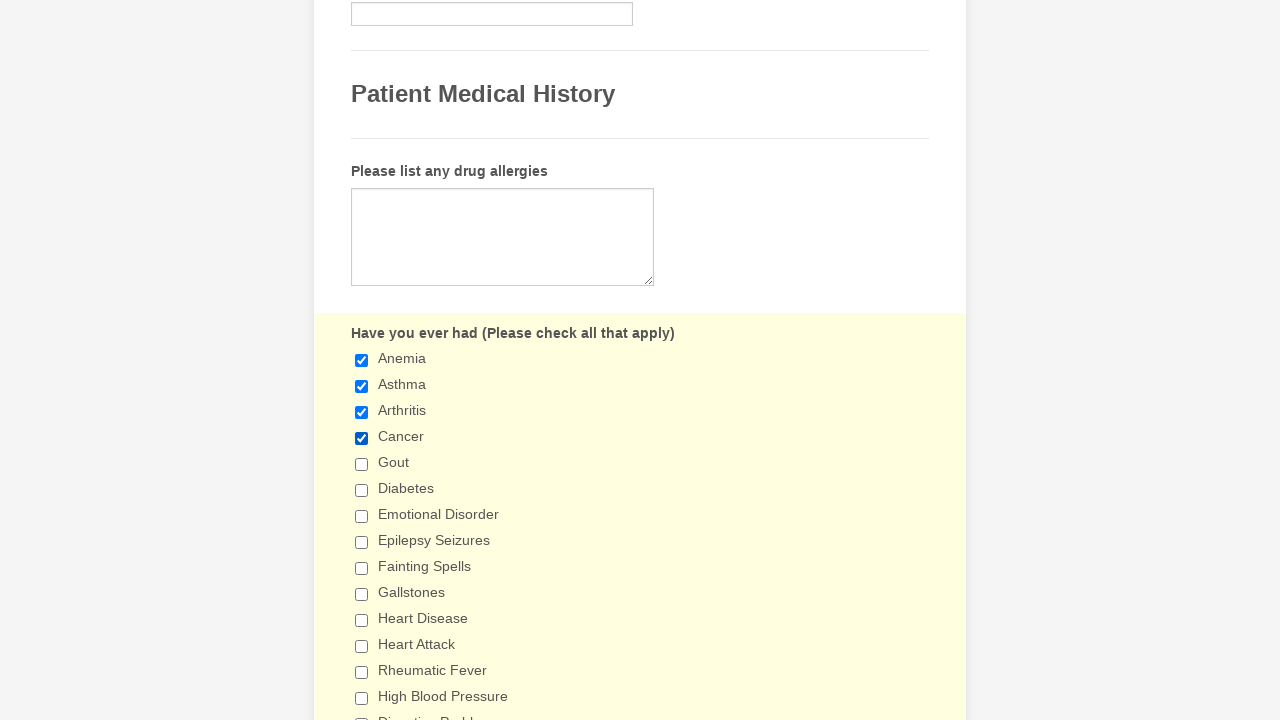

Clicked checkbox 5 to select it at (362, 464) on xpath=//input[@type='checkbox'] >> nth=4
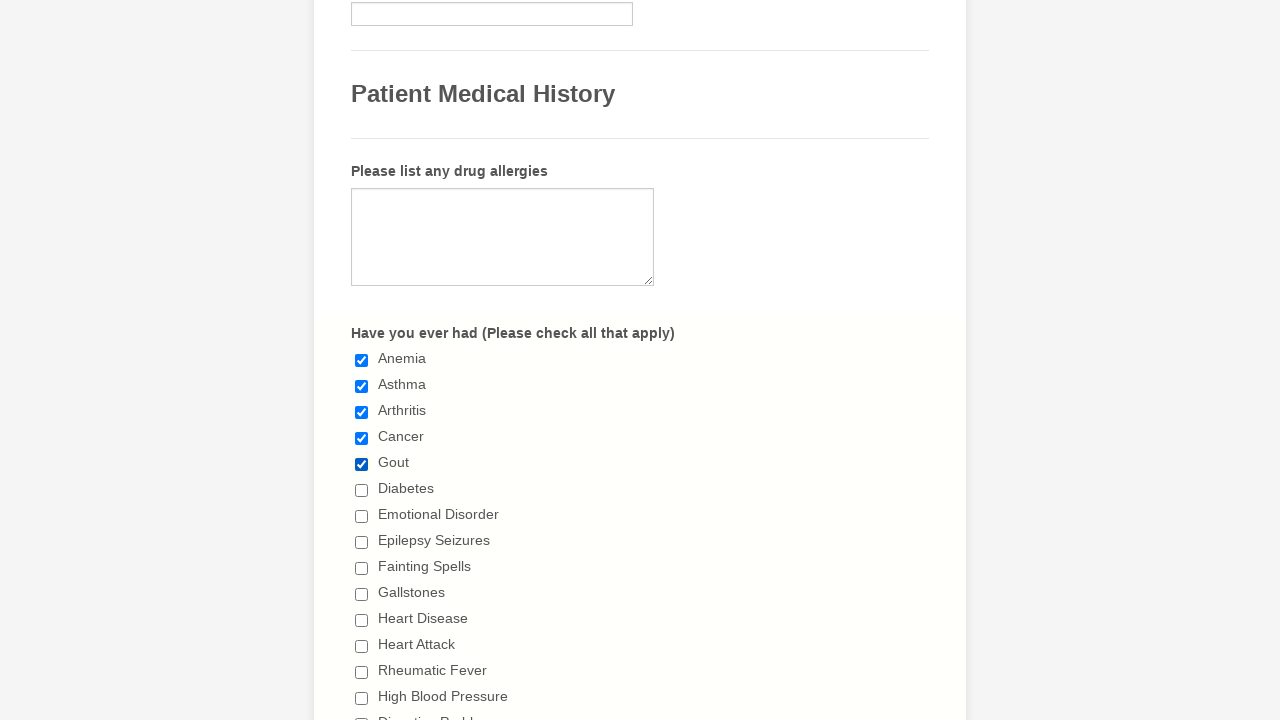

Waited 500ms after selecting checkbox 5
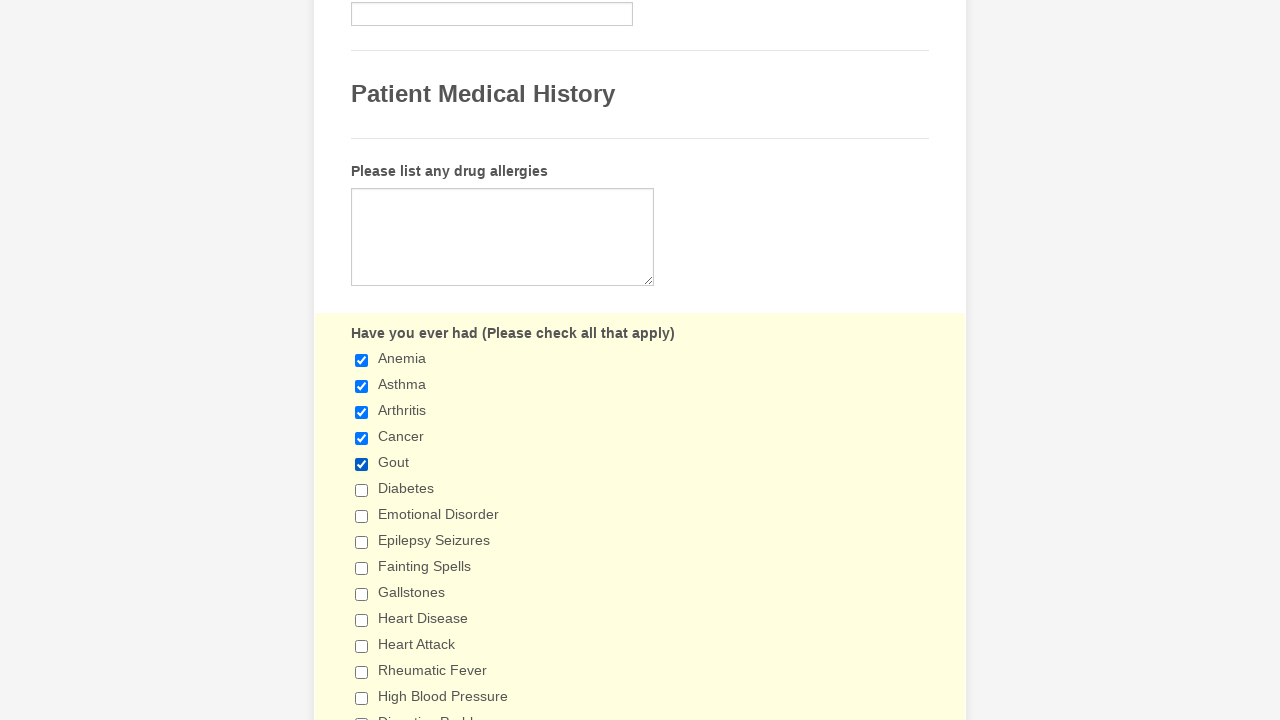

Clicked checkbox 6 to select it at (362, 490) on xpath=//input[@type='checkbox'] >> nth=5
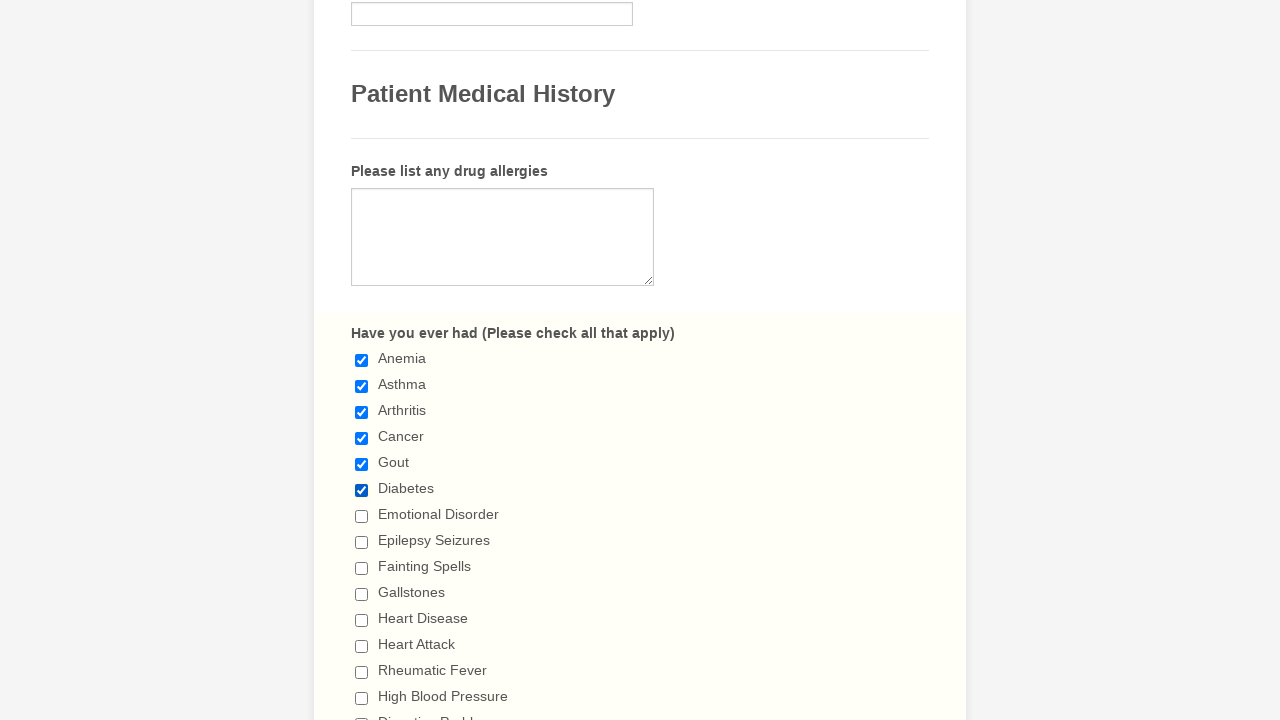

Waited 500ms after selecting checkbox 6
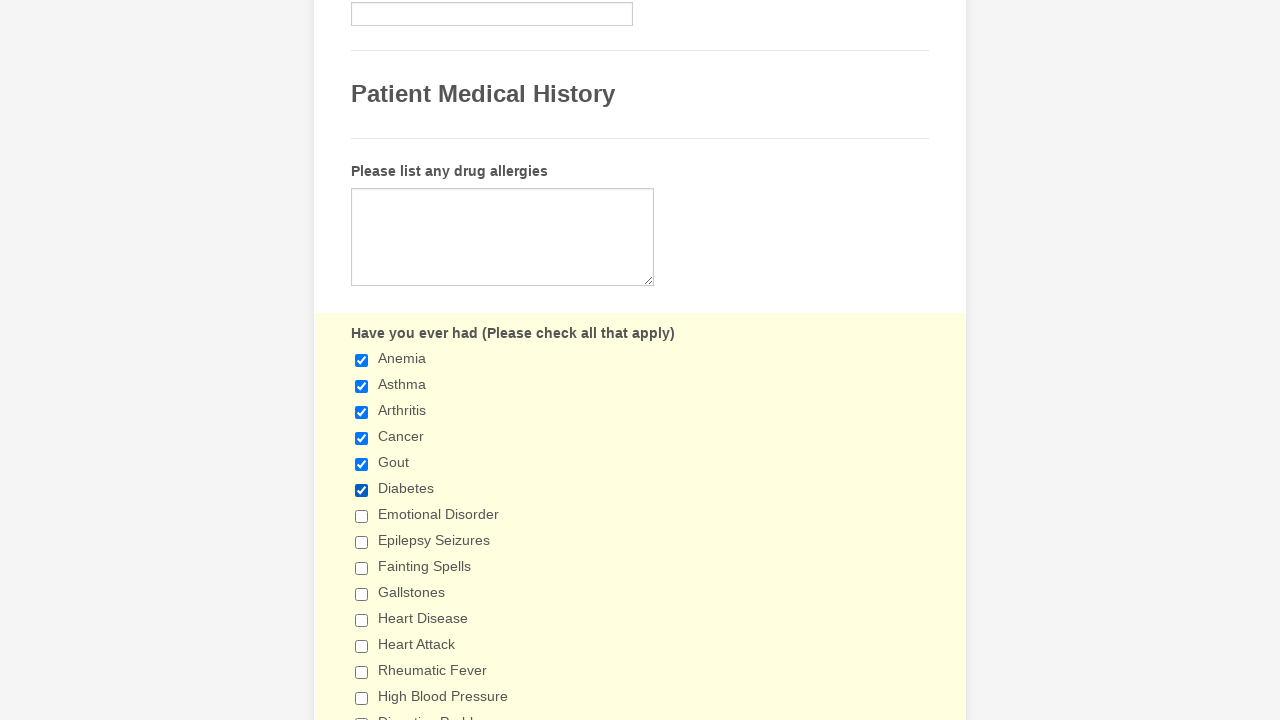

Clicked checkbox 7 to select it at (362, 516) on xpath=//input[@type='checkbox'] >> nth=6
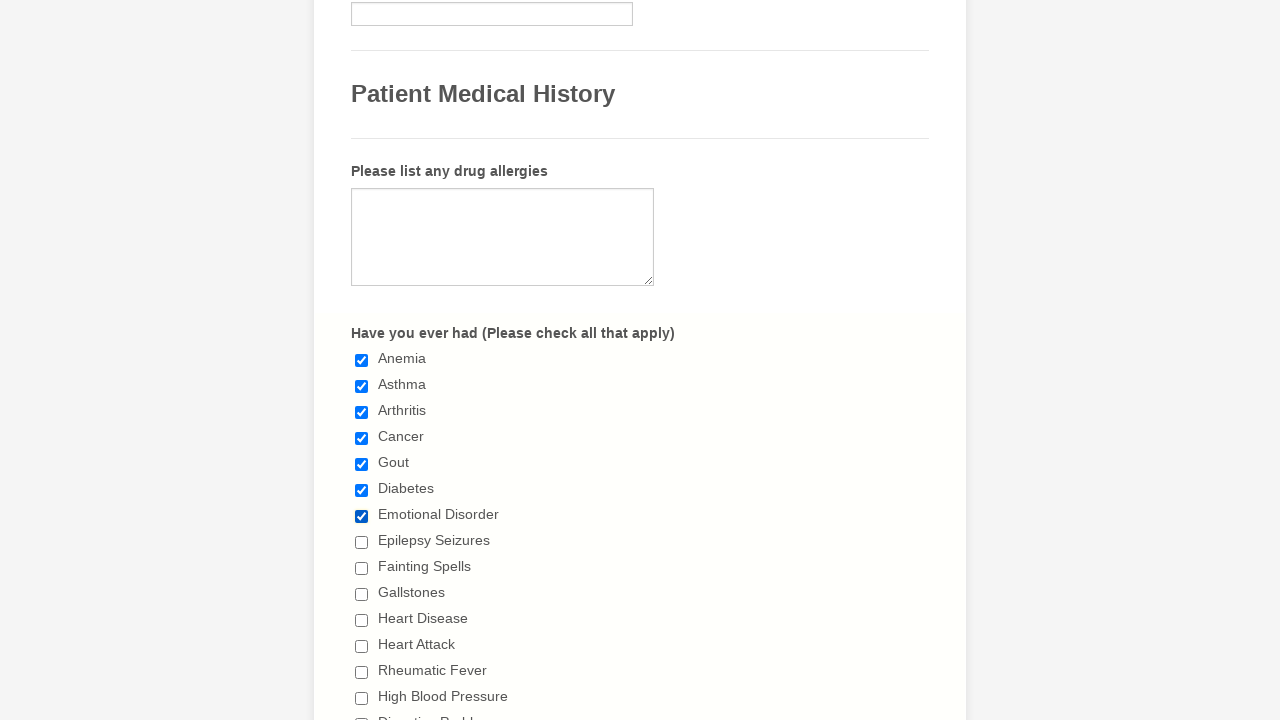

Waited 500ms after selecting checkbox 7
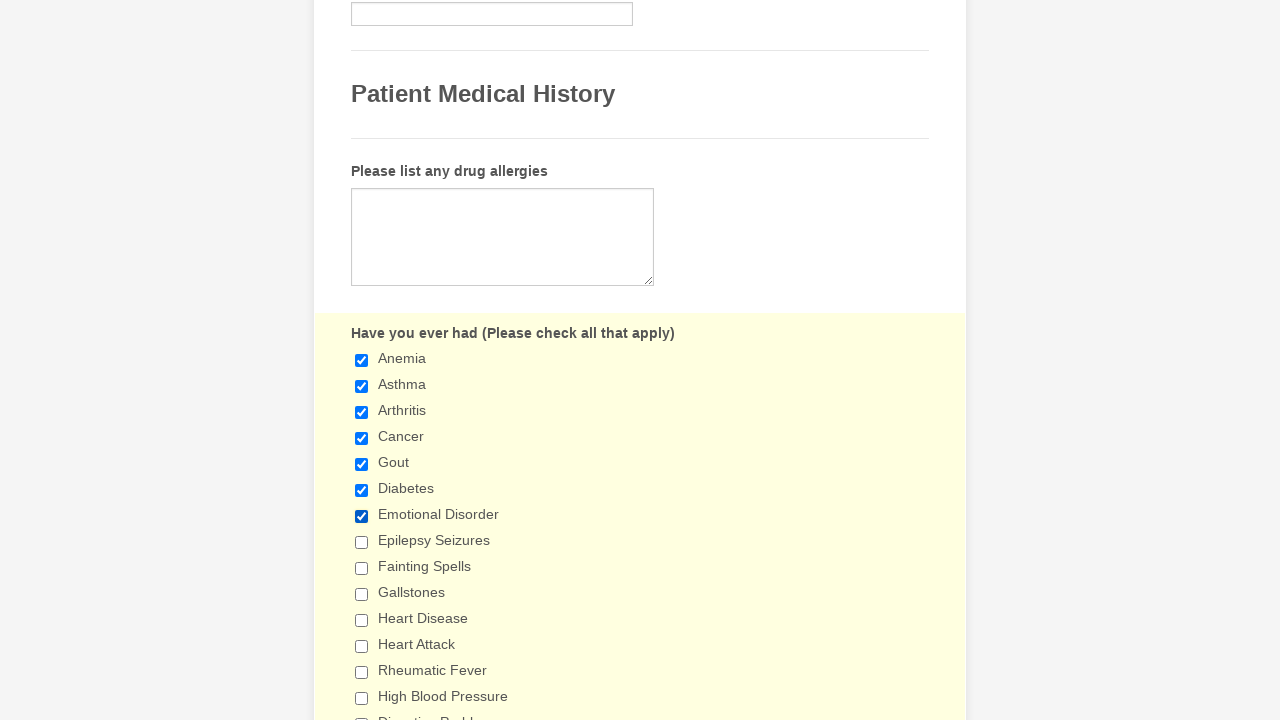

Clicked checkbox 8 to select it at (362, 542) on xpath=//input[@type='checkbox'] >> nth=7
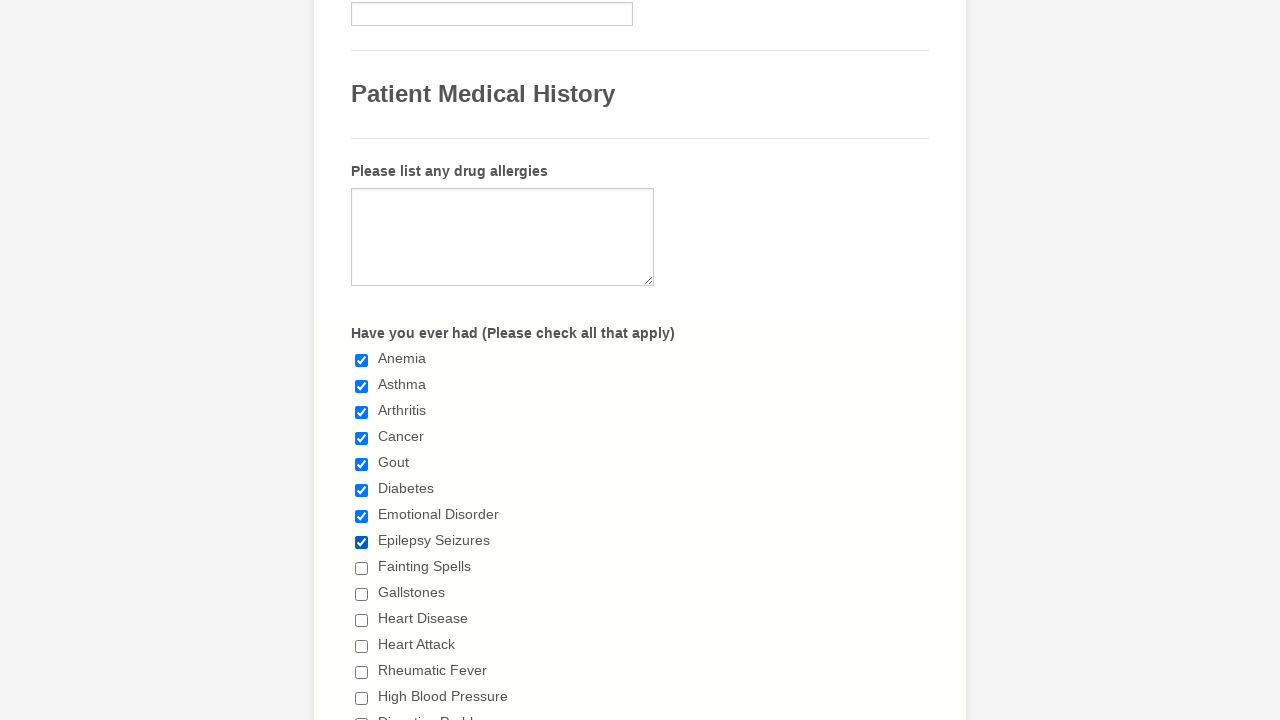

Waited 500ms after selecting checkbox 8
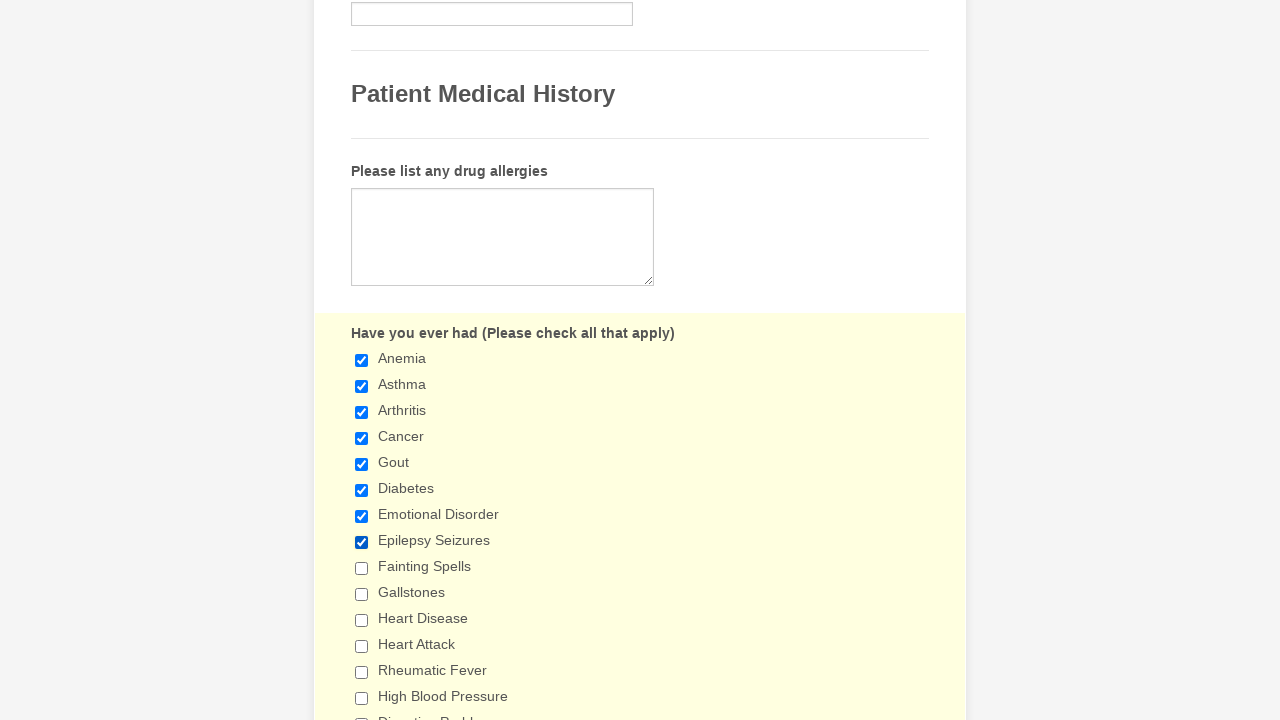

Clicked checkbox 9 to select it at (362, 568) on xpath=//input[@type='checkbox'] >> nth=8
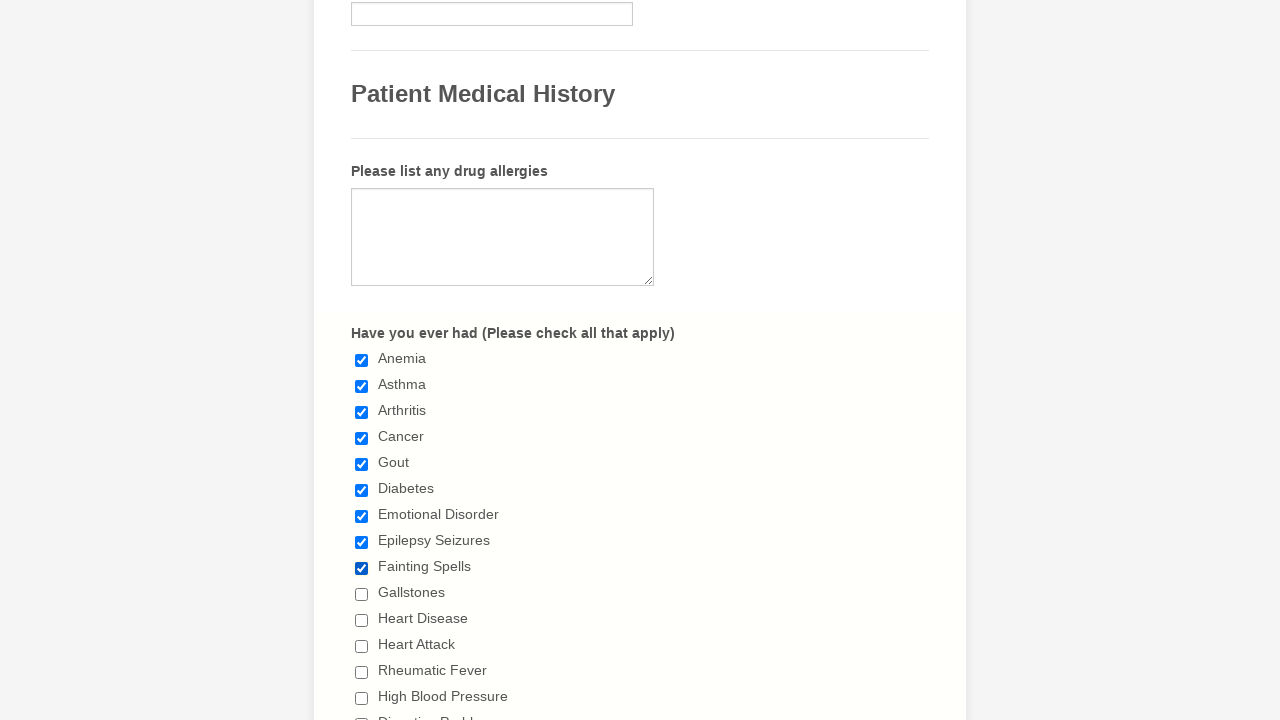

Waited 500ms after selecting checkbox 9
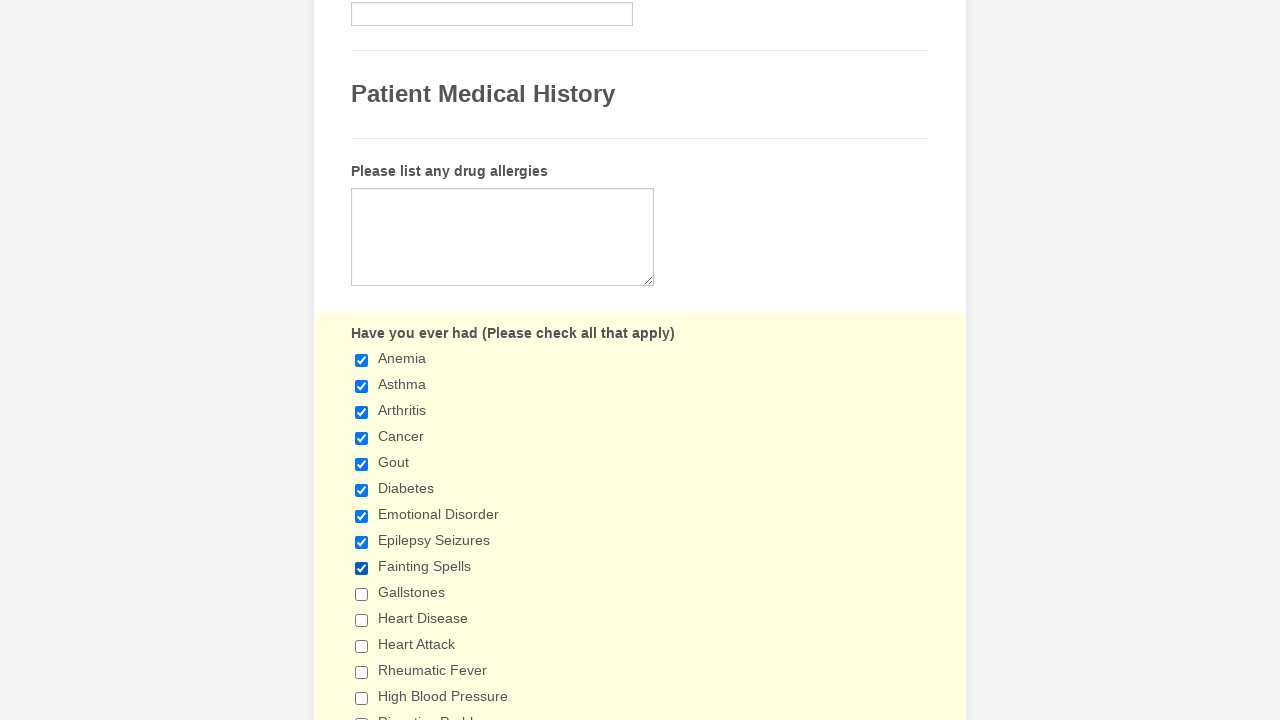

Clicked checkbox 10 to select it at (362, 594) on xpath=//input[@type='checkbox'] >> nth=9
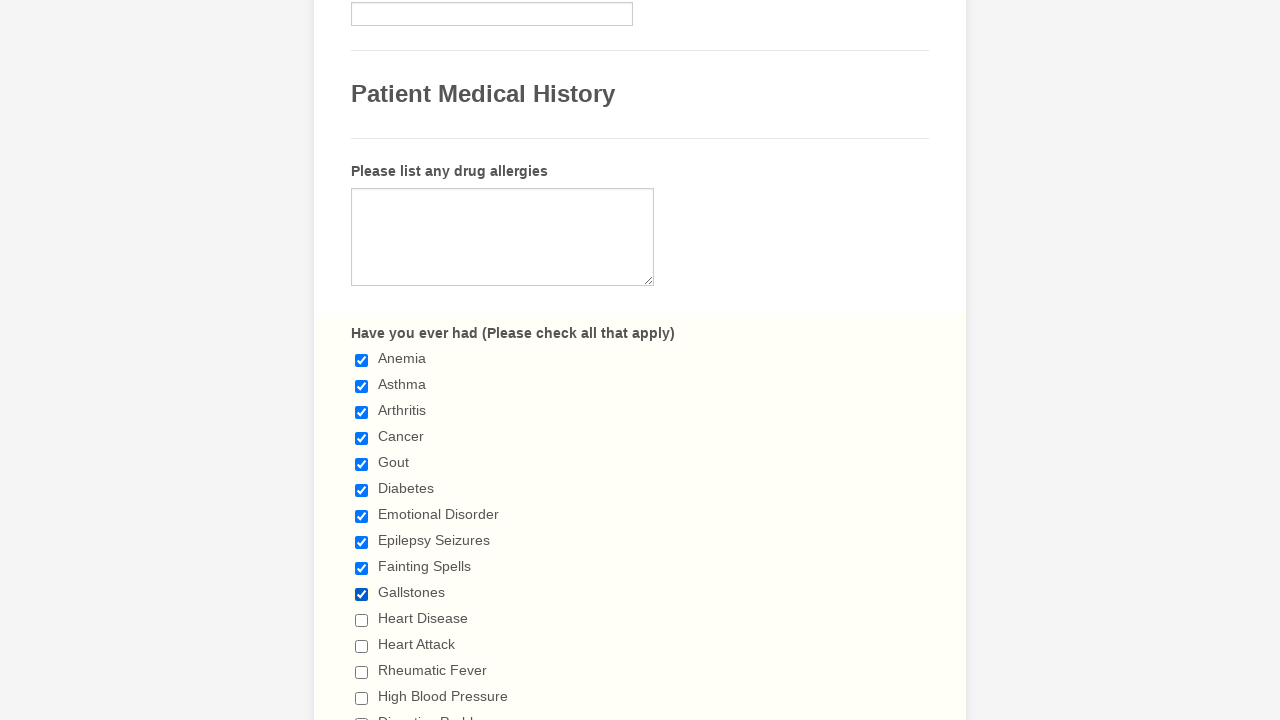

Waited 500ms after selecting checkbox 10
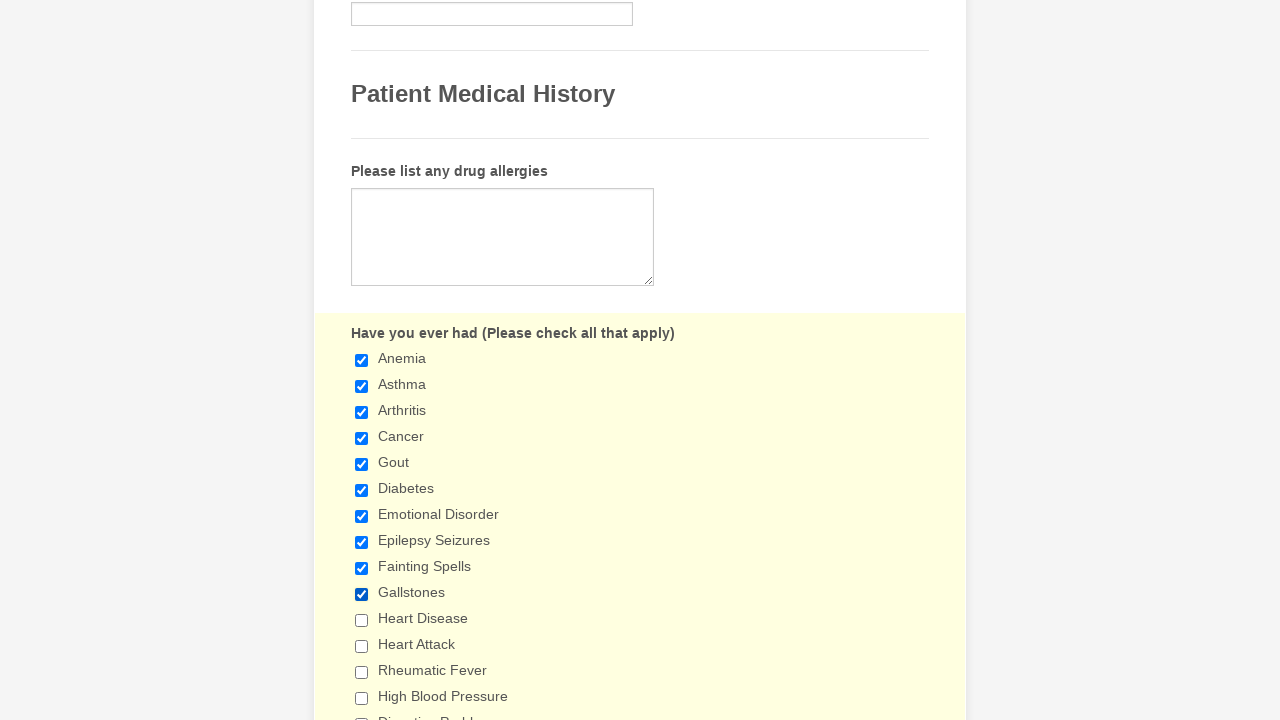

Clicked checkbox 11 to select it at (362, 620) on xpath=//input[@type='checkbox'] >> nth=10
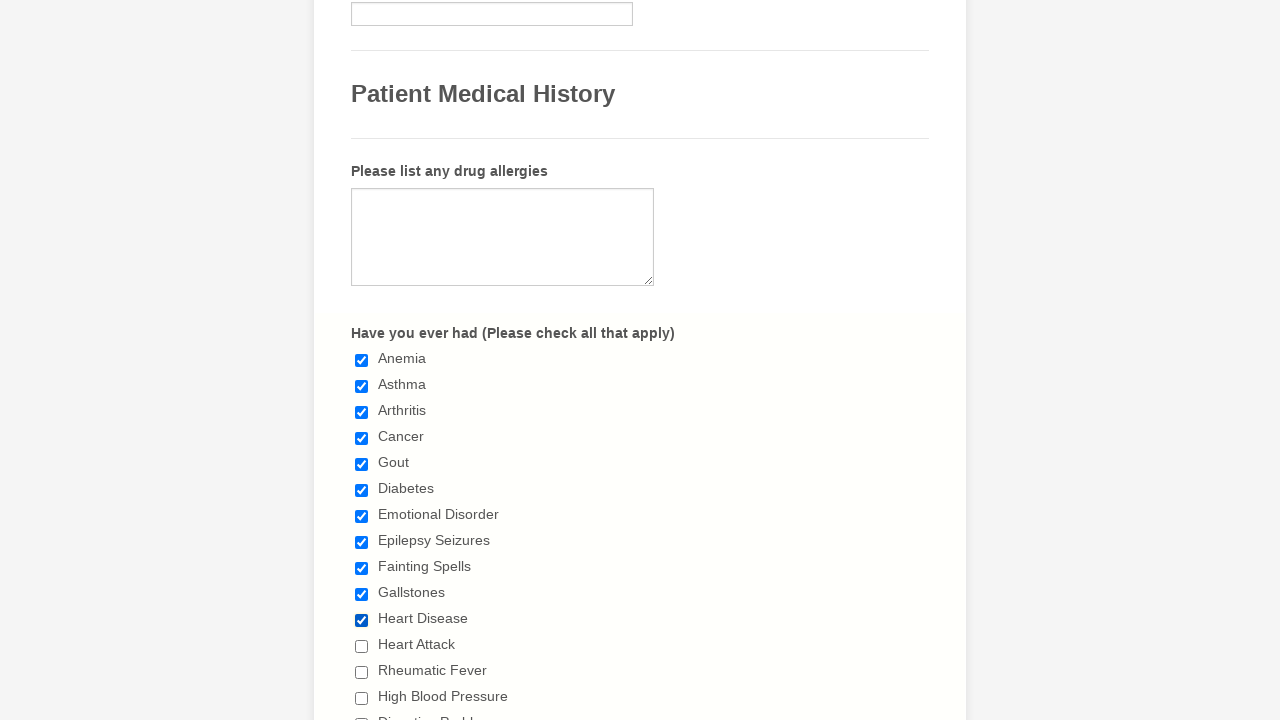

Waited 500ms after selecting checkbox 11
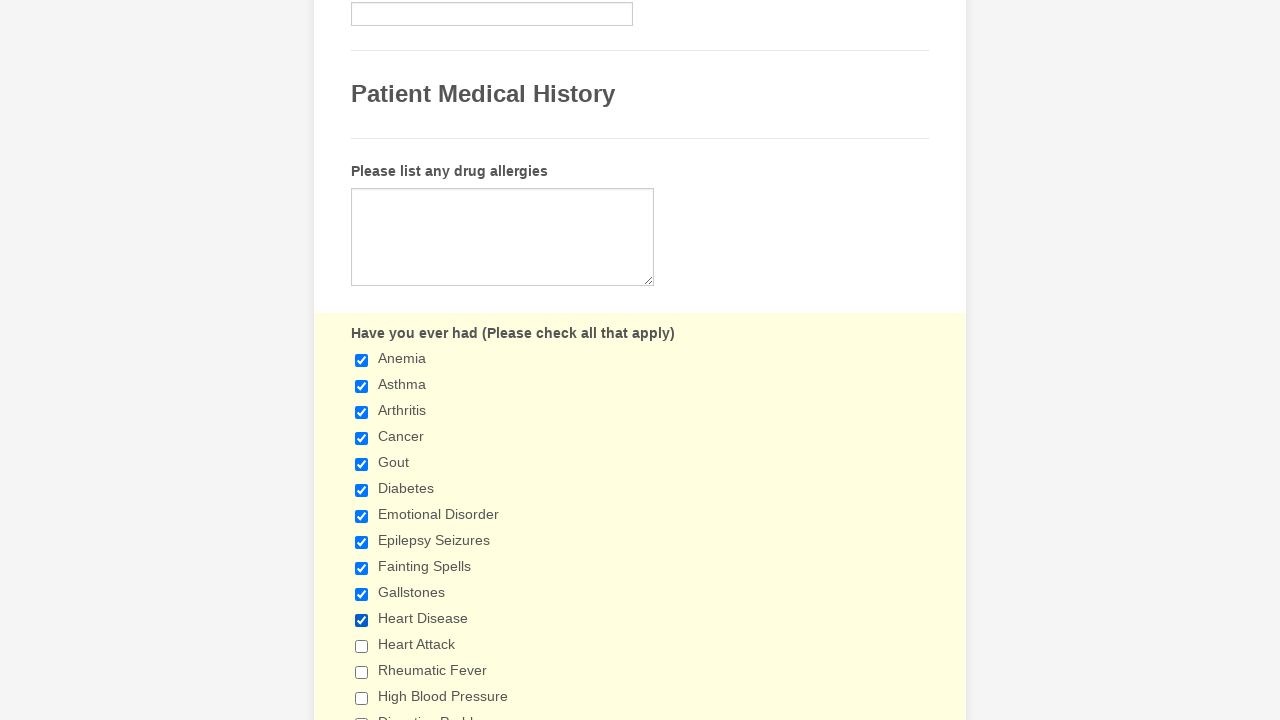

Clicked checkbox 12 to select it at (362, 646) on xpath=//input[@type='checkbox'] >> nth=11
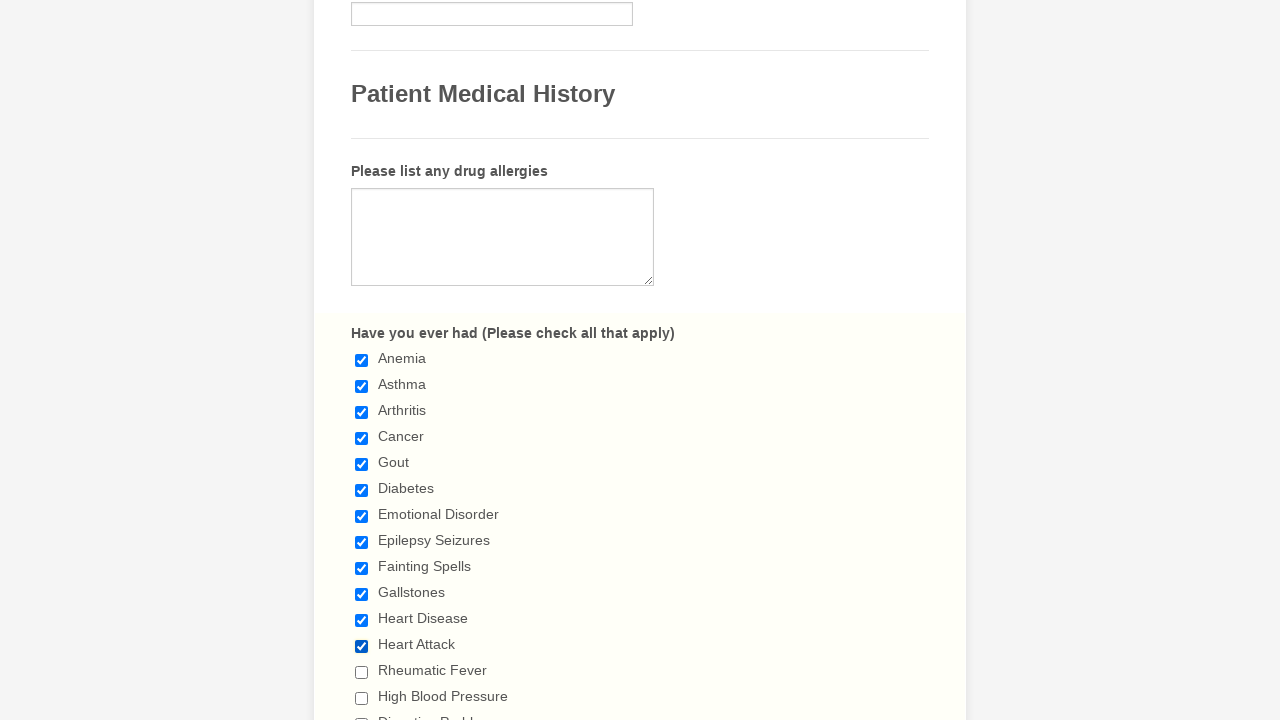

Waited 500ms after selecting checkbox 12
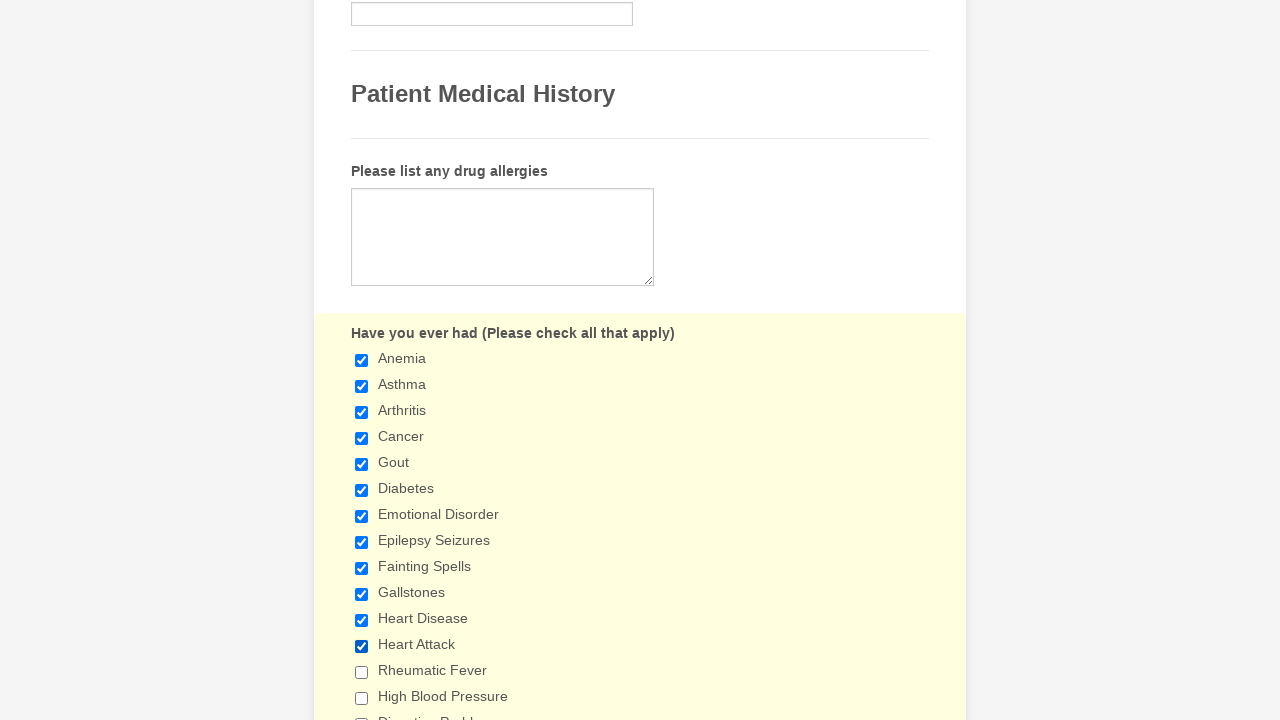

Clicked checkbox 13 to select it at (362, 672) on xpath=//input[@type='checkbox'] >> nth=12
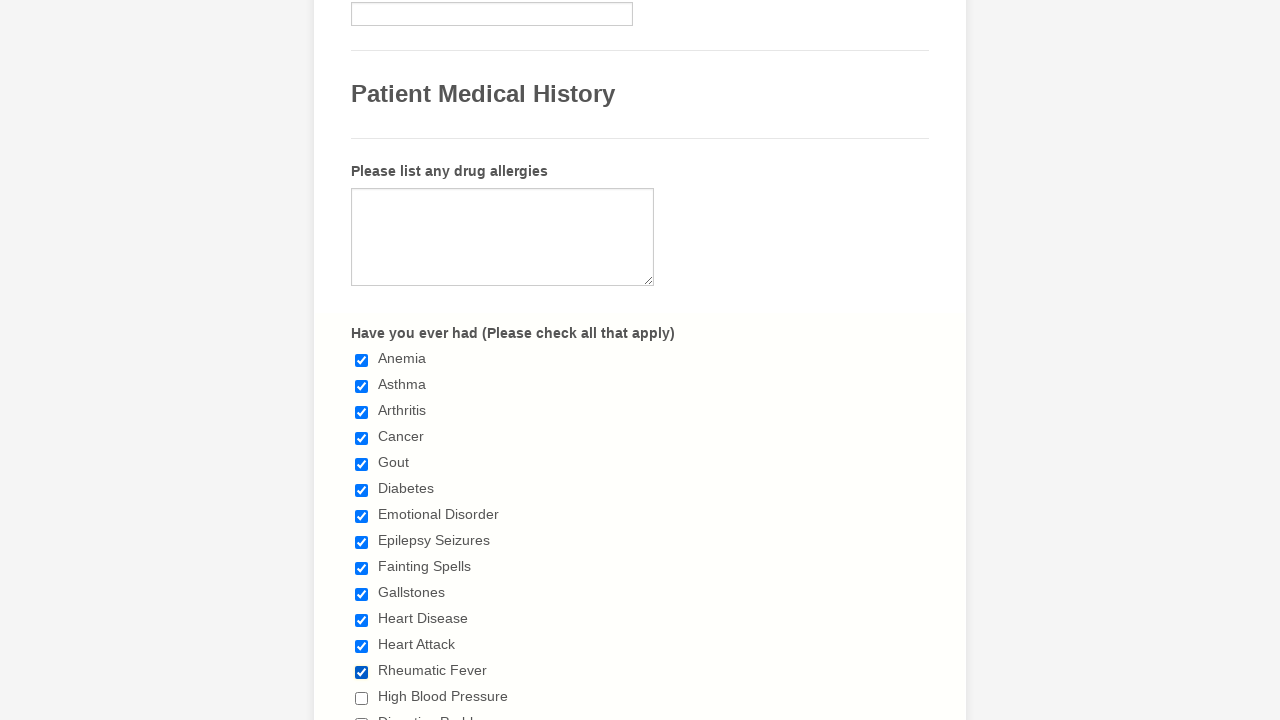

Waited 500ms after selecting checkbox 13
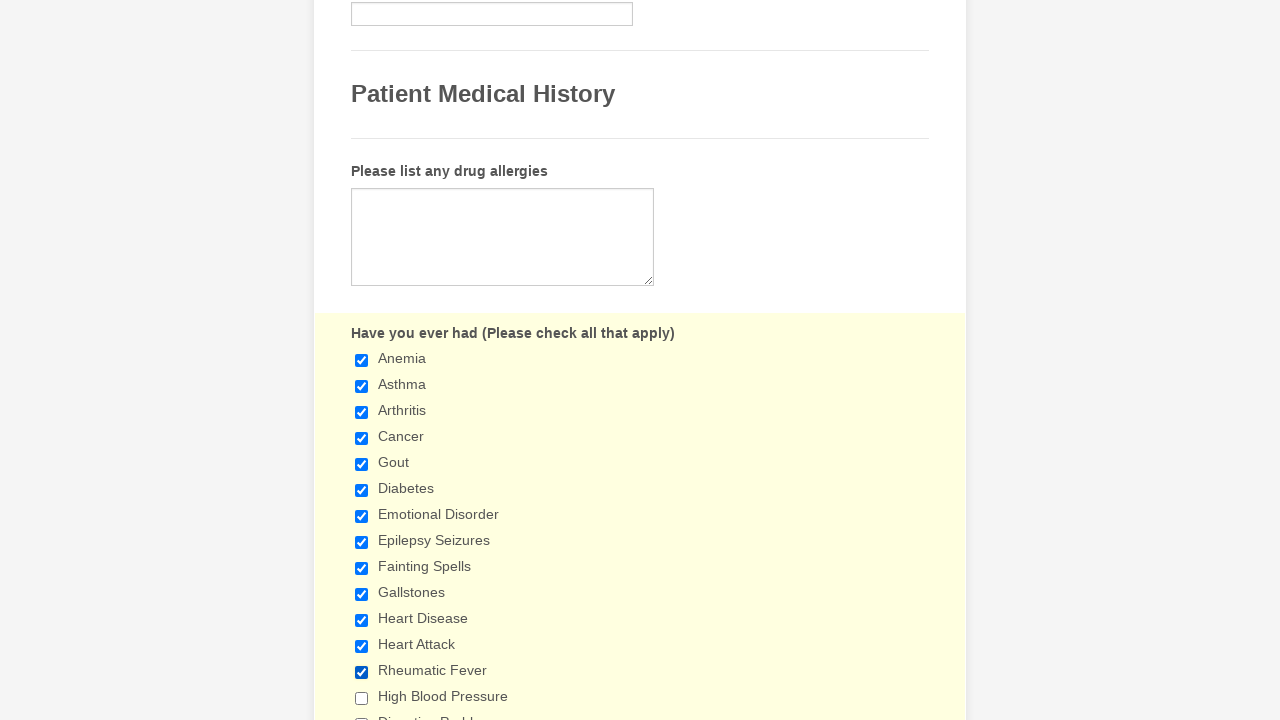

Clicked checkbox 14 to select it at (362, 698) on xpath=//input[@type='checkbox'] >> nth=13
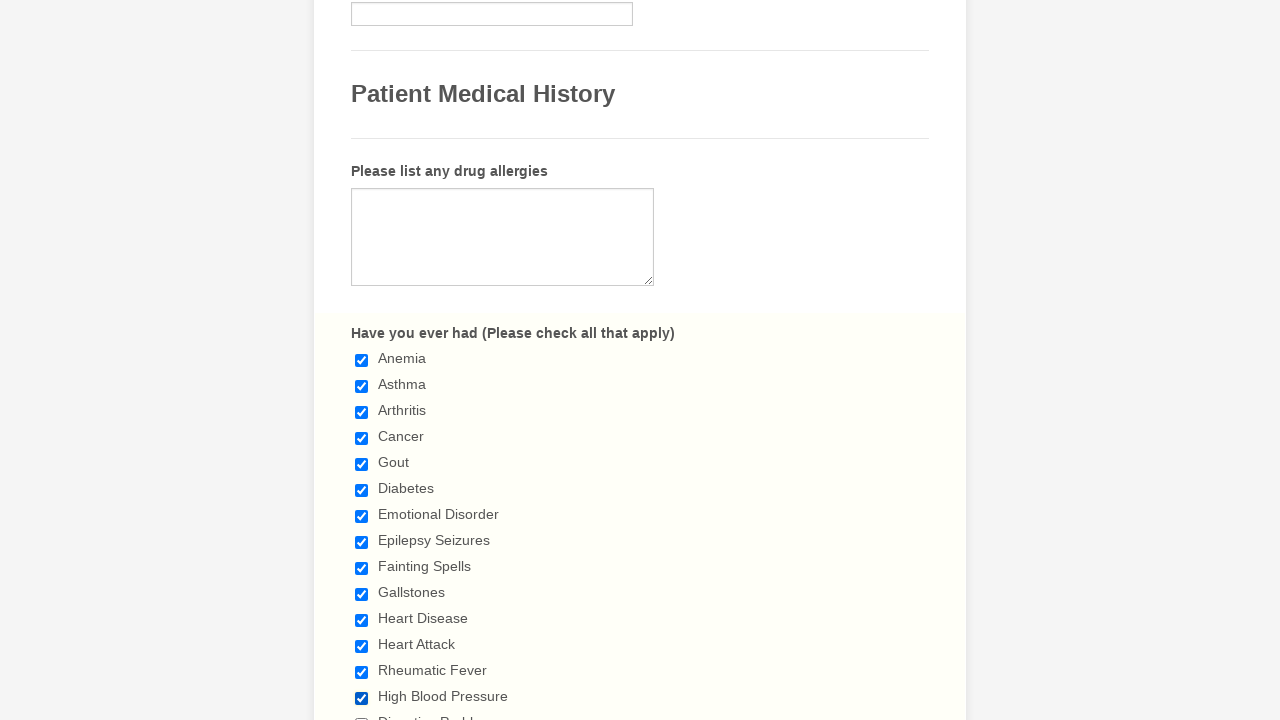

Waited 500ms after selecting checkbox 14
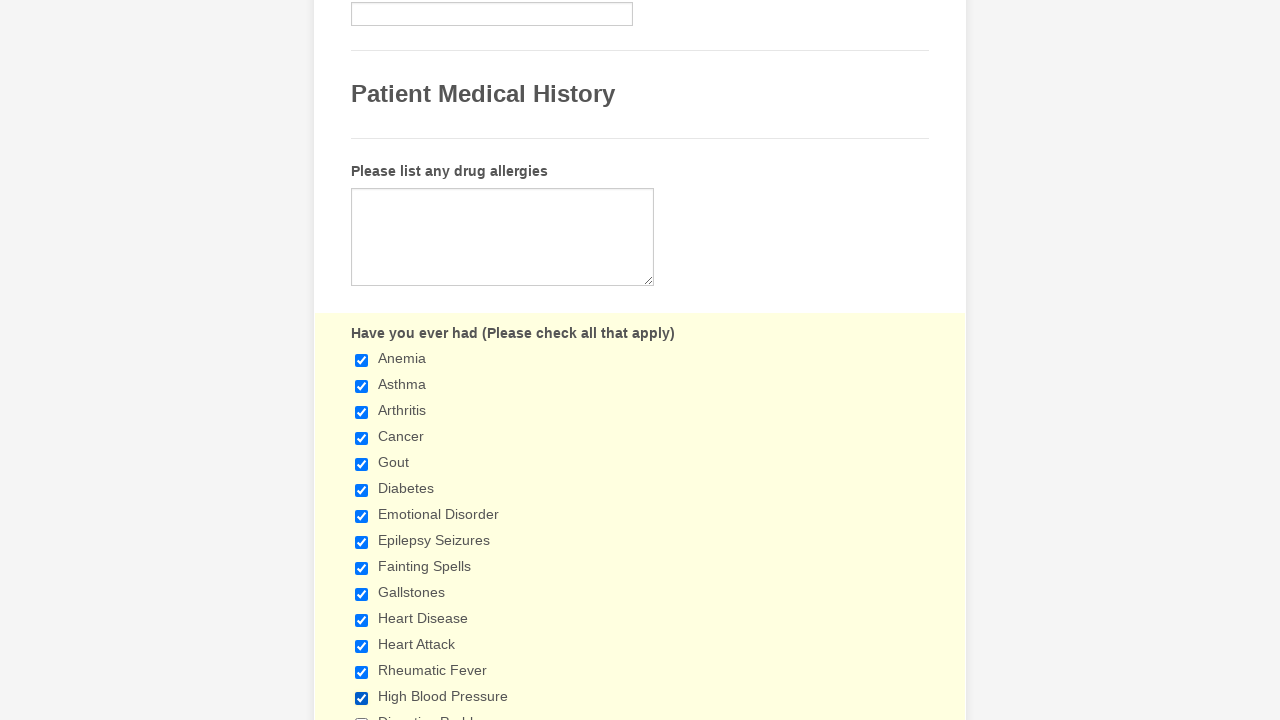

Clicked checkbox 15 to select it at (362, 714) on xpath=//input[@type='checkbox'] >> nth=14
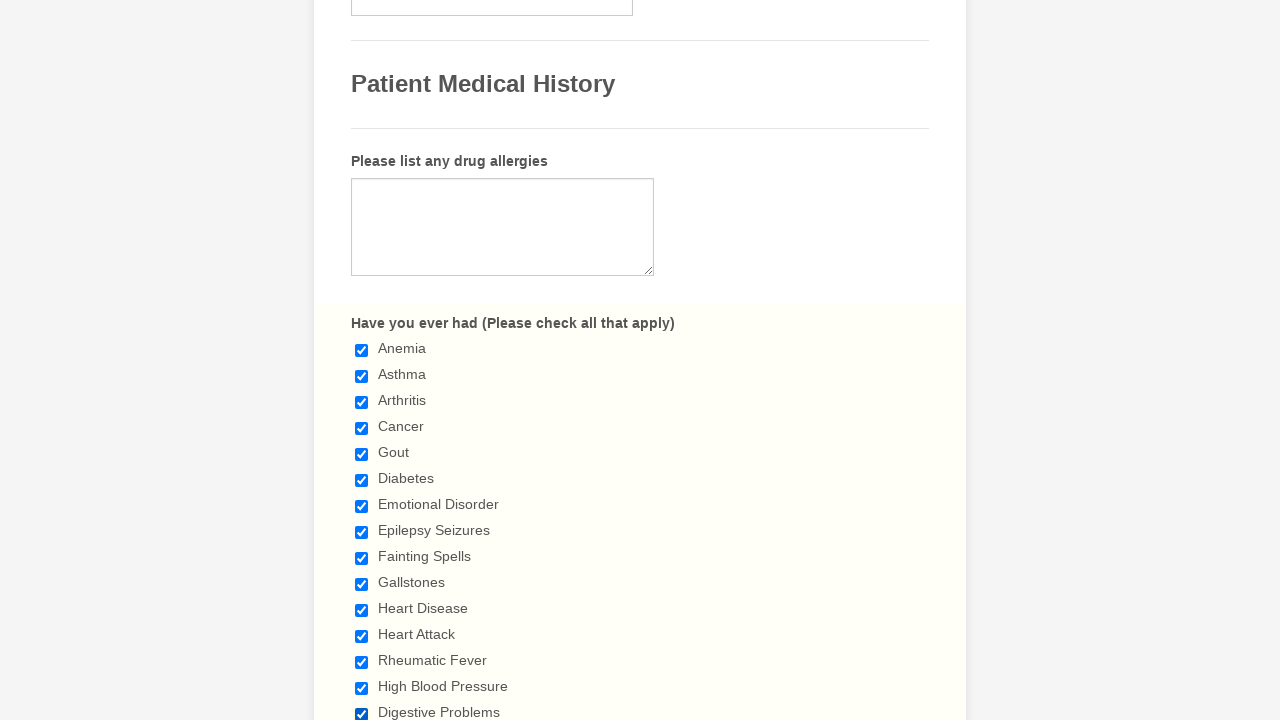

Waited 500ms after selecting checkbox 15
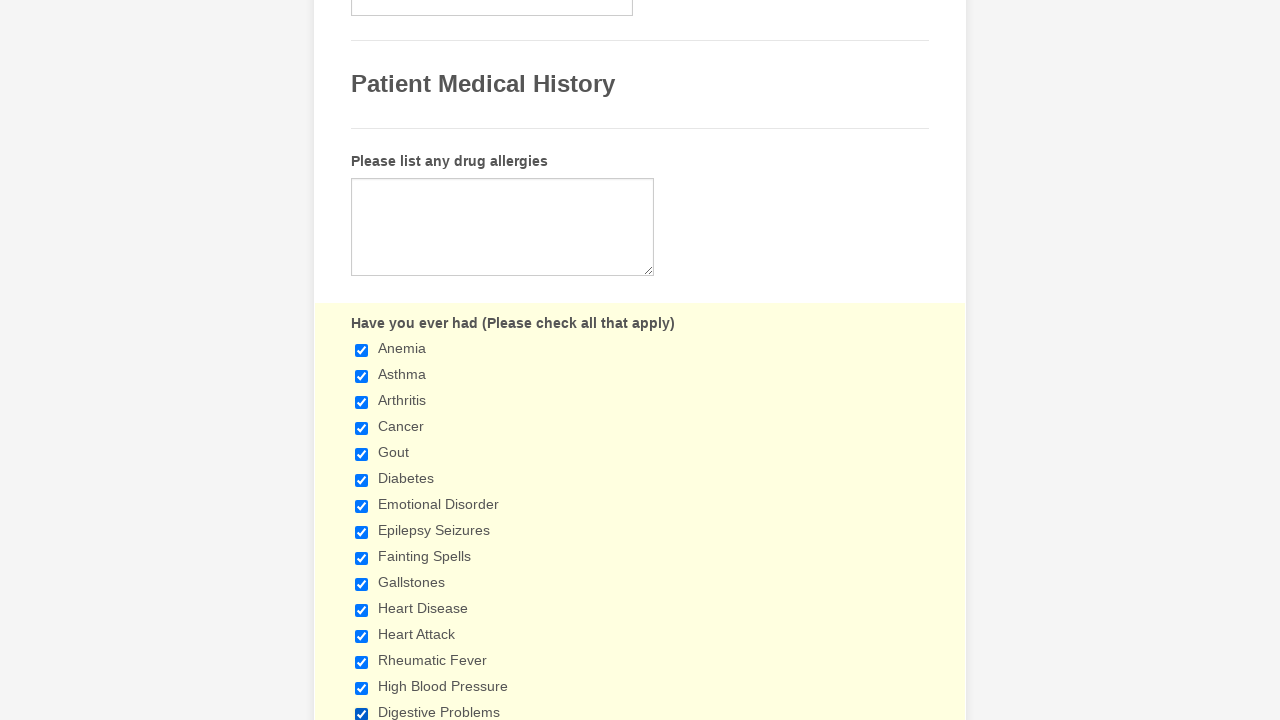

Clicked checkbox 16 to select it at (362, 360) on xpath=//input[@type='checkbox'] >> nth=15
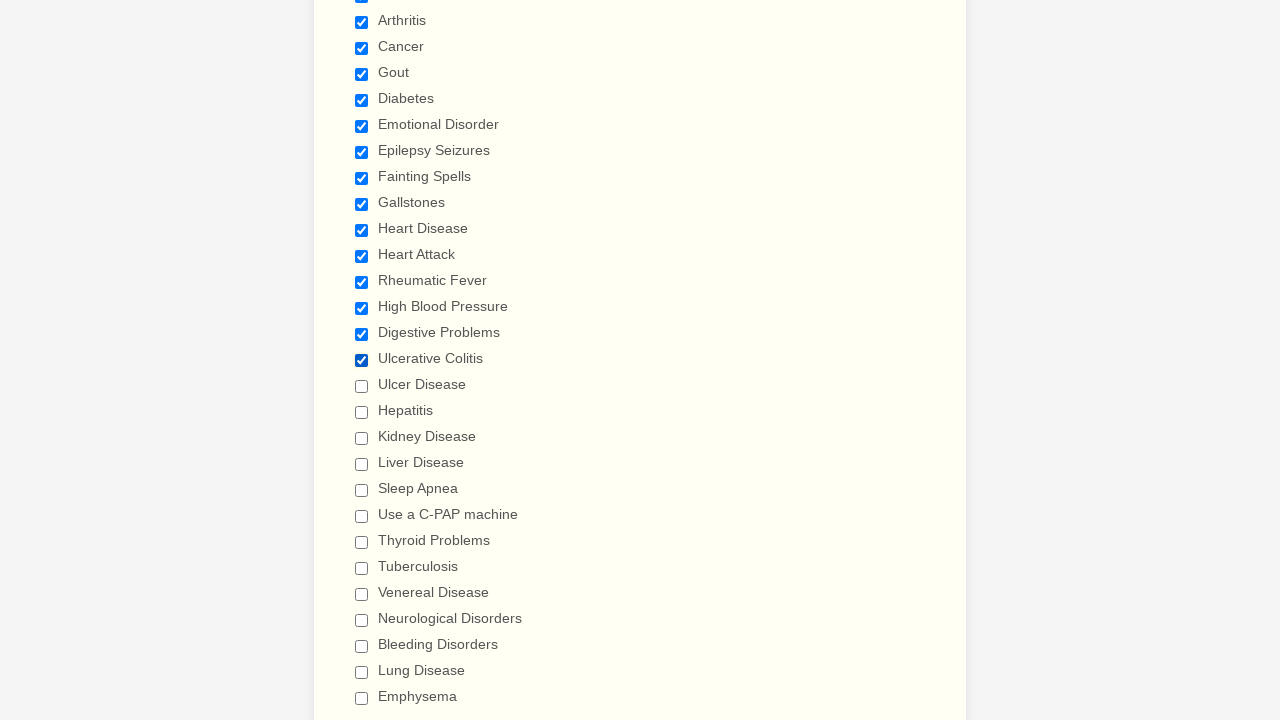

Waited 500ms after selecting checkbox 16
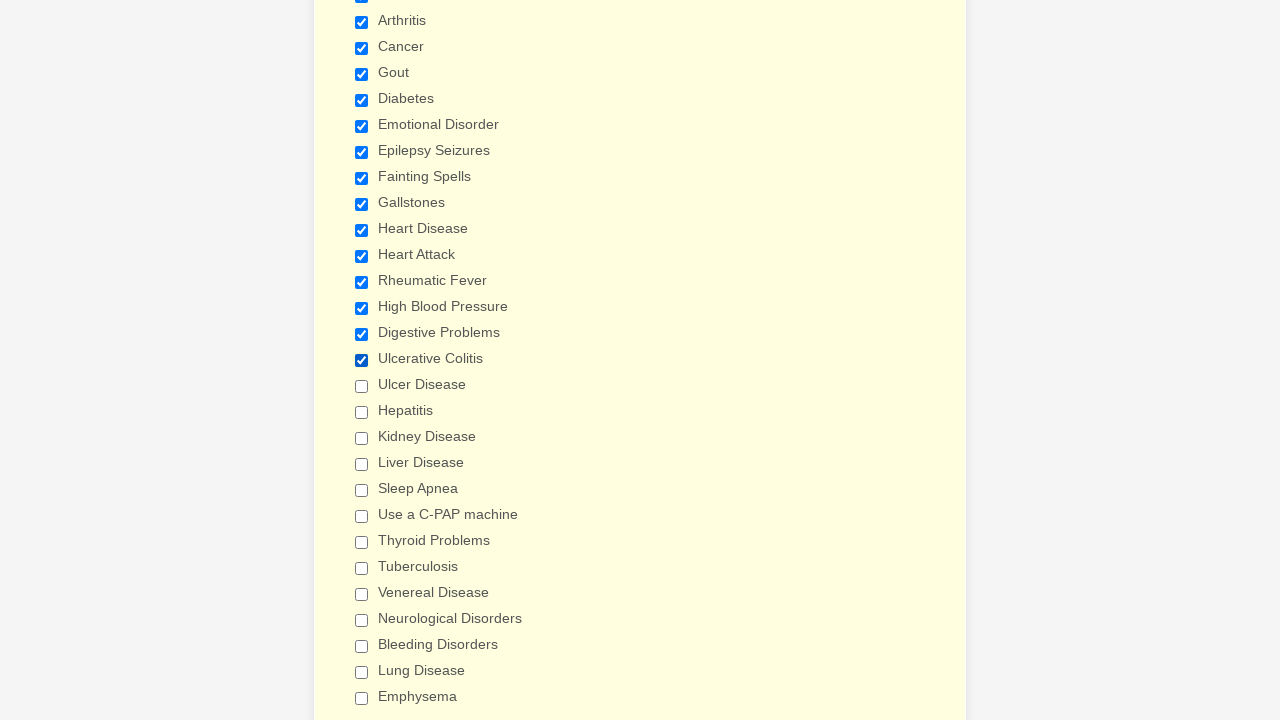

Clicked checkbox 17 to select it at (362, 386) on xpath=//input[@type='checkbox'] >> nth=16
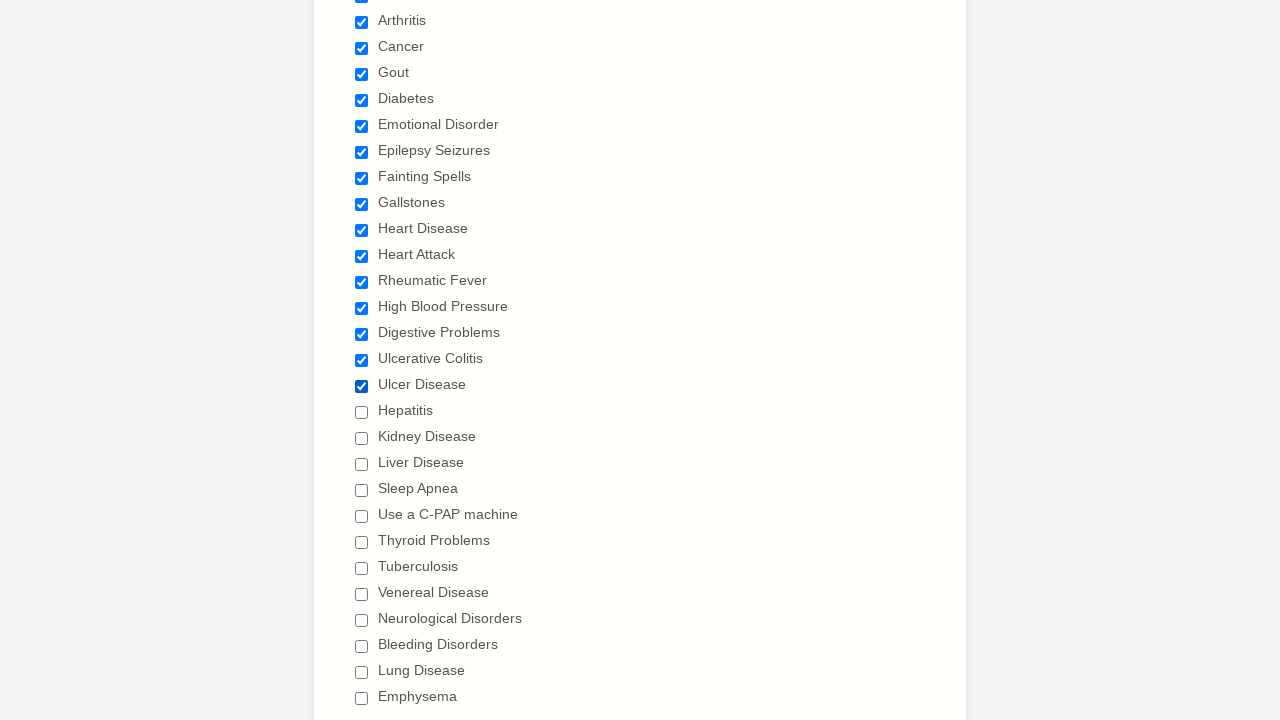

Waited 500ms after selecting checkbox 17
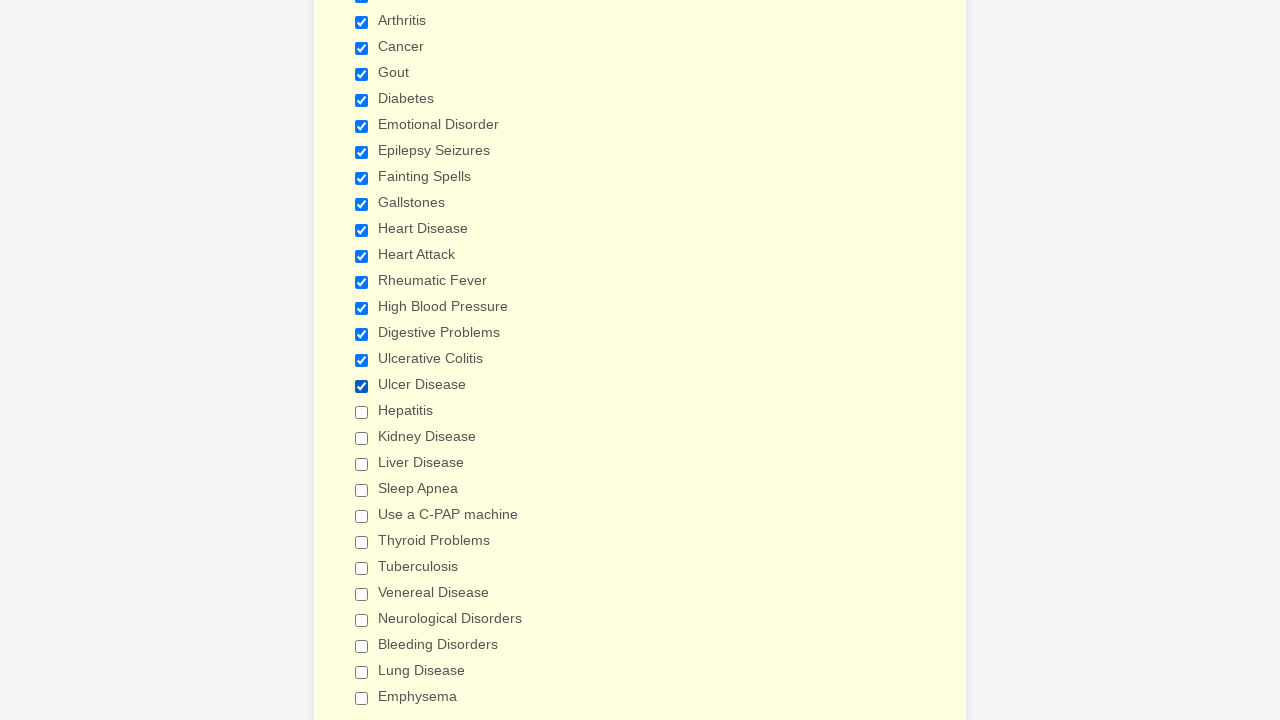

Clicked checkbox 18 to select it at (362, 412) on xpath=//input[@type='checkbox'] >> nth=17
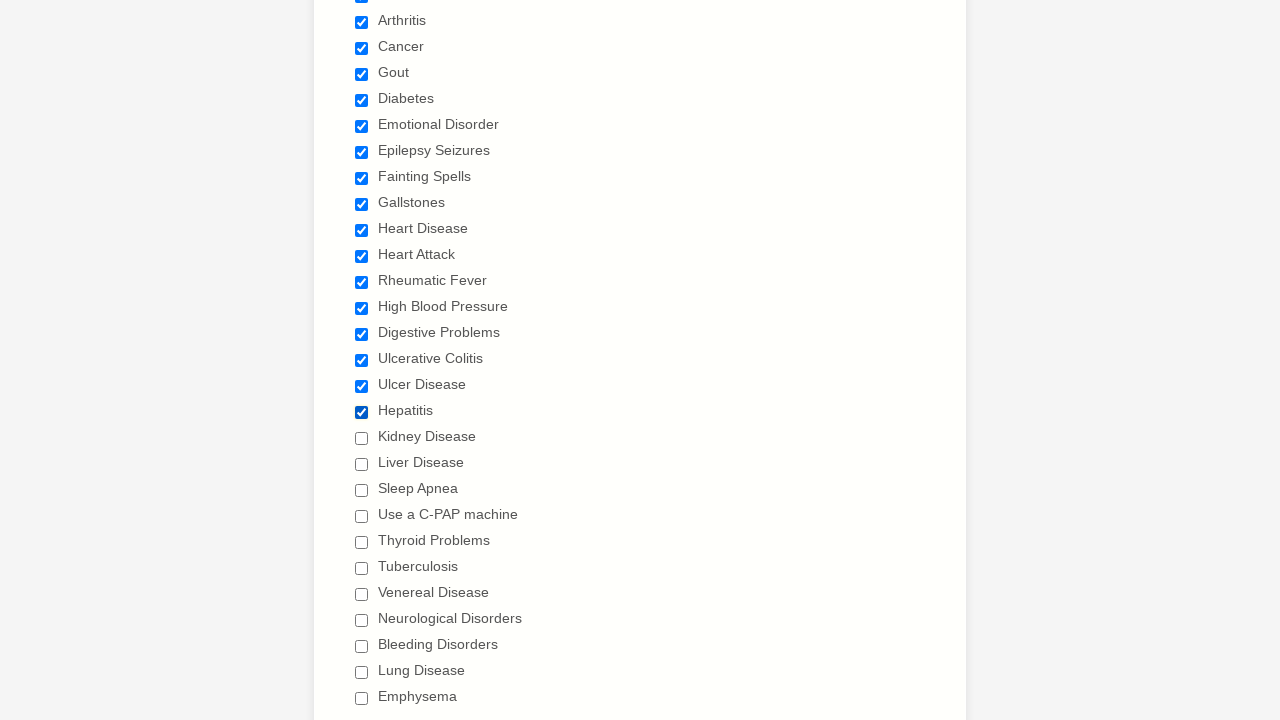

Waited 500ms after selecting checkbox 18
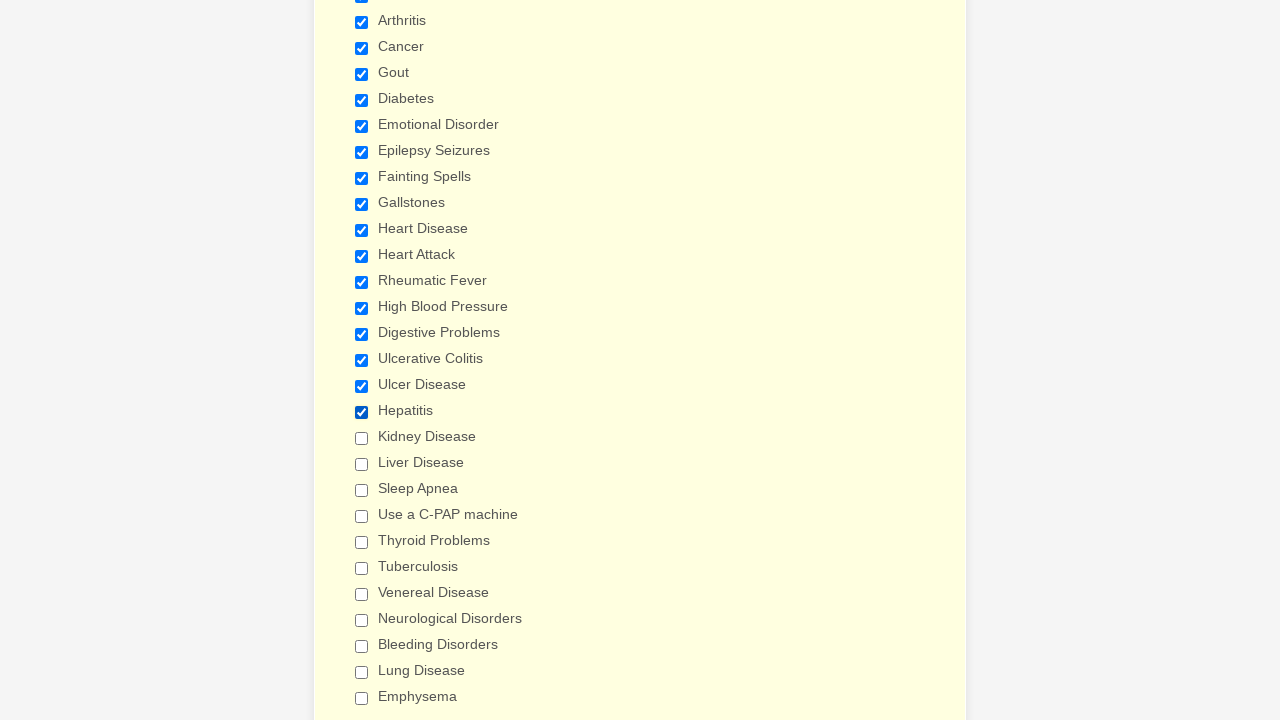

Clicked checkbox 19 to select it at (362, 438) on xpath=//input[@type='checkbox'] >> nth=18
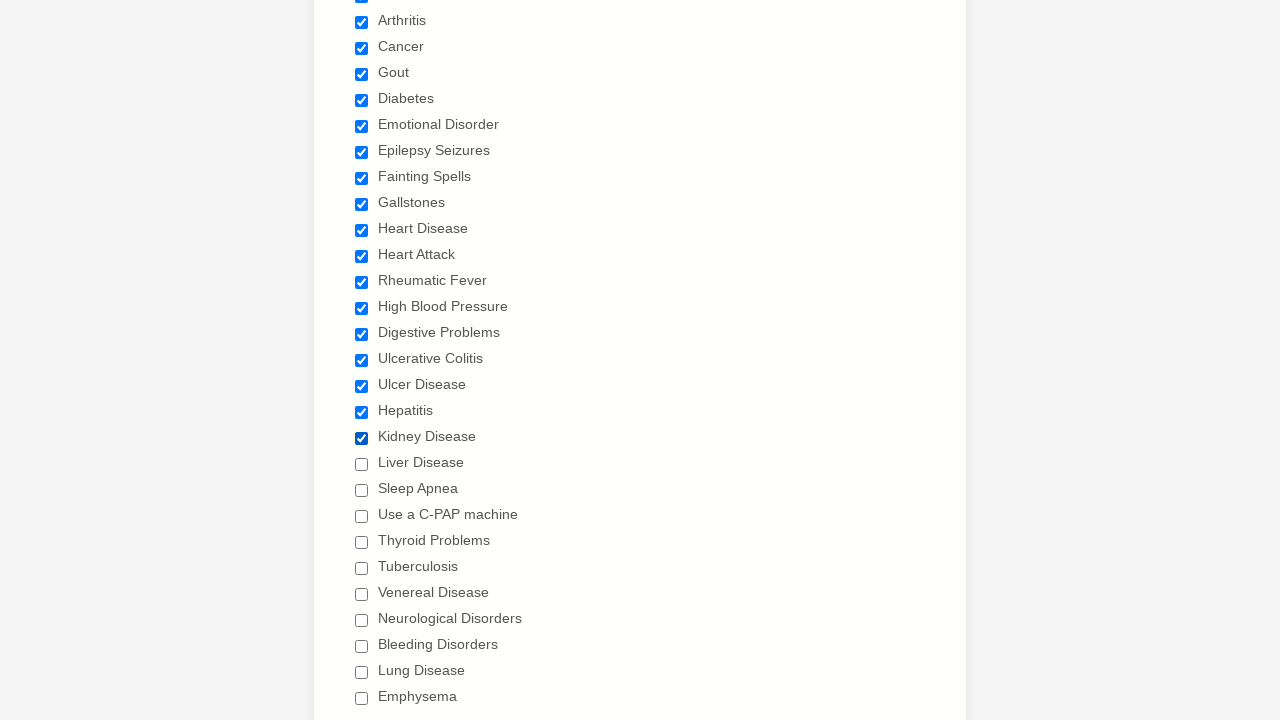

Waited 500ms after selecting checkbox 19
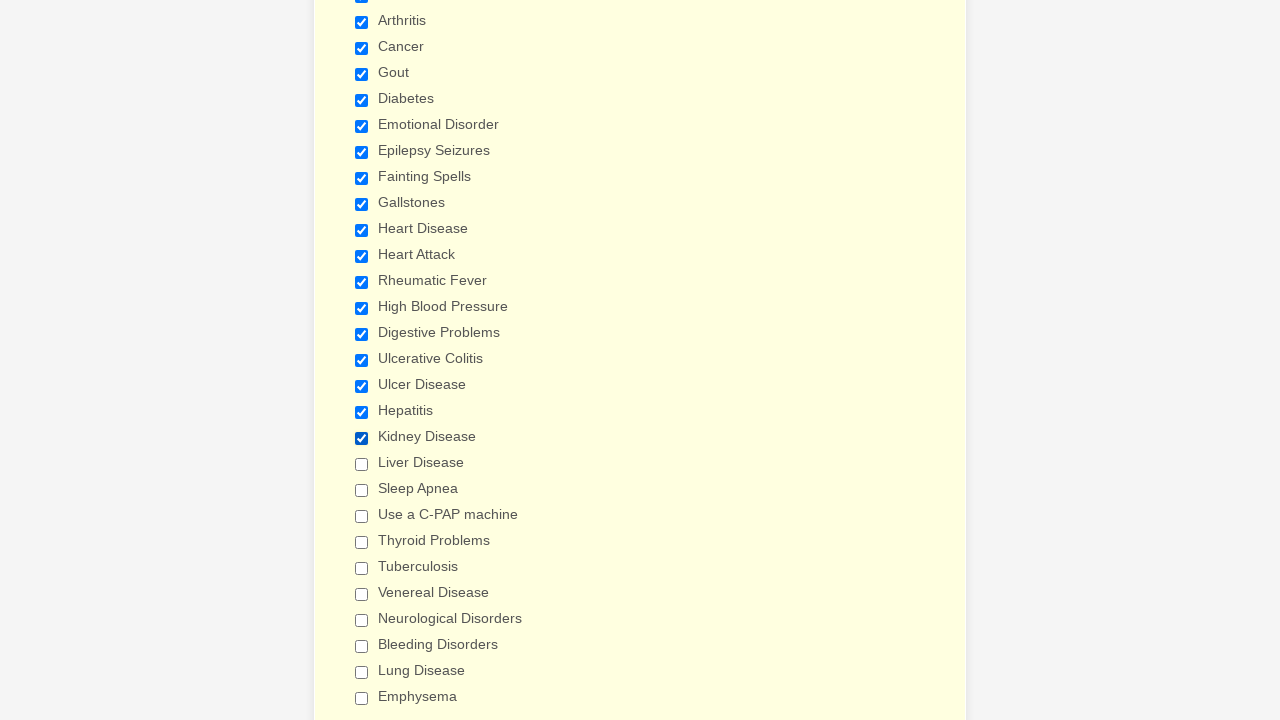

Clicked checkbox 20 to select it at (362, 464) on xpath=//input[@type='checkbox'] >> nth=19
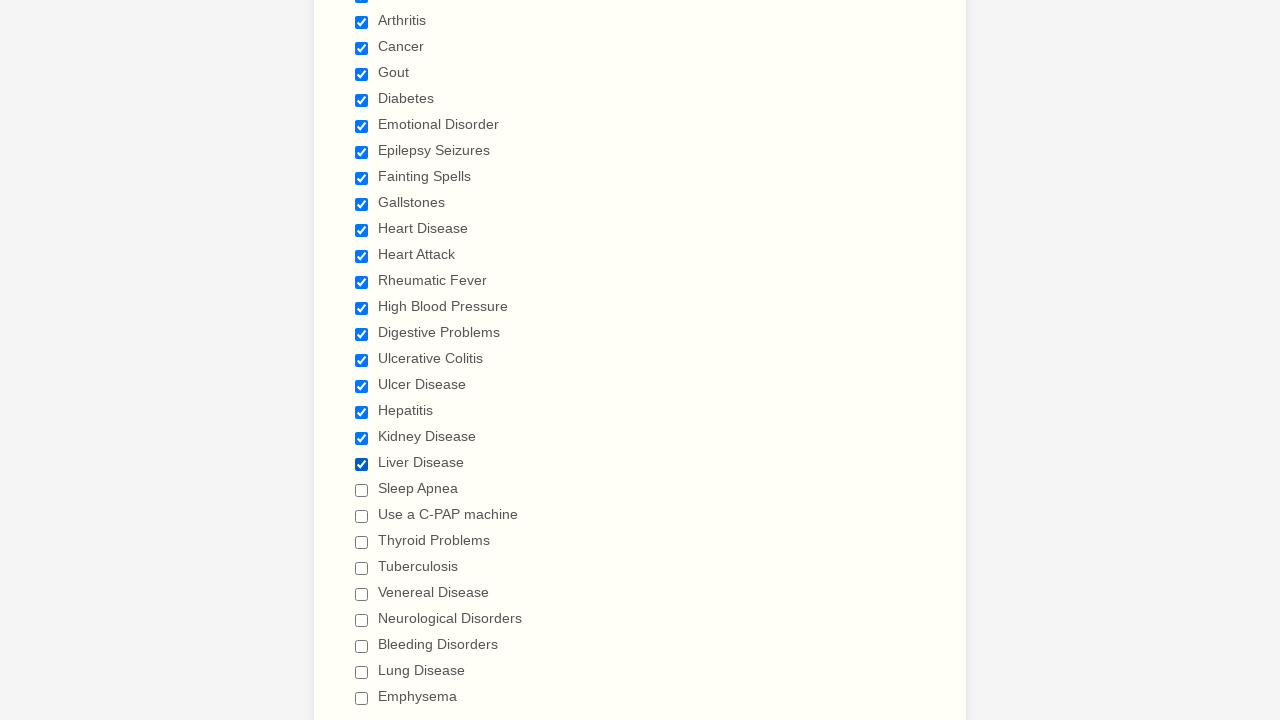

Waited 500ms after selecting checkbox 20
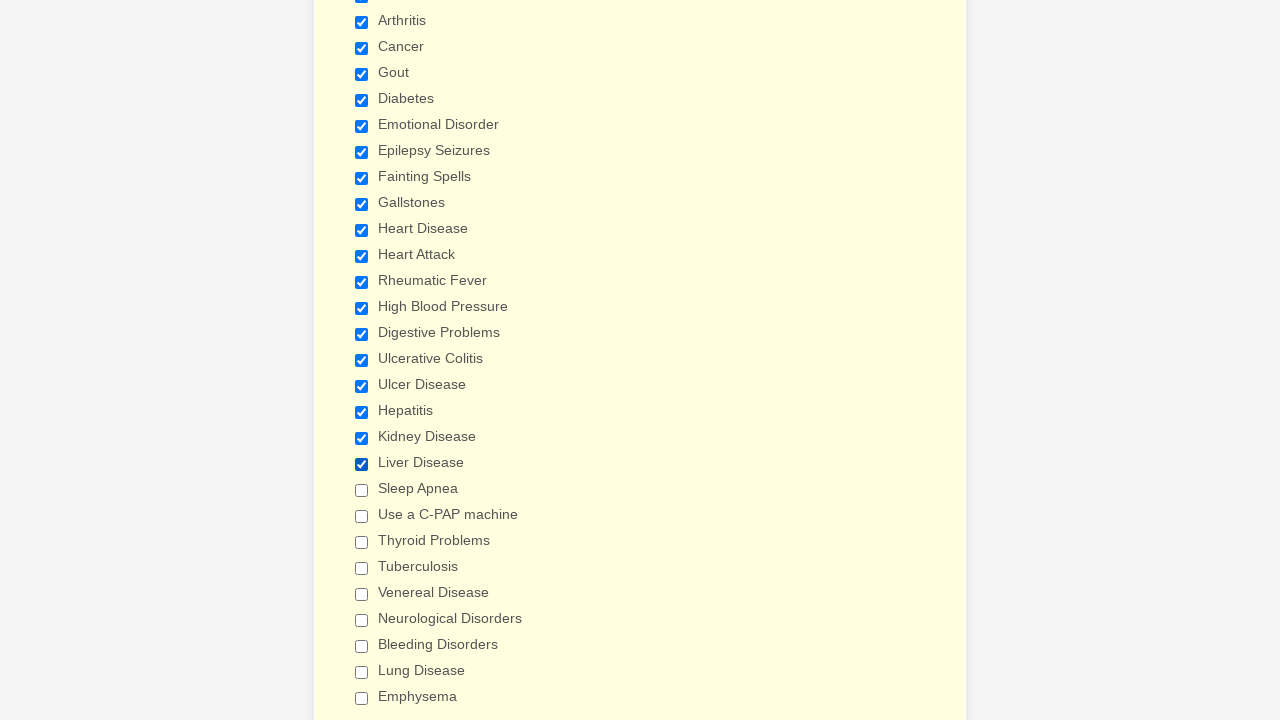

Clicked checkbox 21 to select it at (362, 490) on xpath=//input[@type='checkbox'] >> nth=20
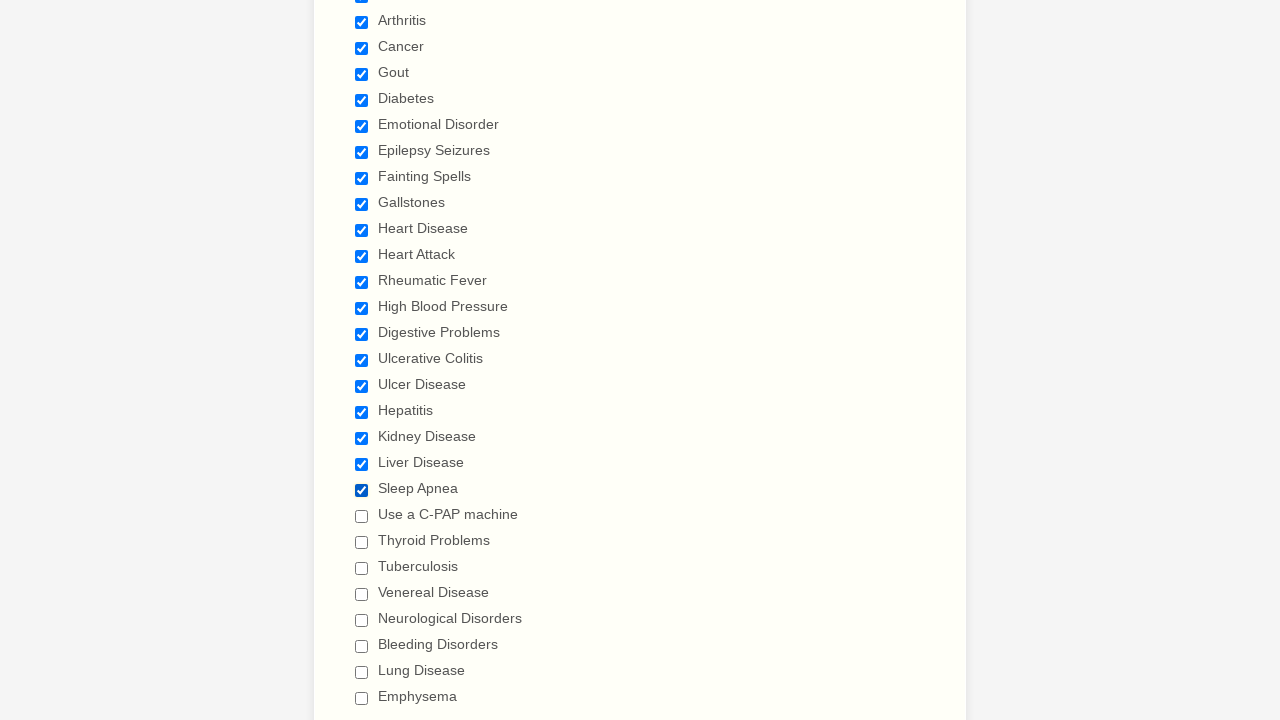

Waited 500ms after selecting checkbox 21
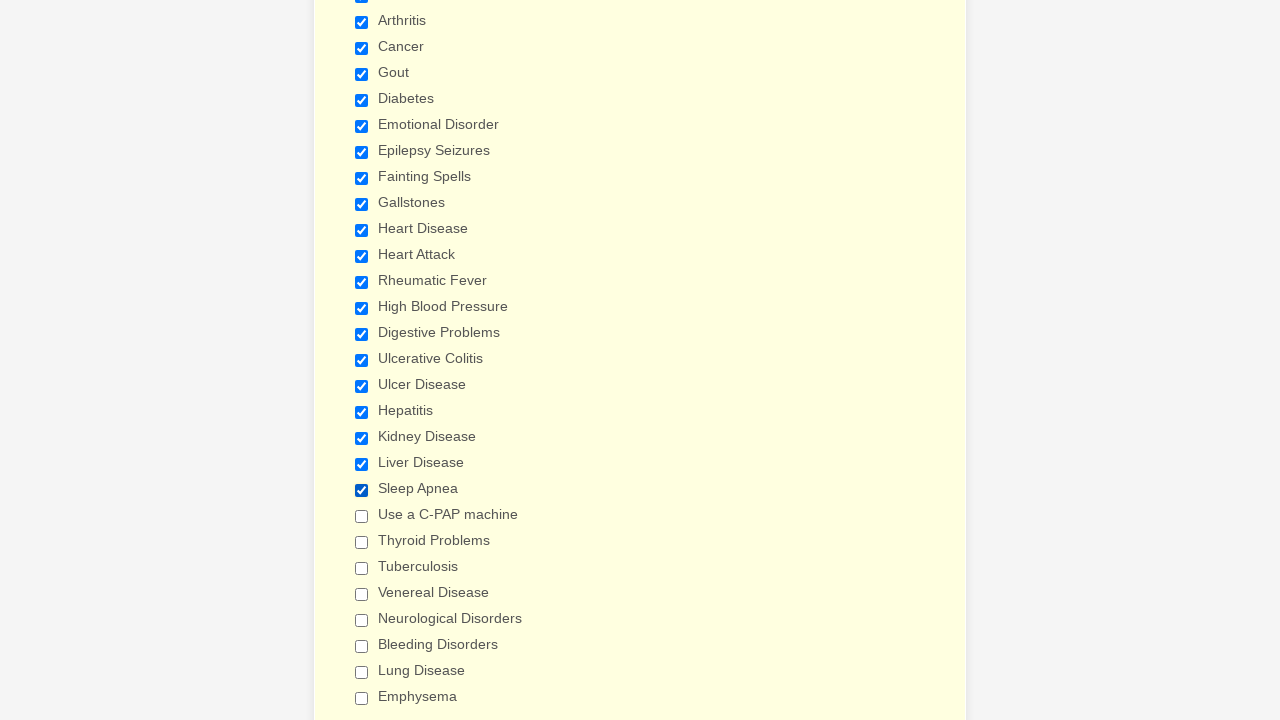

Clicked checkbox 22 to select it at (362, 516) on xpath=//input[@type='checkbox'] >> nth=21
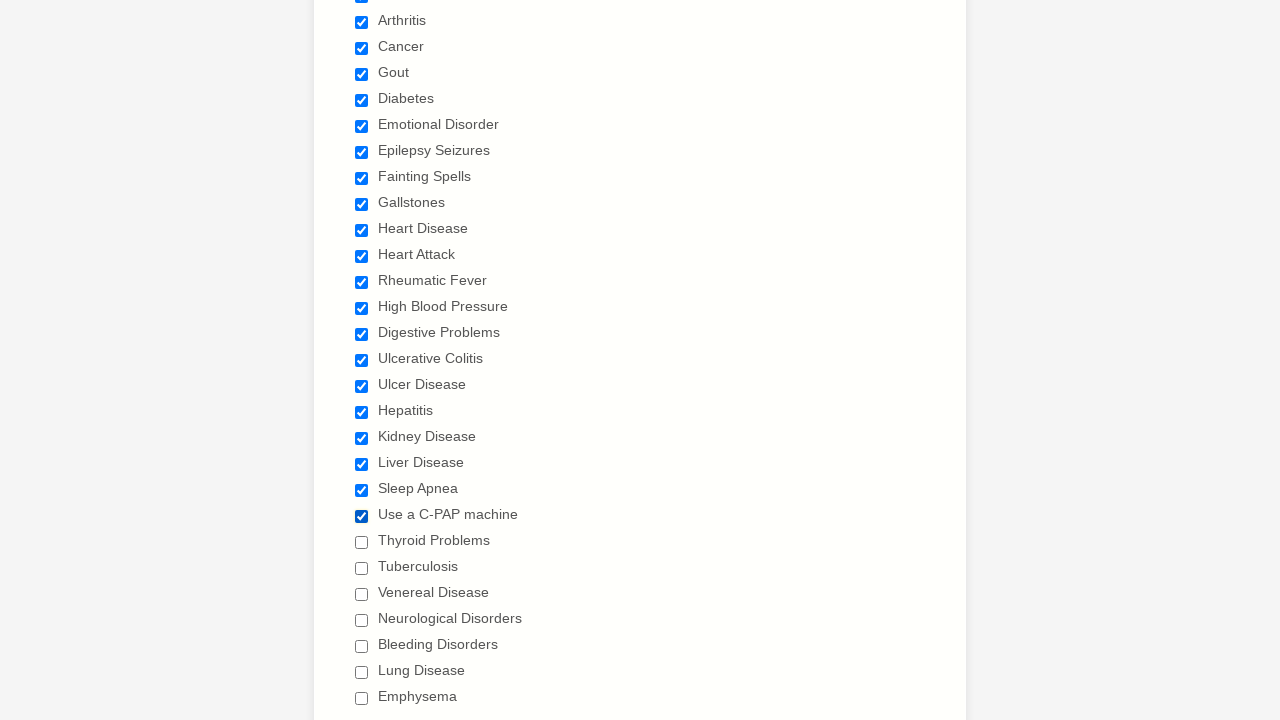

Waited 500ms after selecting checkbox 22
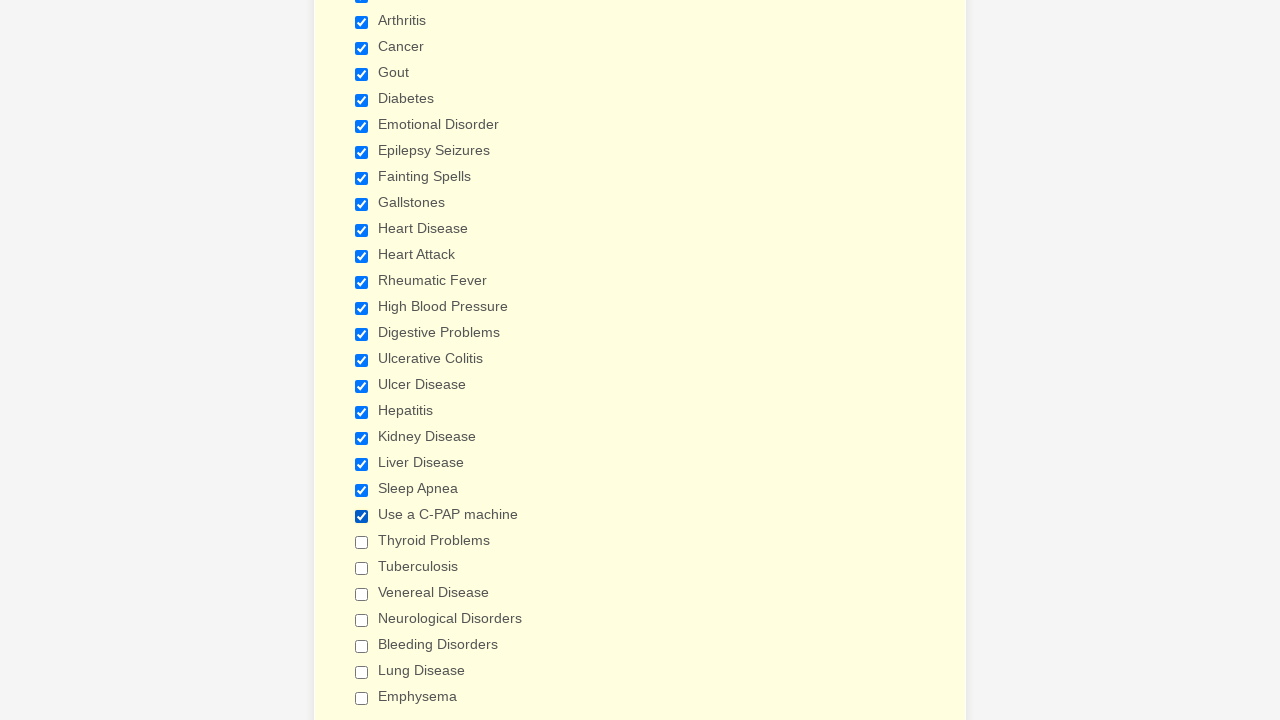

Clicked checkbox 23 to select it at (362, 542) on xpath=//input[@type='checkbox'] >> nth=22
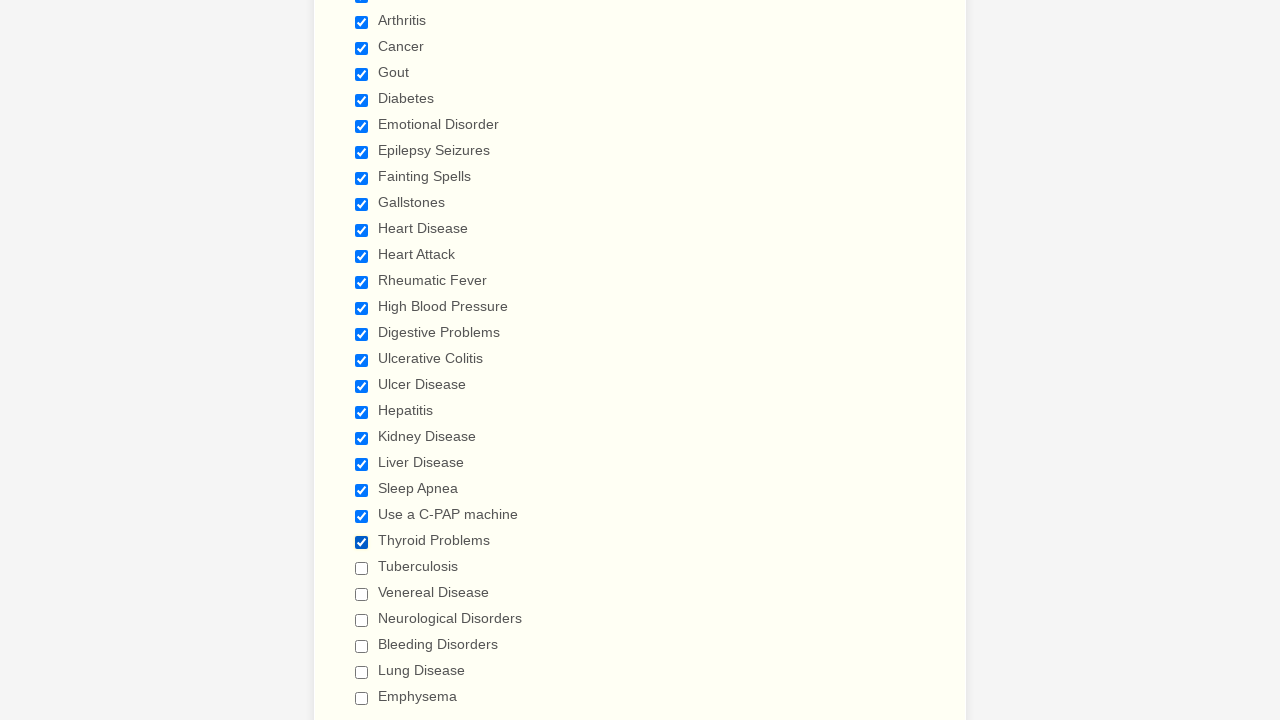

Waited 500ms after selecting checkbox 23
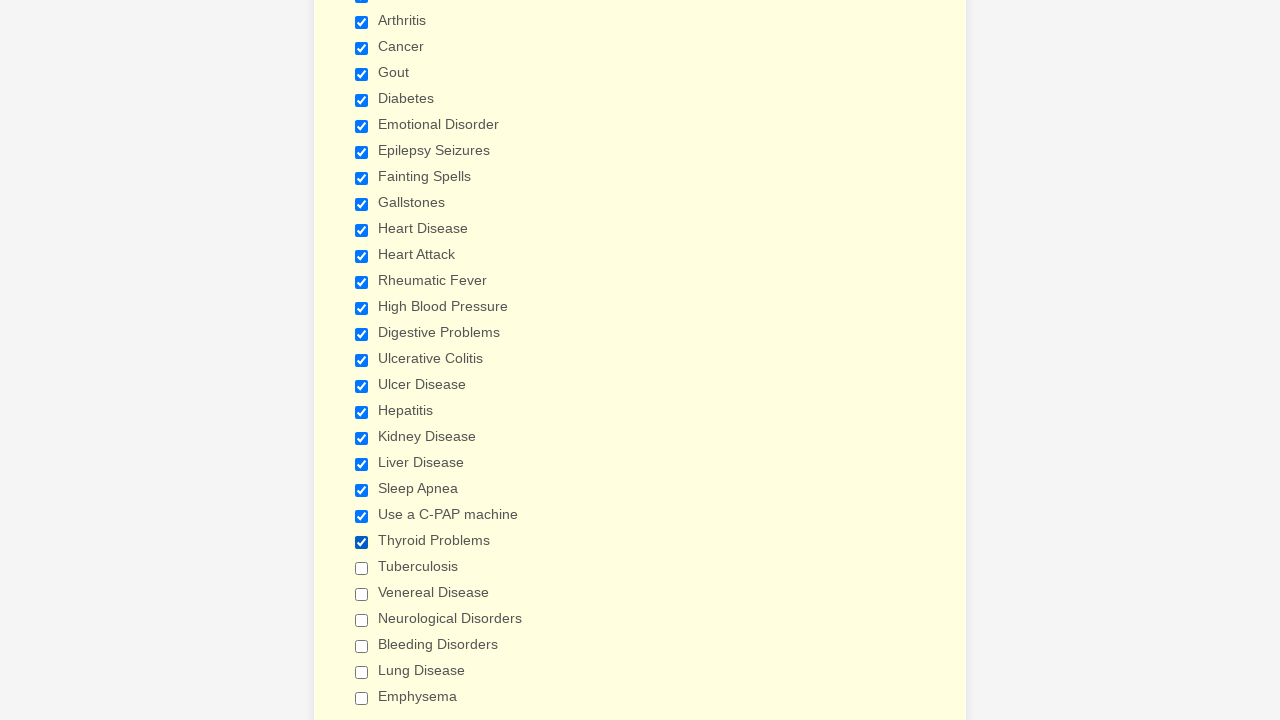

Clicked checkbox 24 to select it at (362, 568) on xpath=//input[@type='checkbox'] >> nth=23
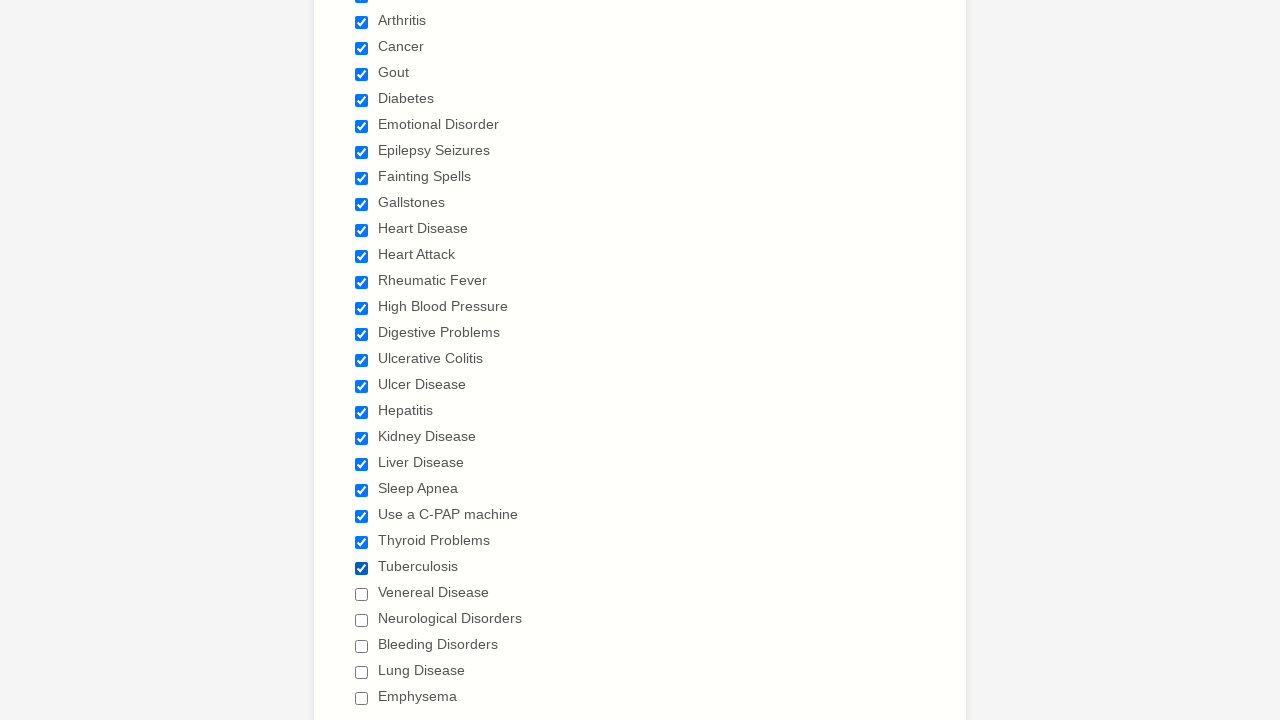

Waited 500ms after selecting checkbox 24
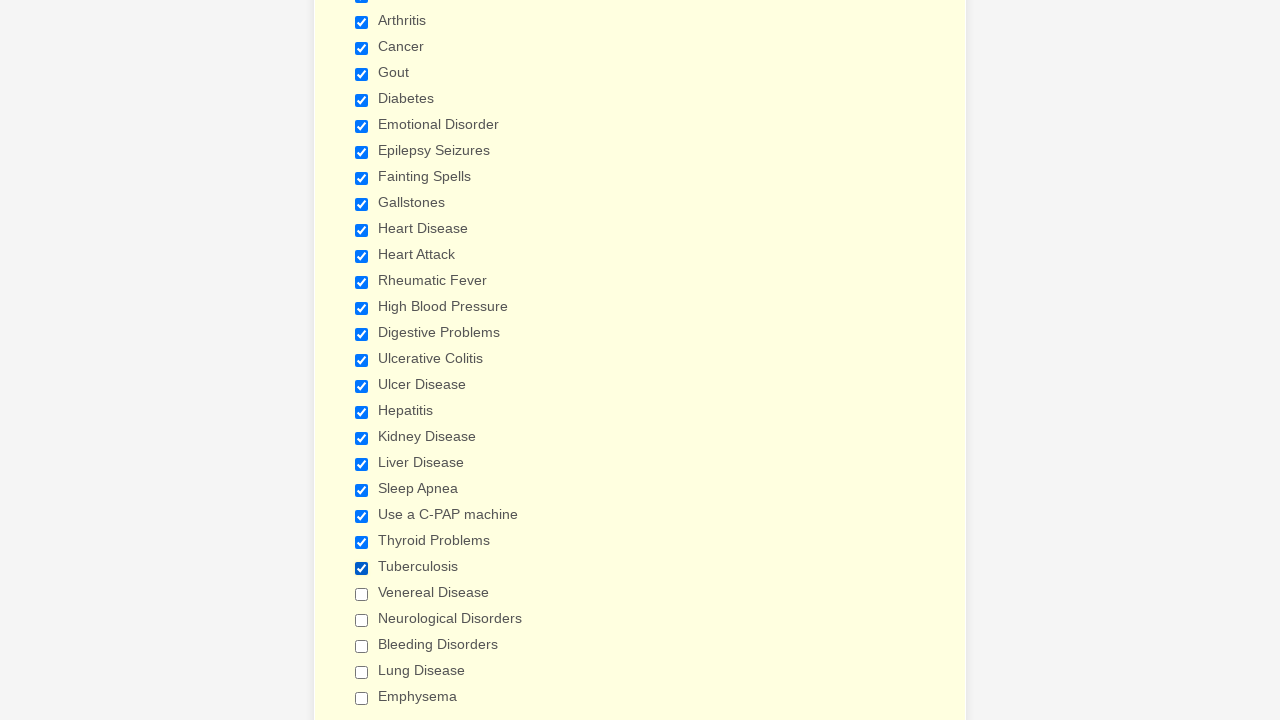

Clicked checkbox 25 to select it at (362, 594) on xpath=//input[@type='checkbox'] >> nth=24
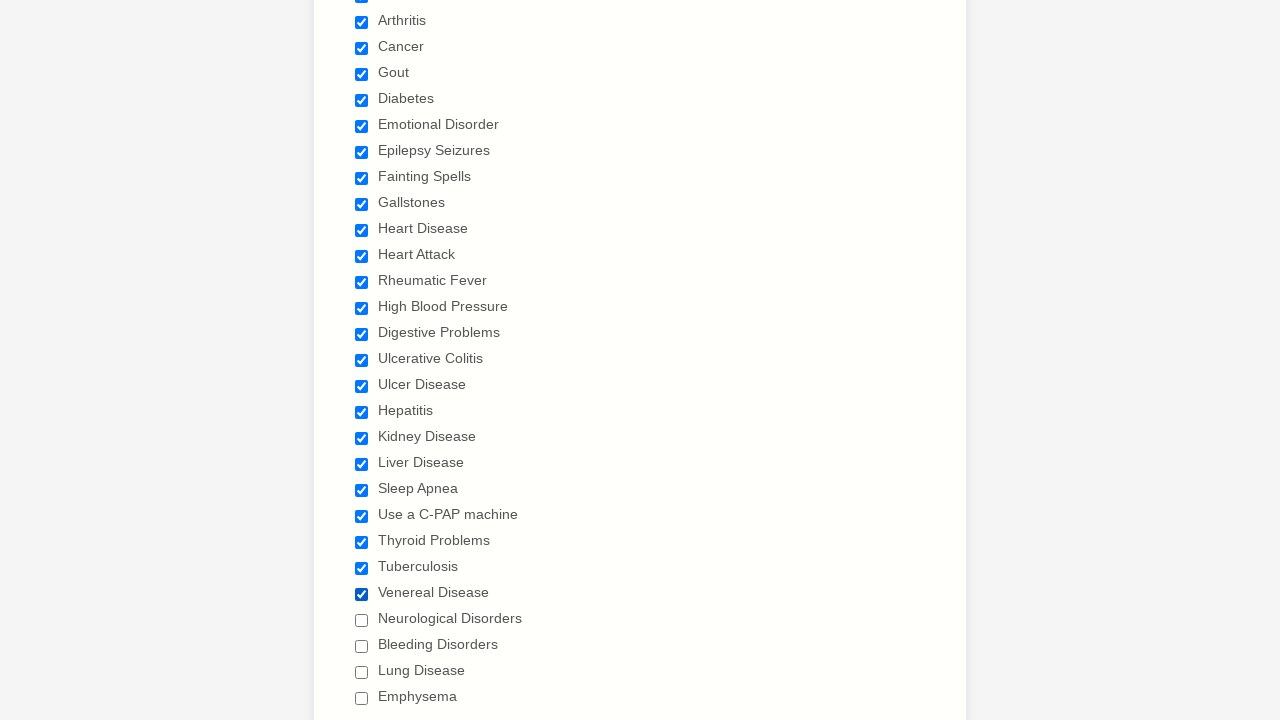

Waited 500ms after selecting checkbox 25
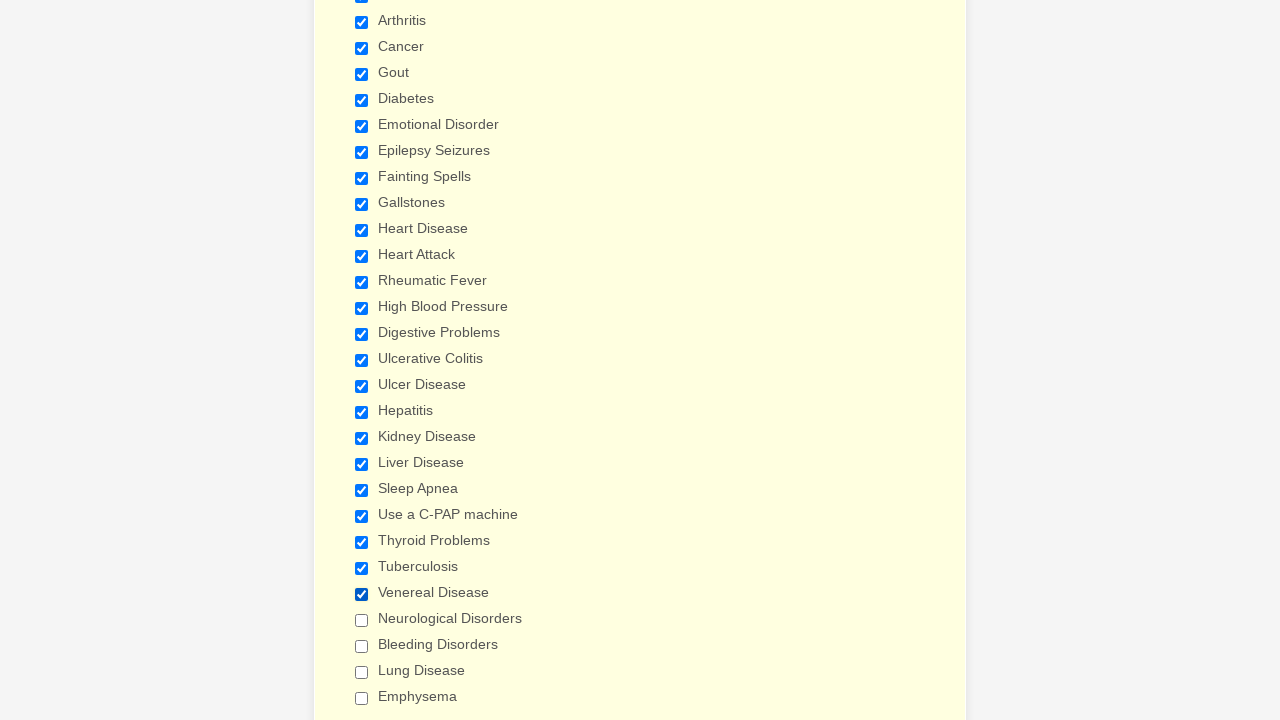

Clicked checkbox 26 to select it at (362, 620) on xpath=//input[@type='checkbox'] >> nth=25
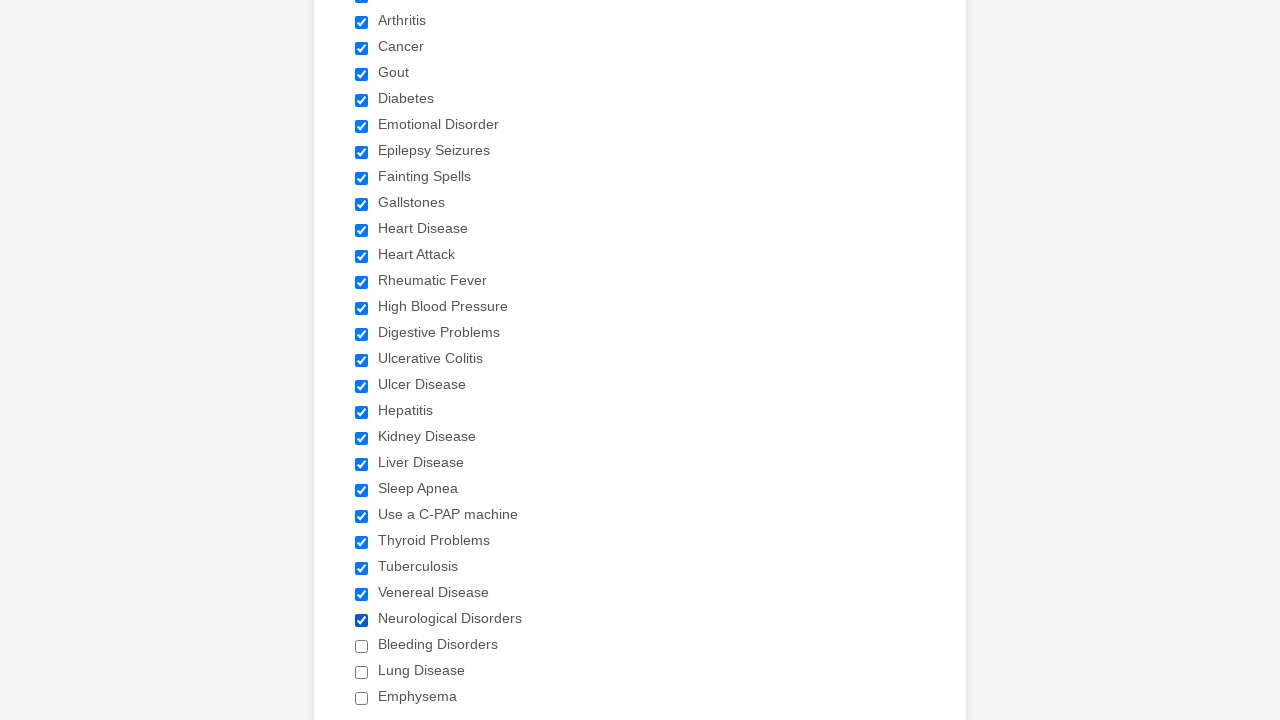

Waited 500ms after selecting checkbox 26
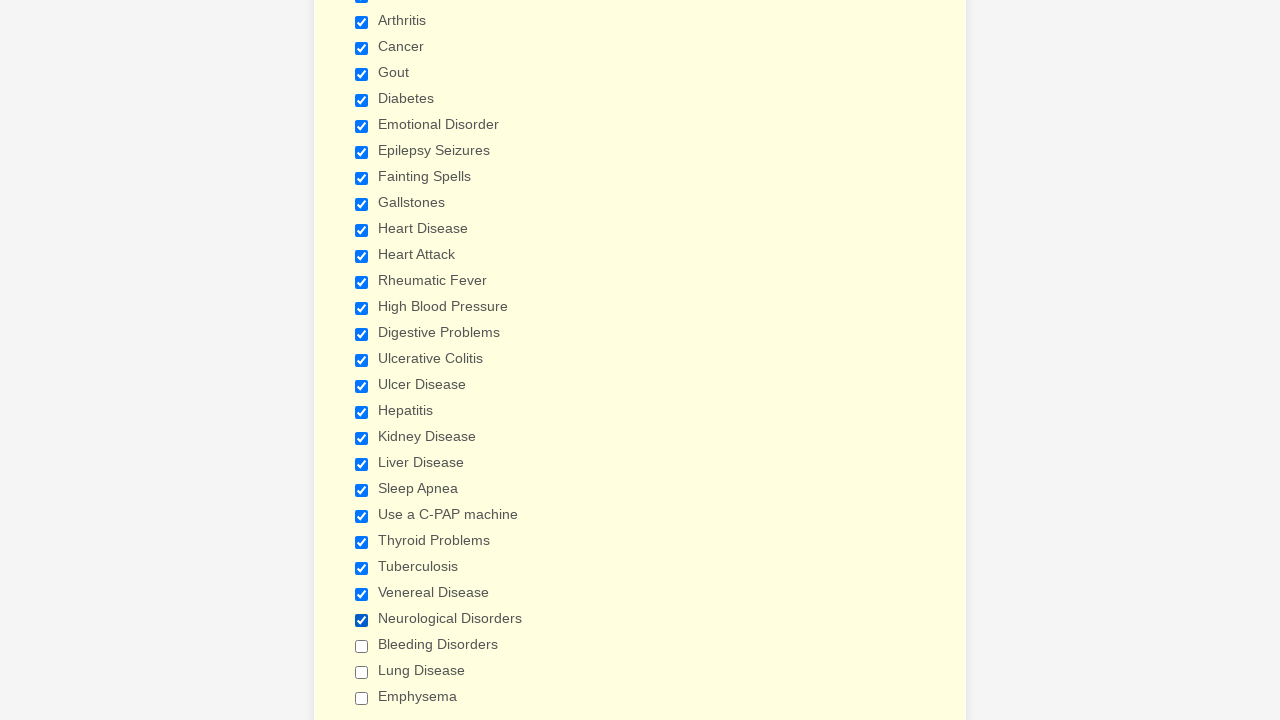

Clicked checkbox 27 to select it at (362, 646) on xpath=//input[@type='checkbox'] >> nth=26
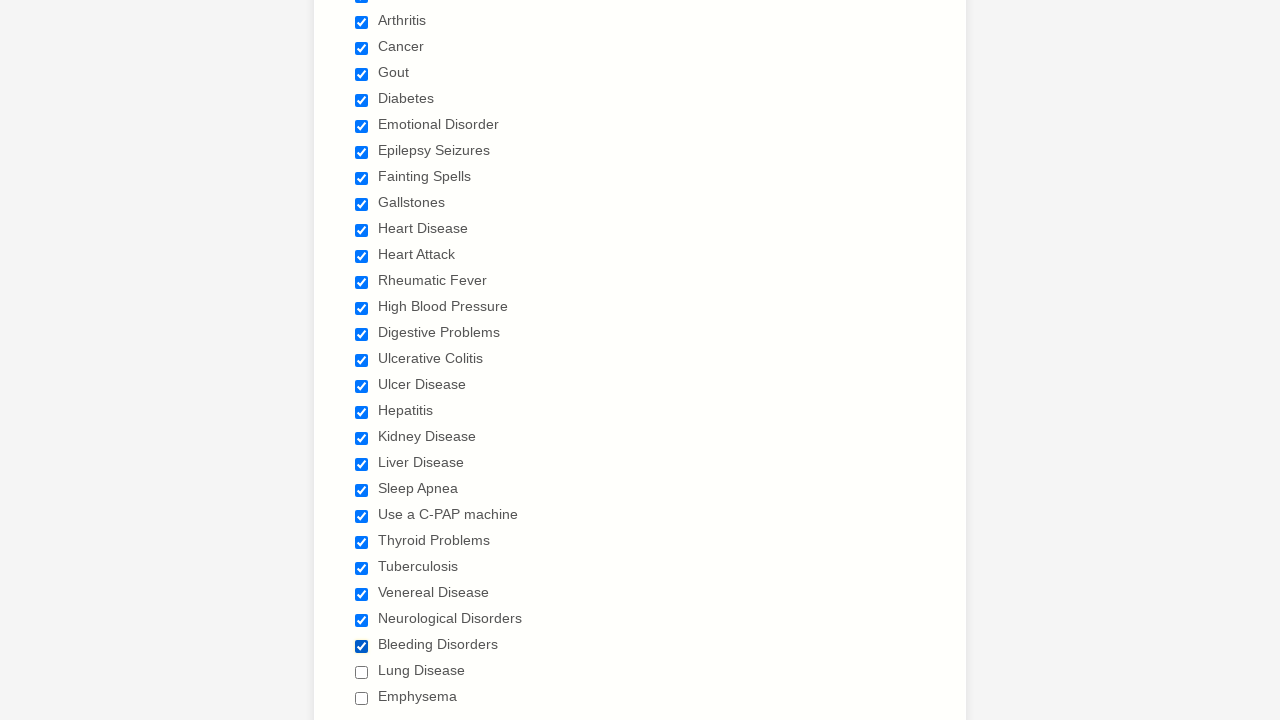

Waited 500ms after selecting checkbox 27
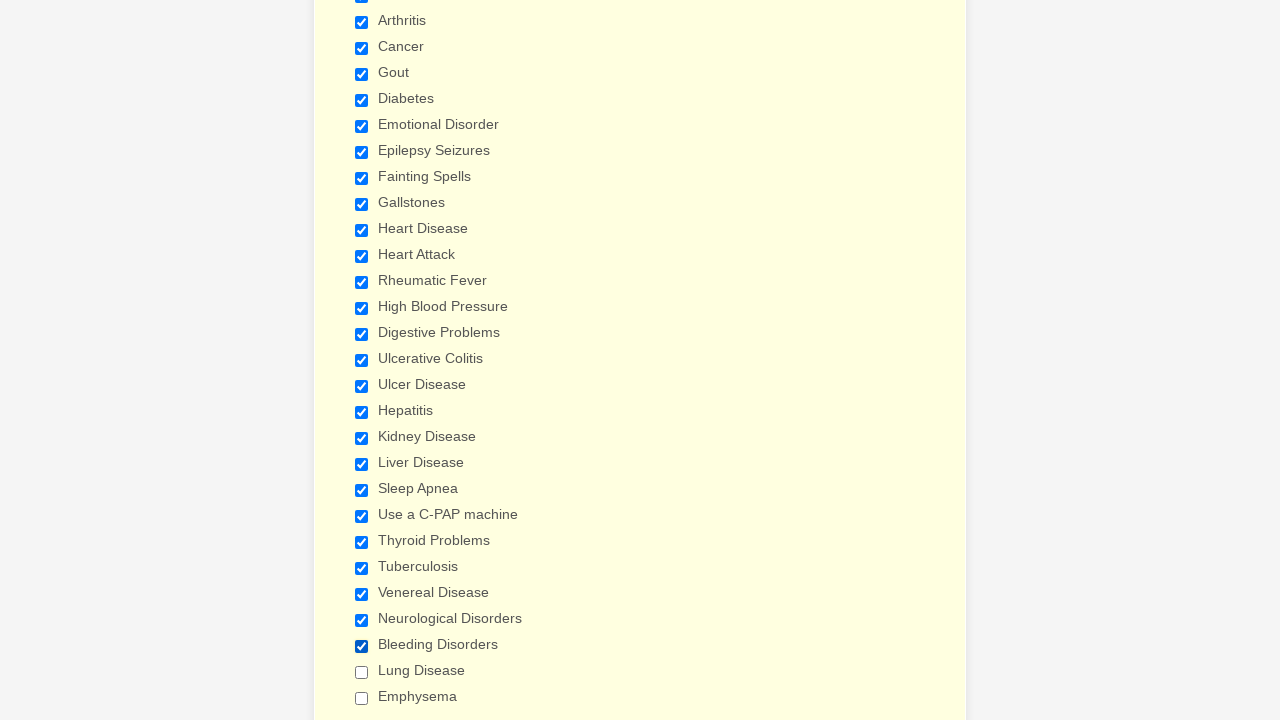

Clicked checkbox 28 to select it at (362, 672) on xpath=//input[@type='checkbox'] >> nth=27
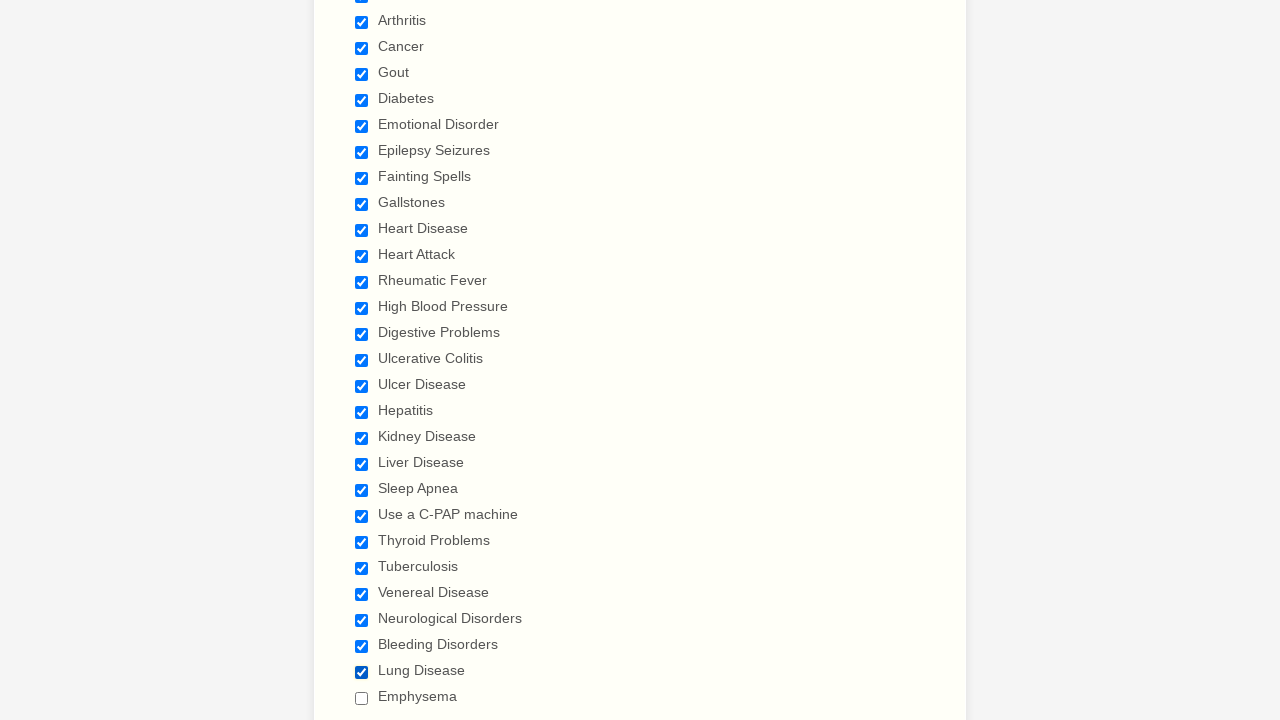

Waited 500ms after selecting checkbox 28
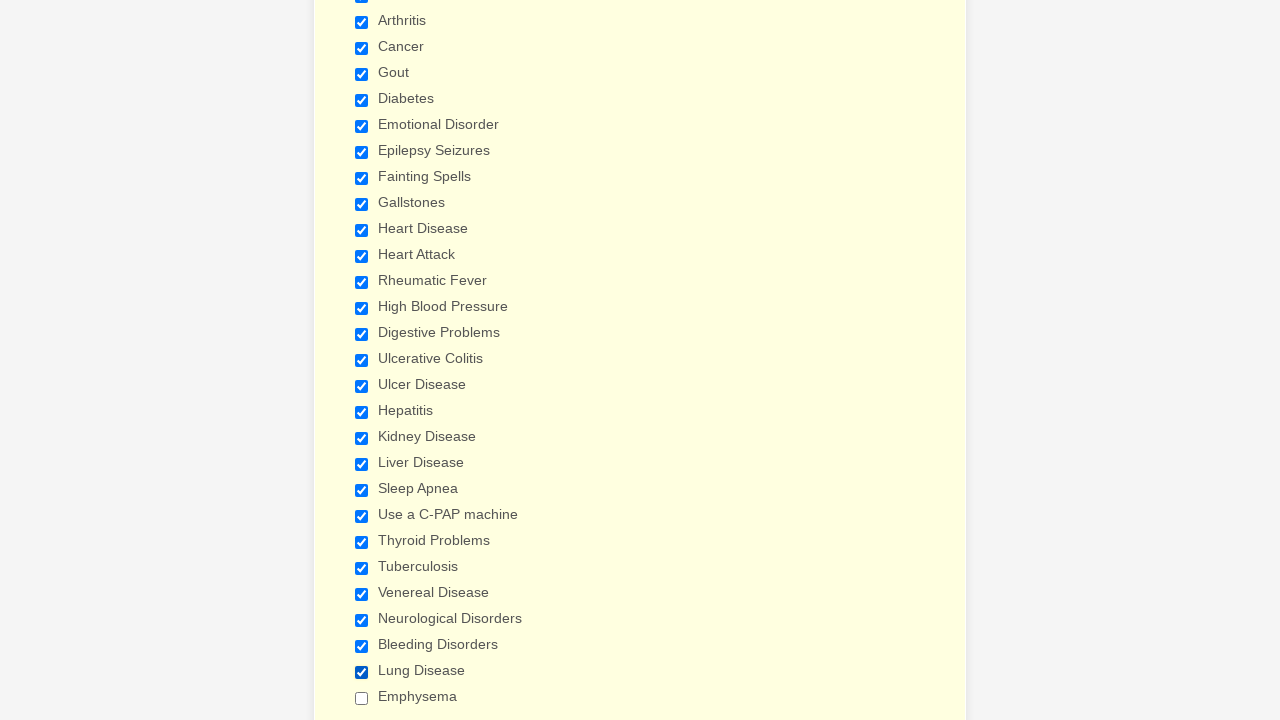

Clicked checkbox 29 to select it at (362, 698) on xpath=//input[@type='checkbox'] >> nth=28
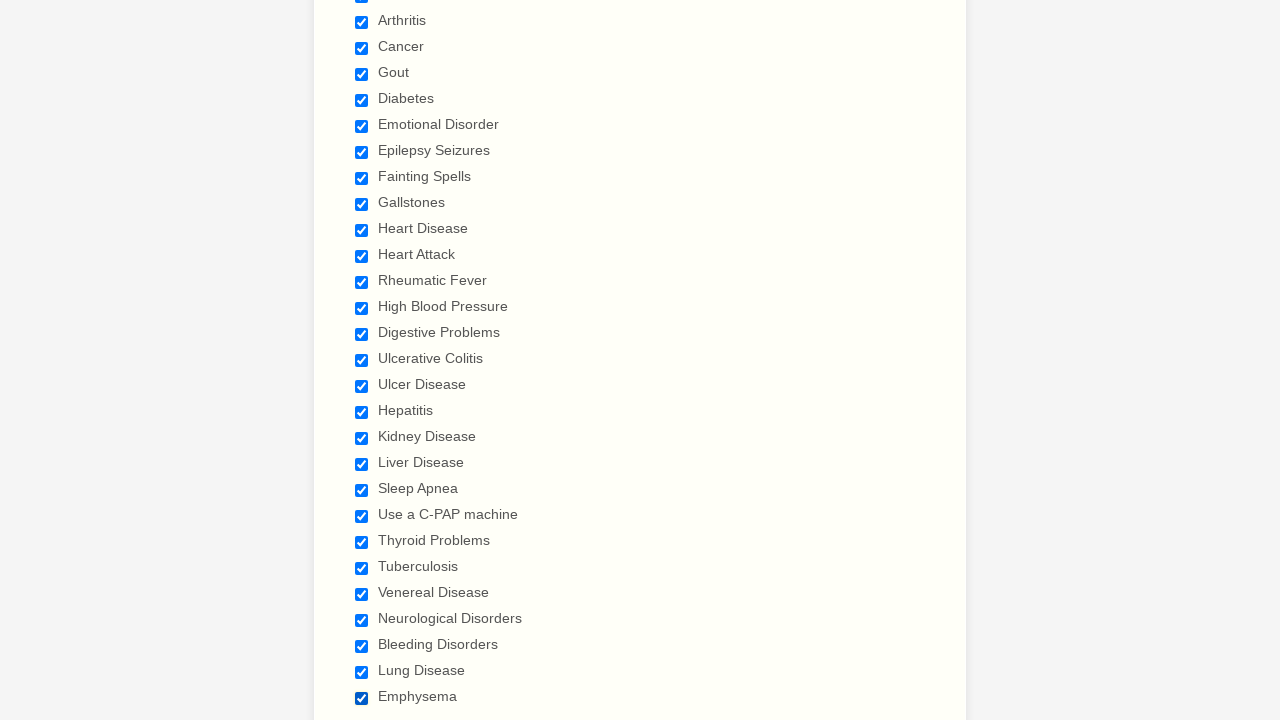

Waited 500ms after selecting checkbox 29
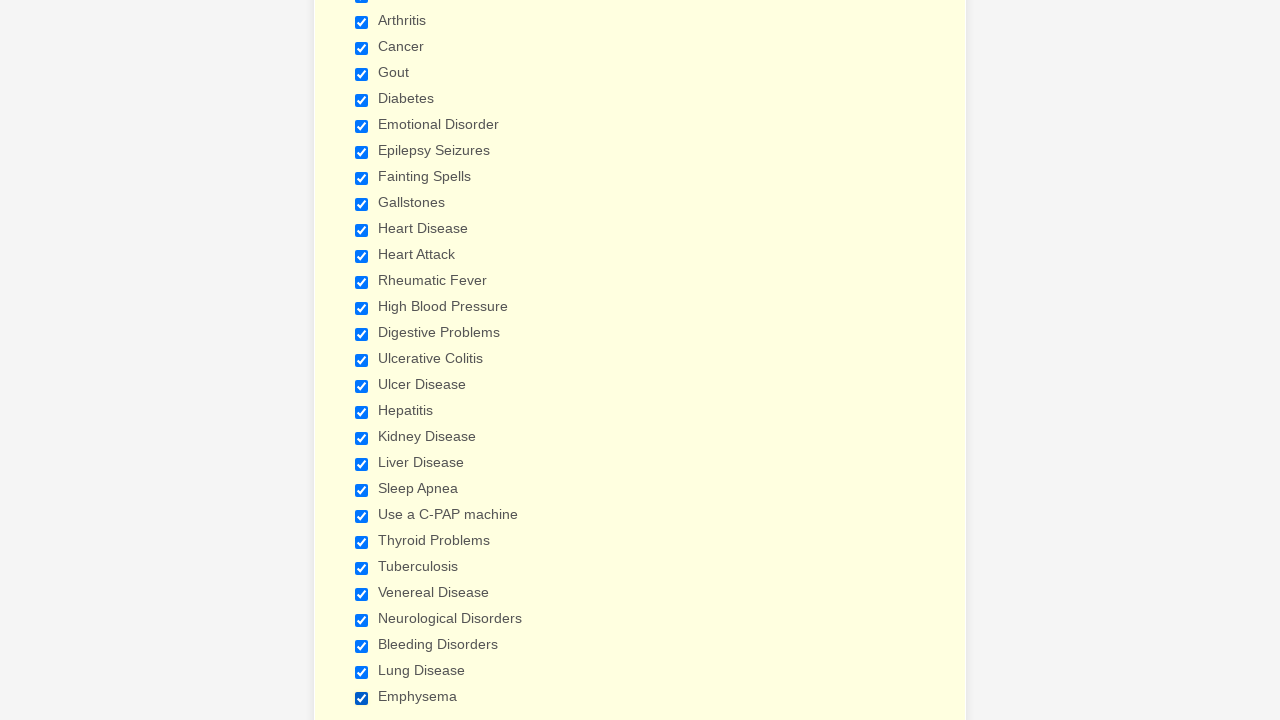

Verified checkbox 1 is selected
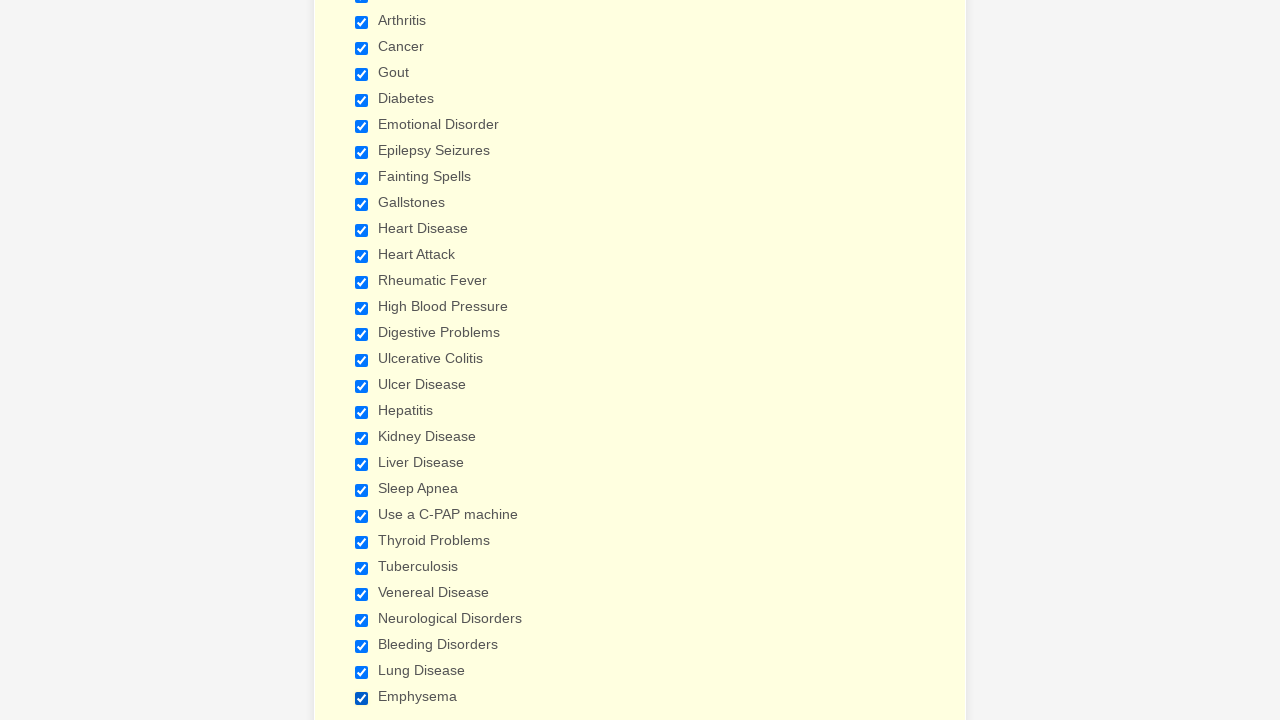

Verified checkbox 2 is selected
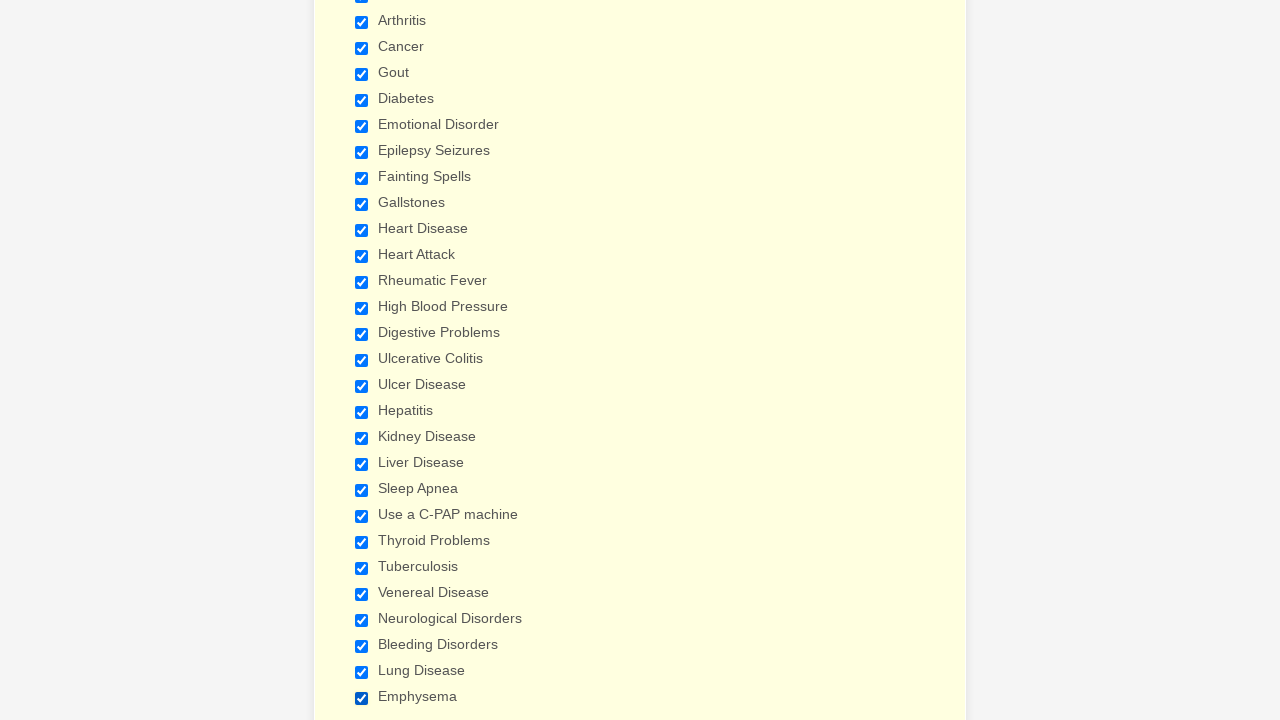

Verified checkbox 3 is selected
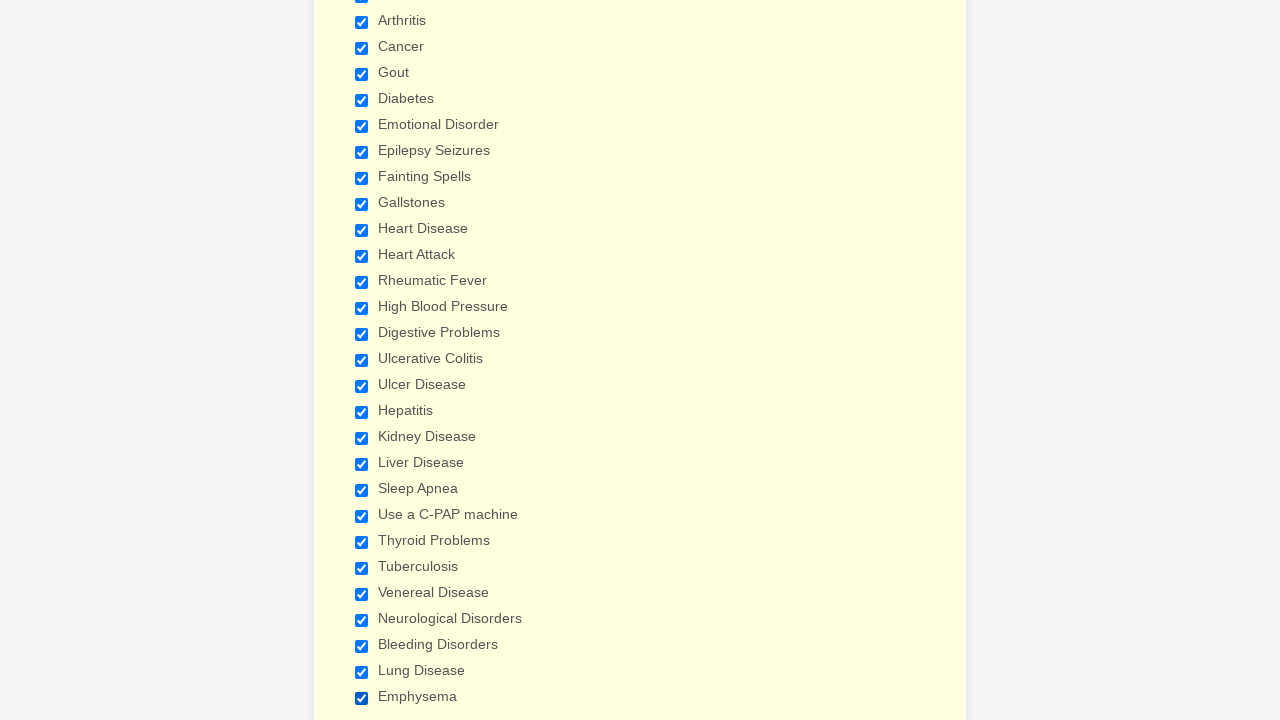

Verified checkbox 4 is selected
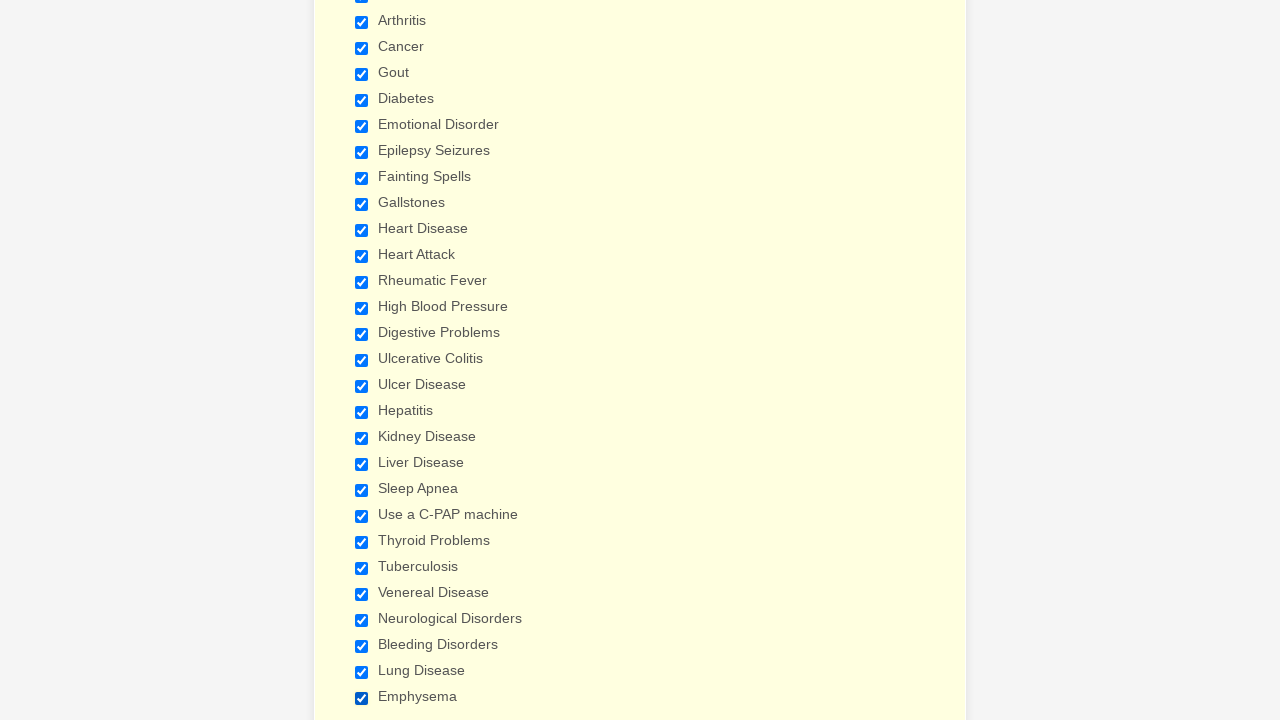

Verified checkbox 5 is selected
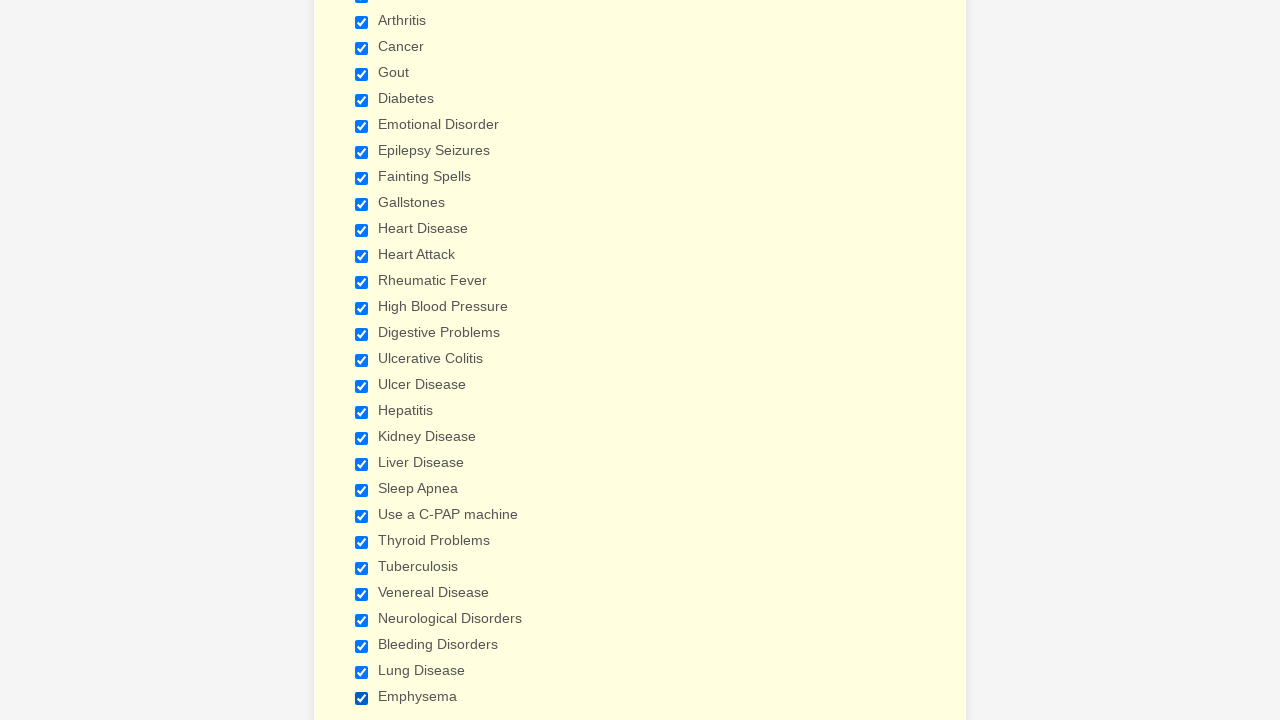

Verified checkbox 6 is selected
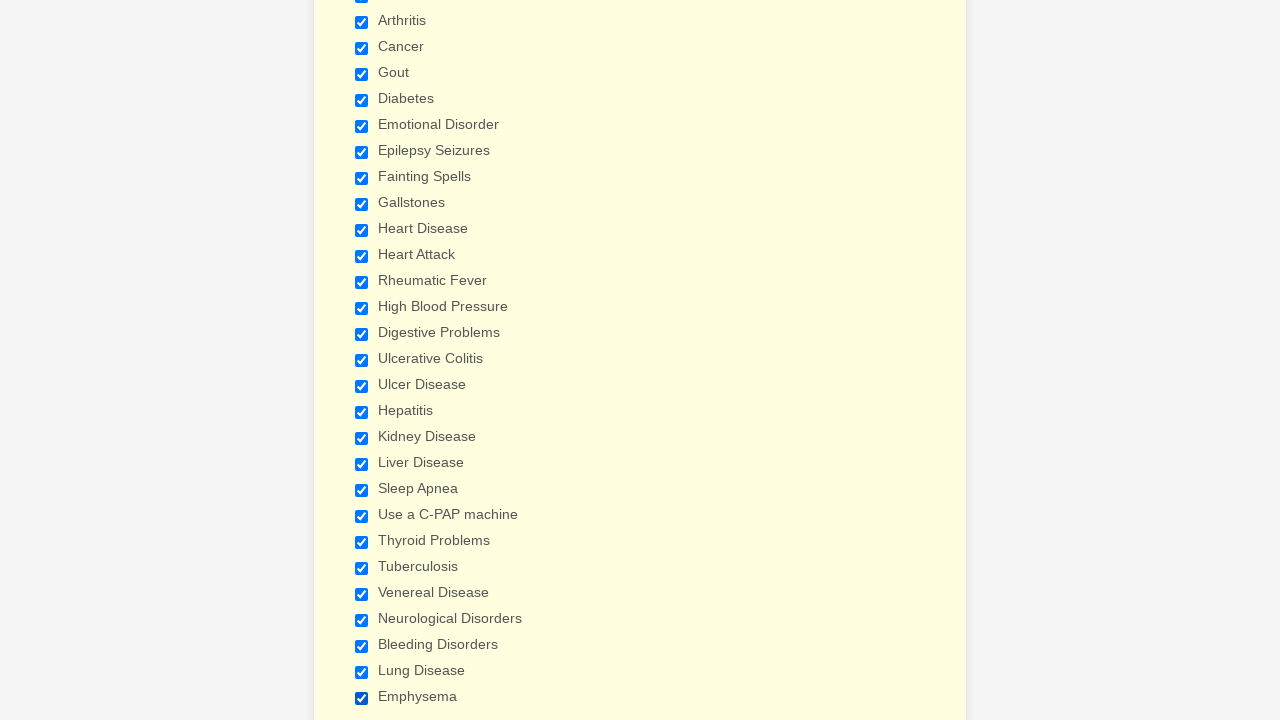

Verified checkbox 7 is selected
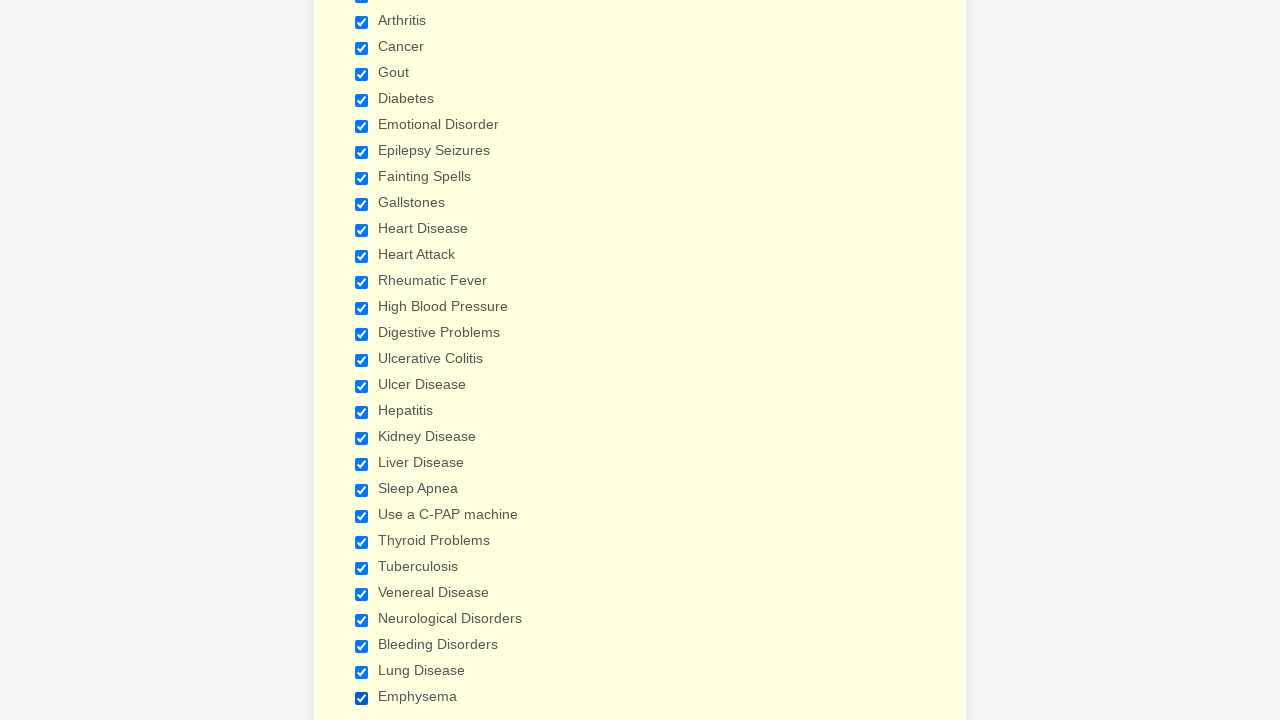

Verified checkbox 8 is selected
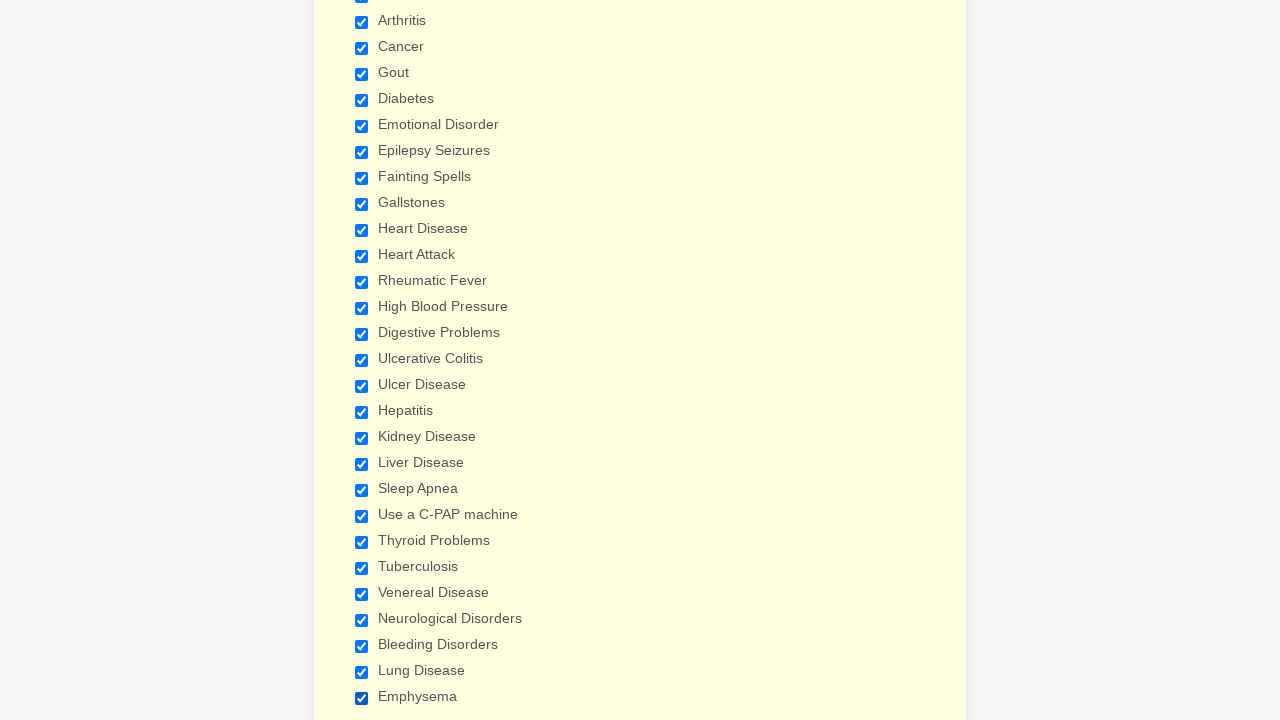

Verified checkbox 9 is selected
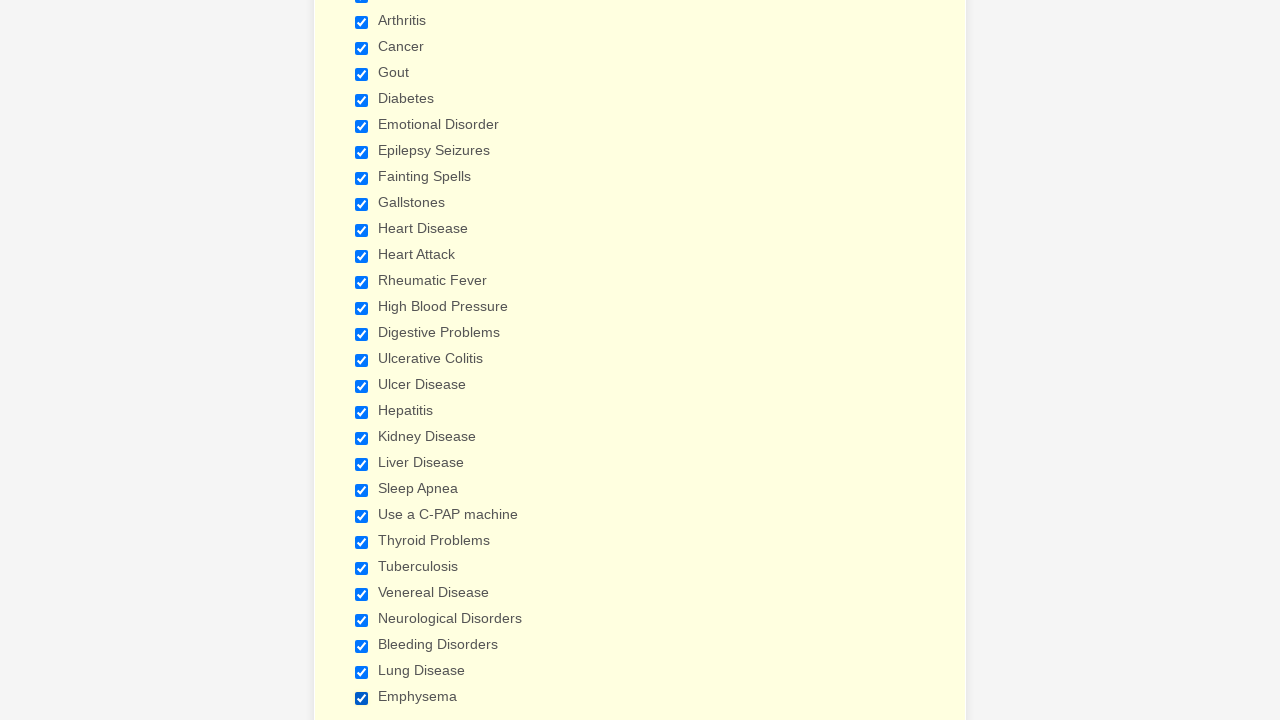

Verified checkbox 10 is selected
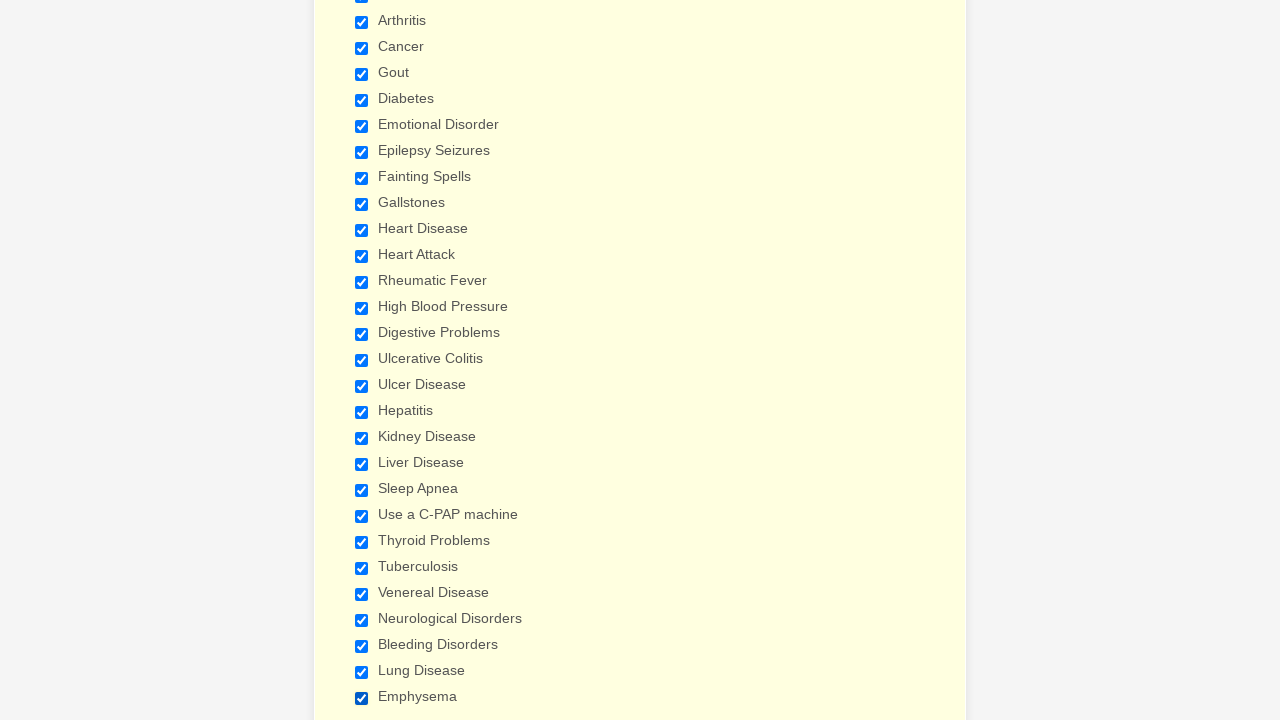

Verified checkbox 11 is selected
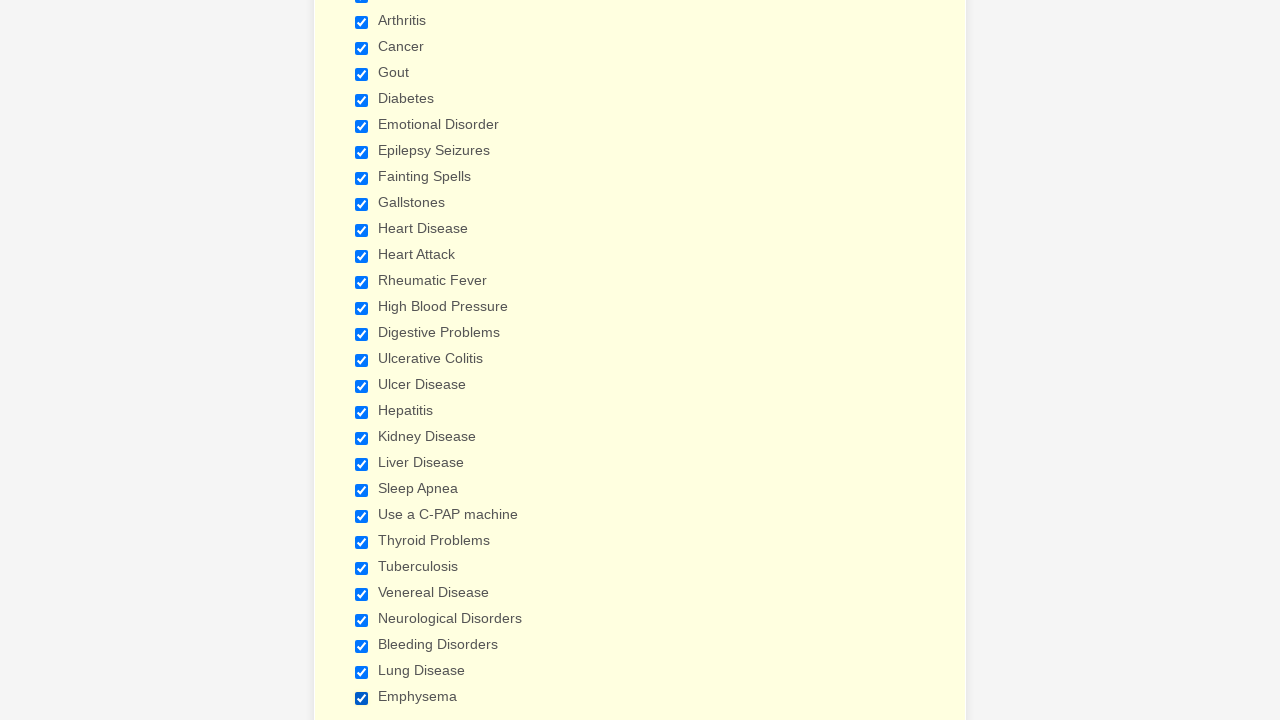

Verified checkbox 12 is selected
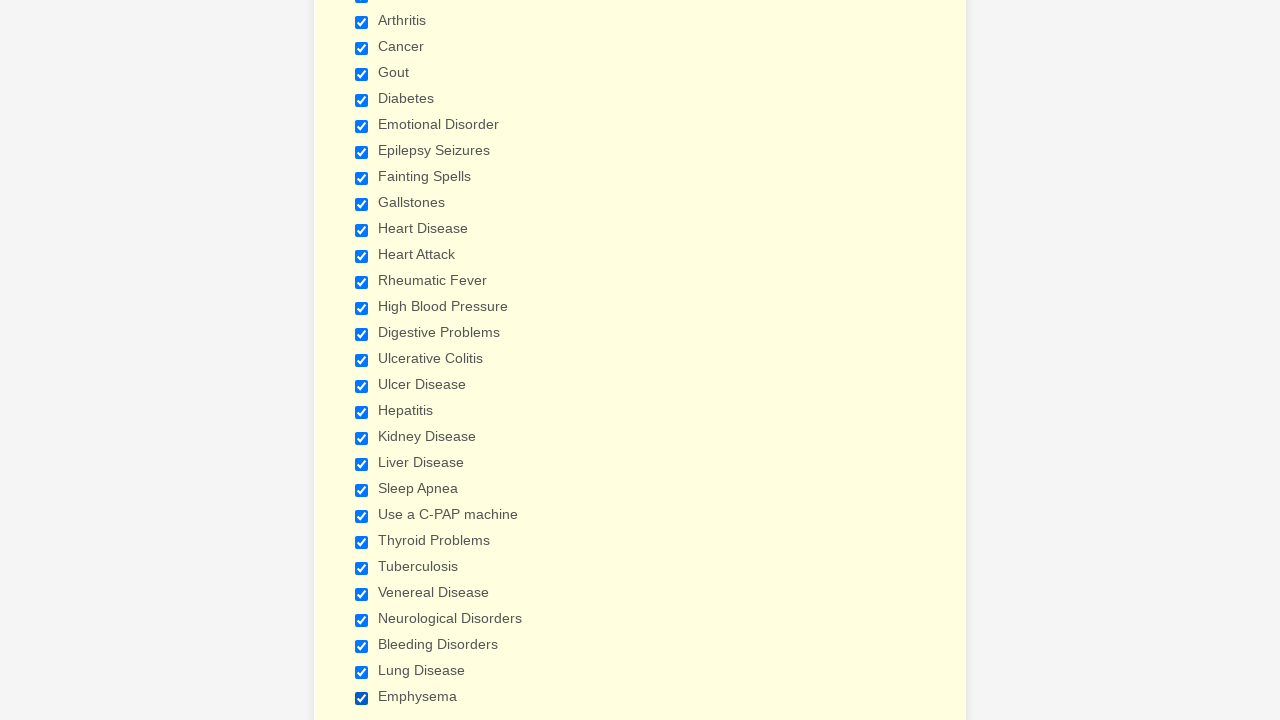

Verified checkbox 13 is selected
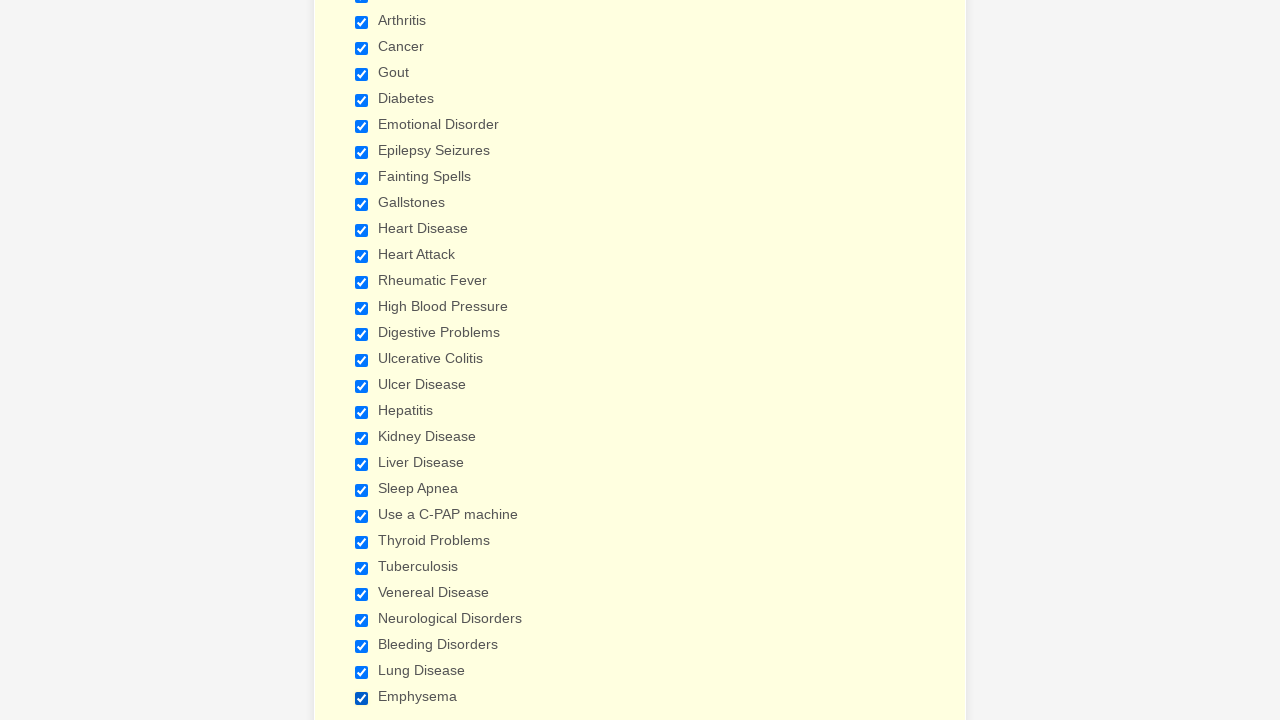

Verified checkbox 14 is selected
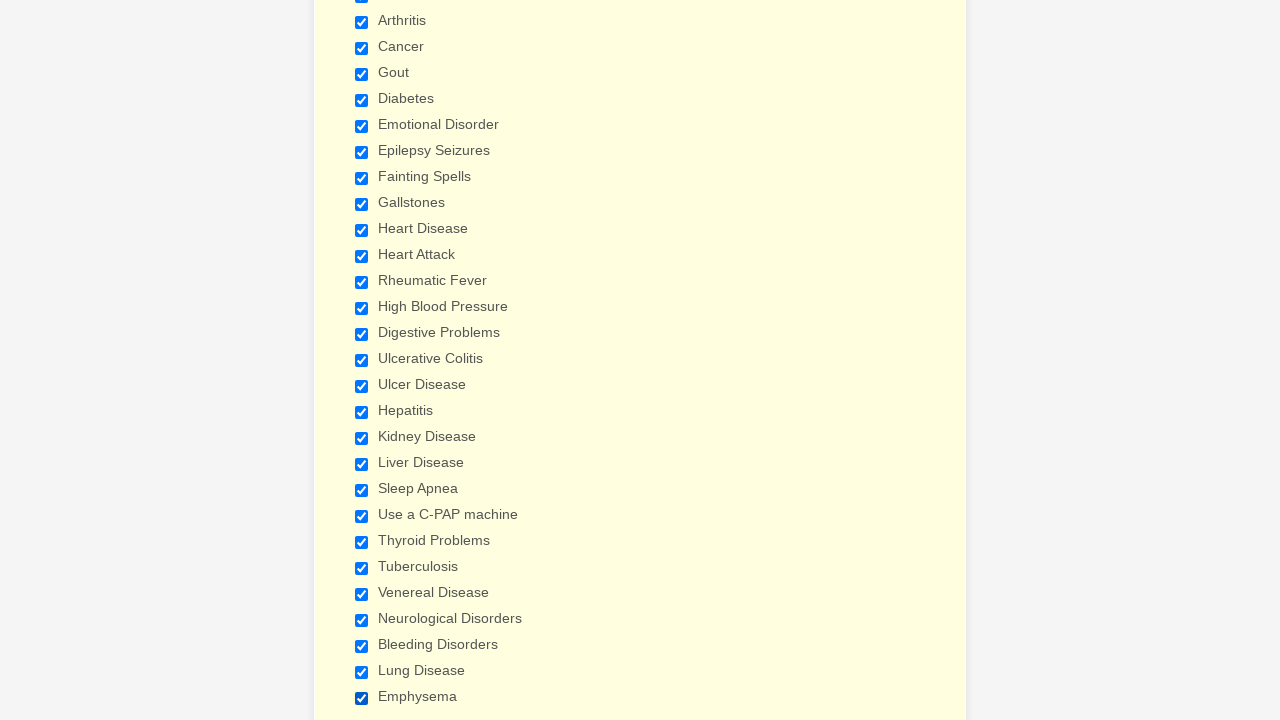

Verified checkbox 15 is selected
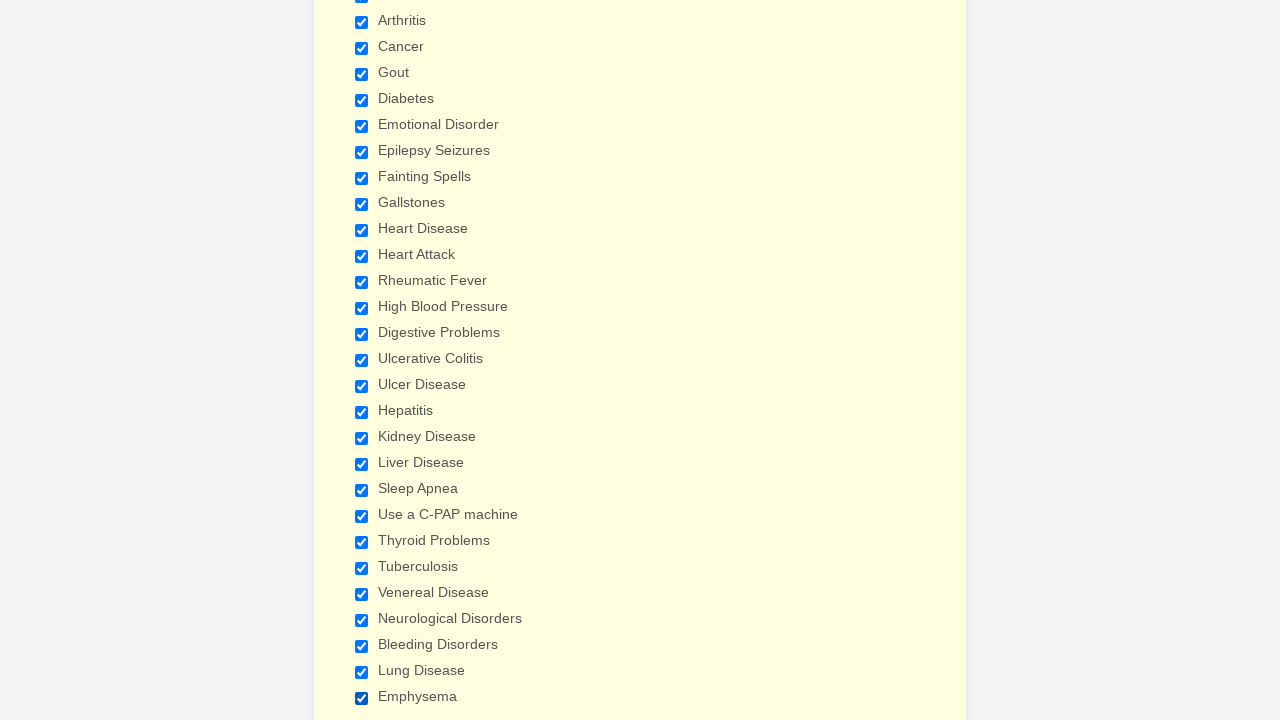

Verified checkbox 16 is selected
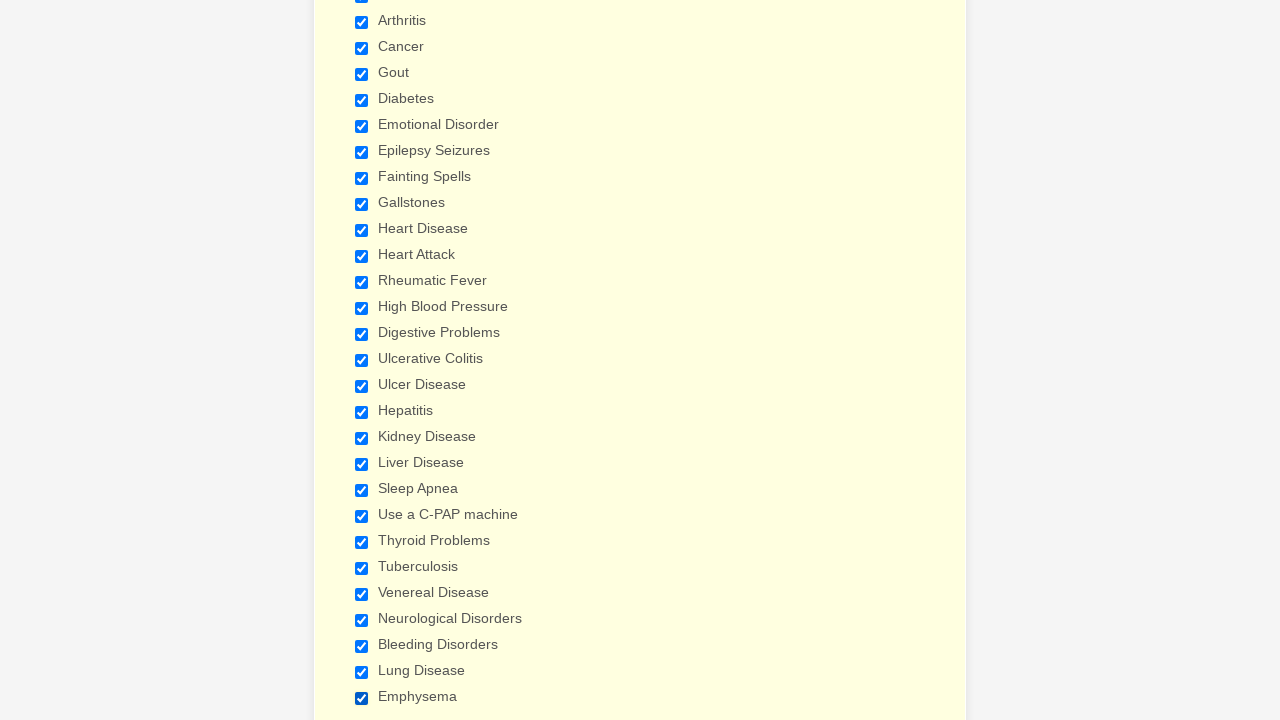

Verified checkbox 17 is selected
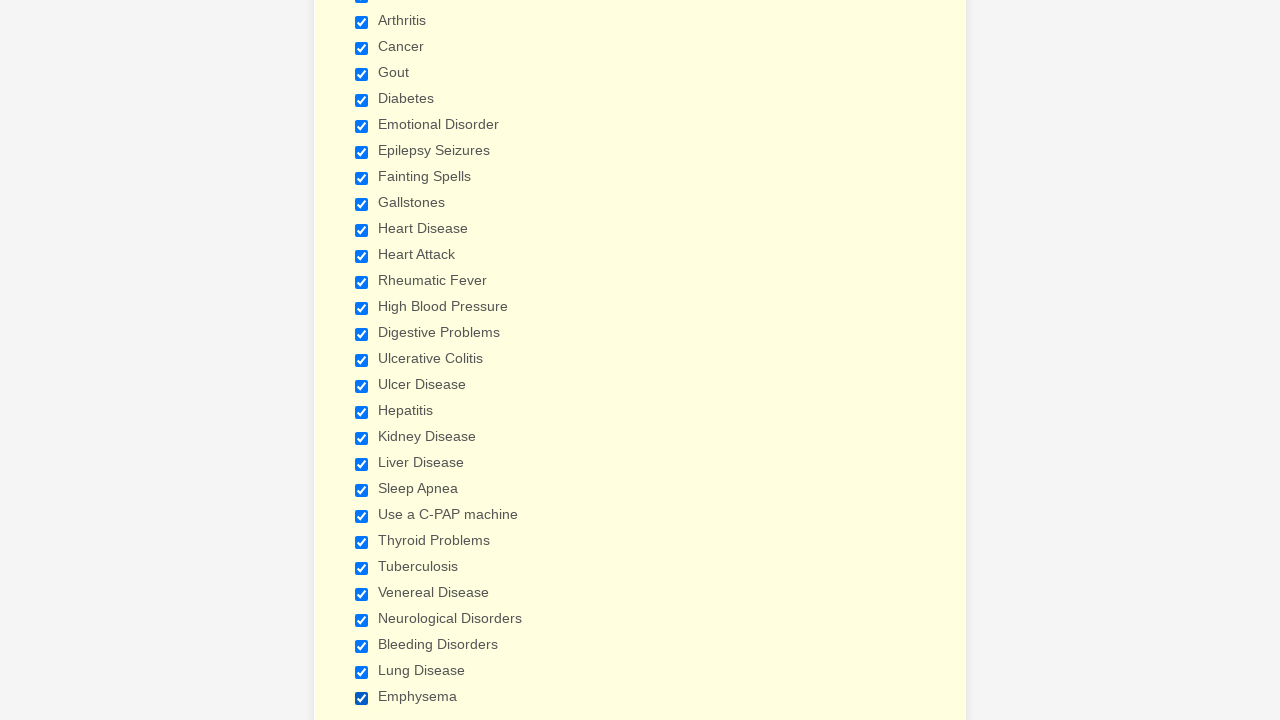

Verified checkbox 18 is selected
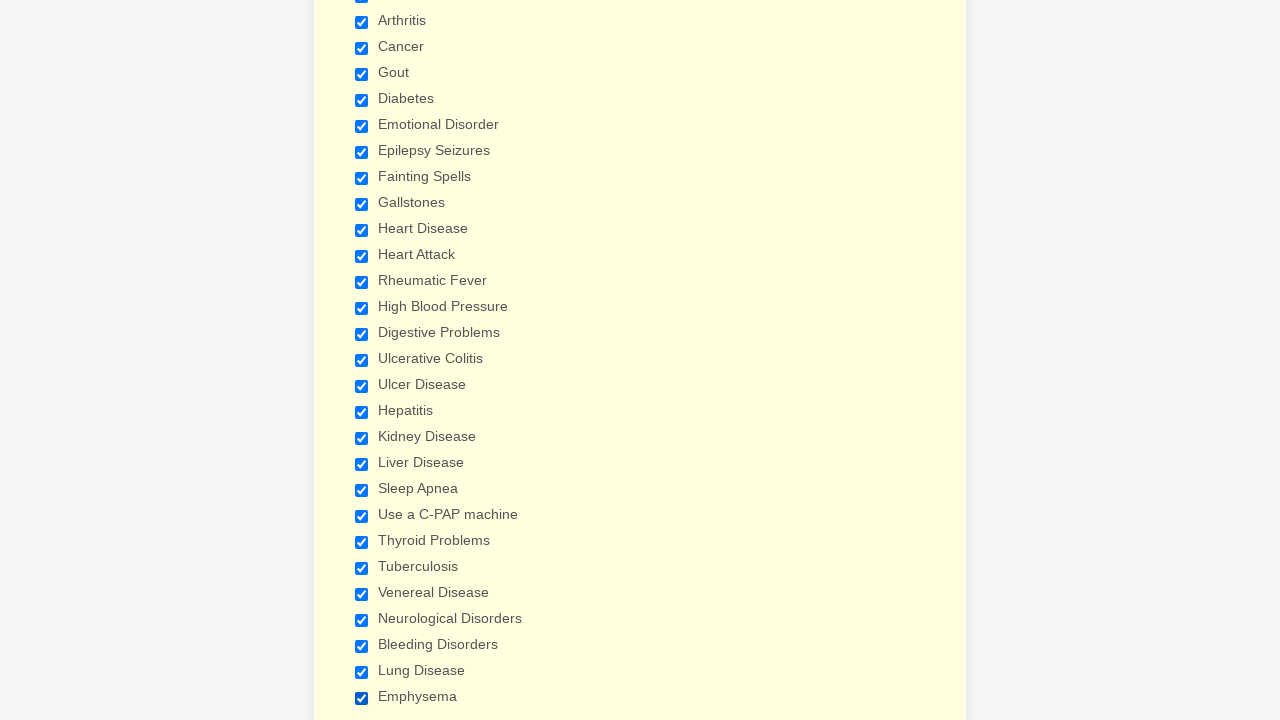

Verified checkbox 19 is selected
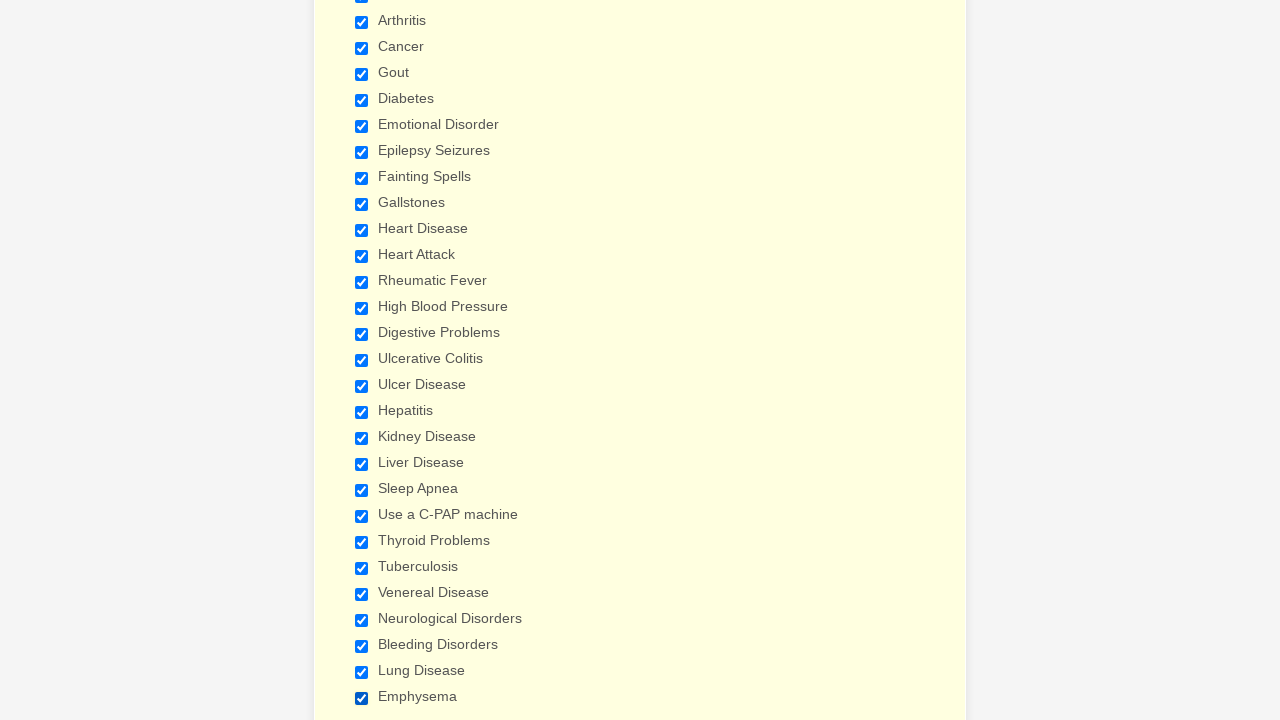

Verified checkbox 20 is selected
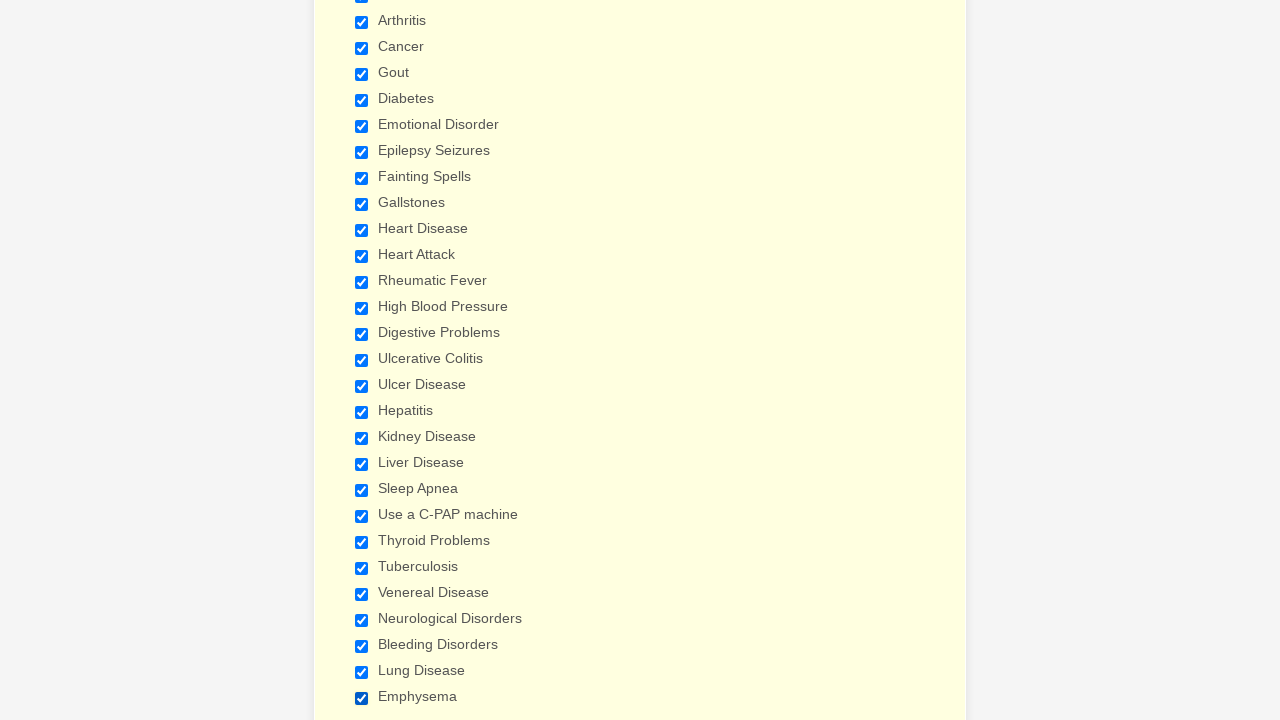

Verified checkbox 21 is selected
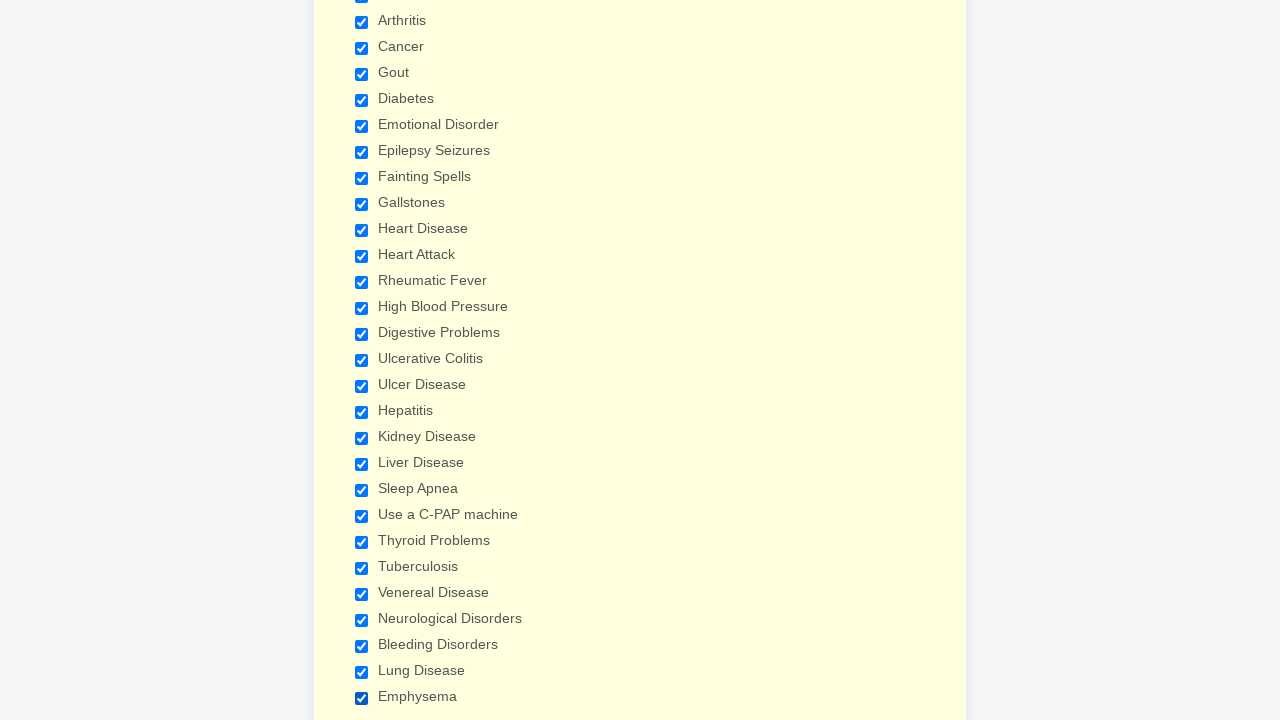

Verified checkbox 22 is selected
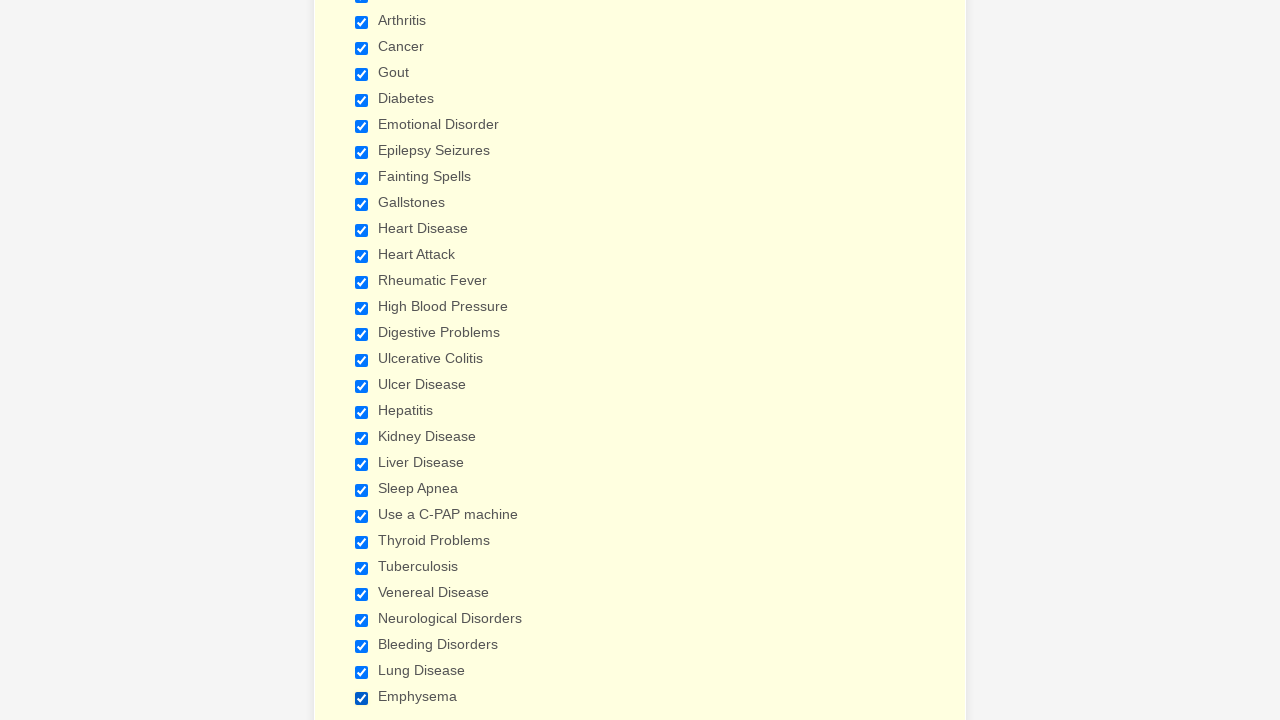

Verified checkbox 23 is selected
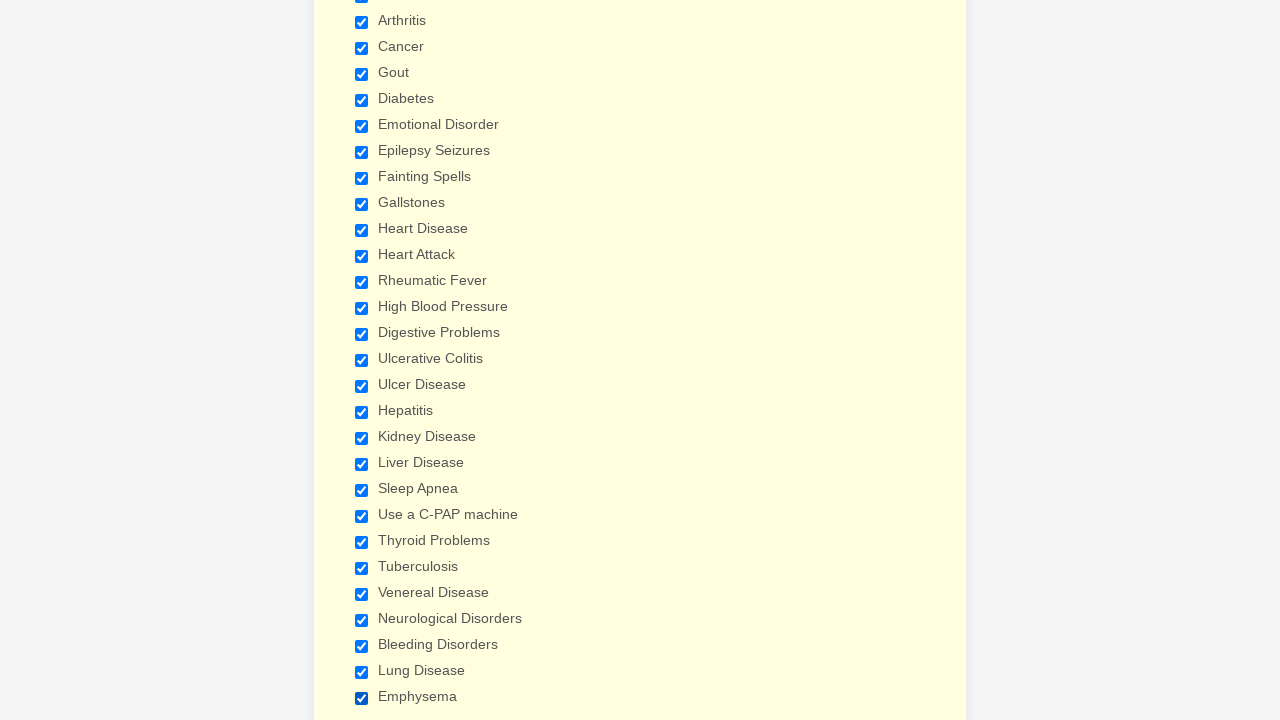

Verified checkbox 24 is selected
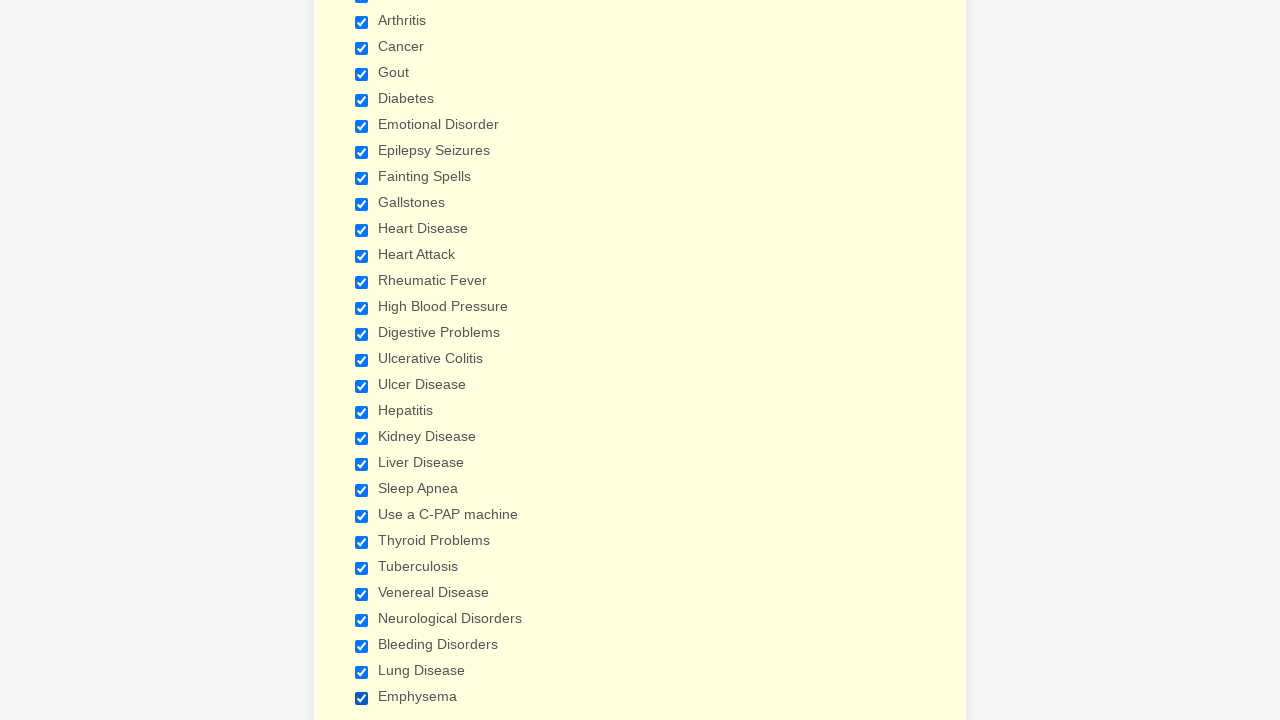

Verified checkbox 25 is selected
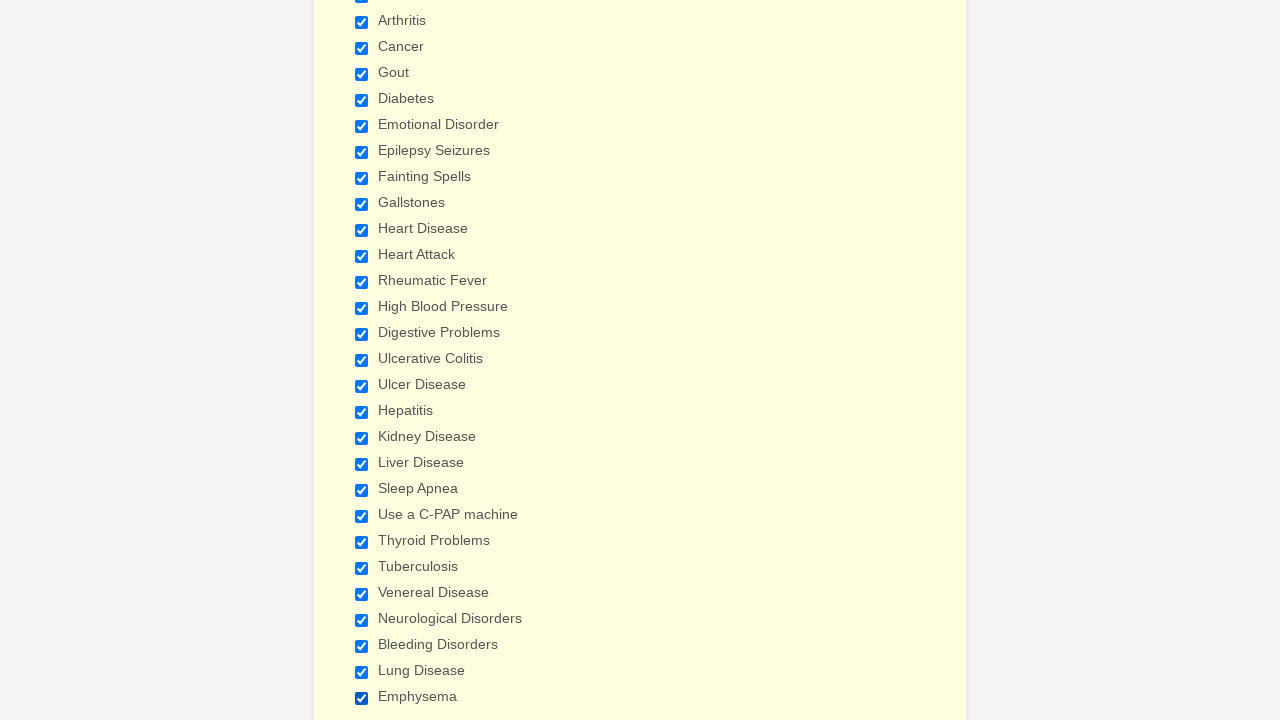

Verified checkbox 26 is selected
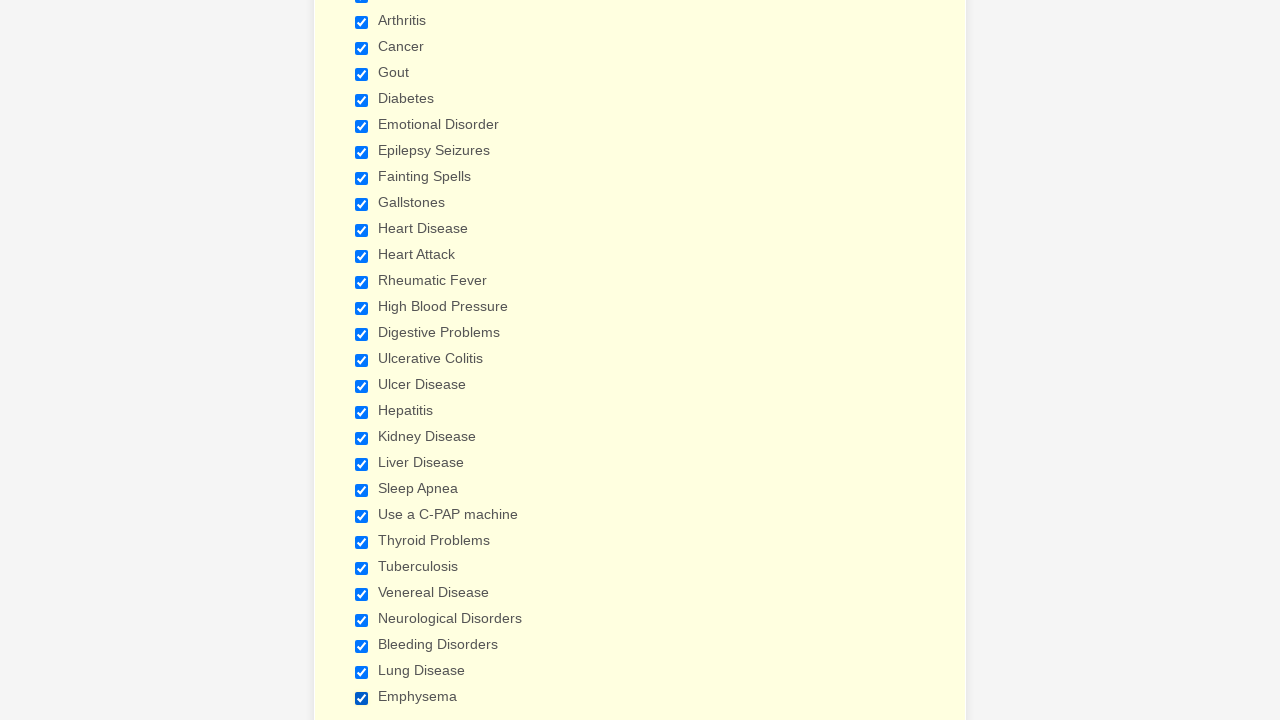

Verified checkbox 27 is selected
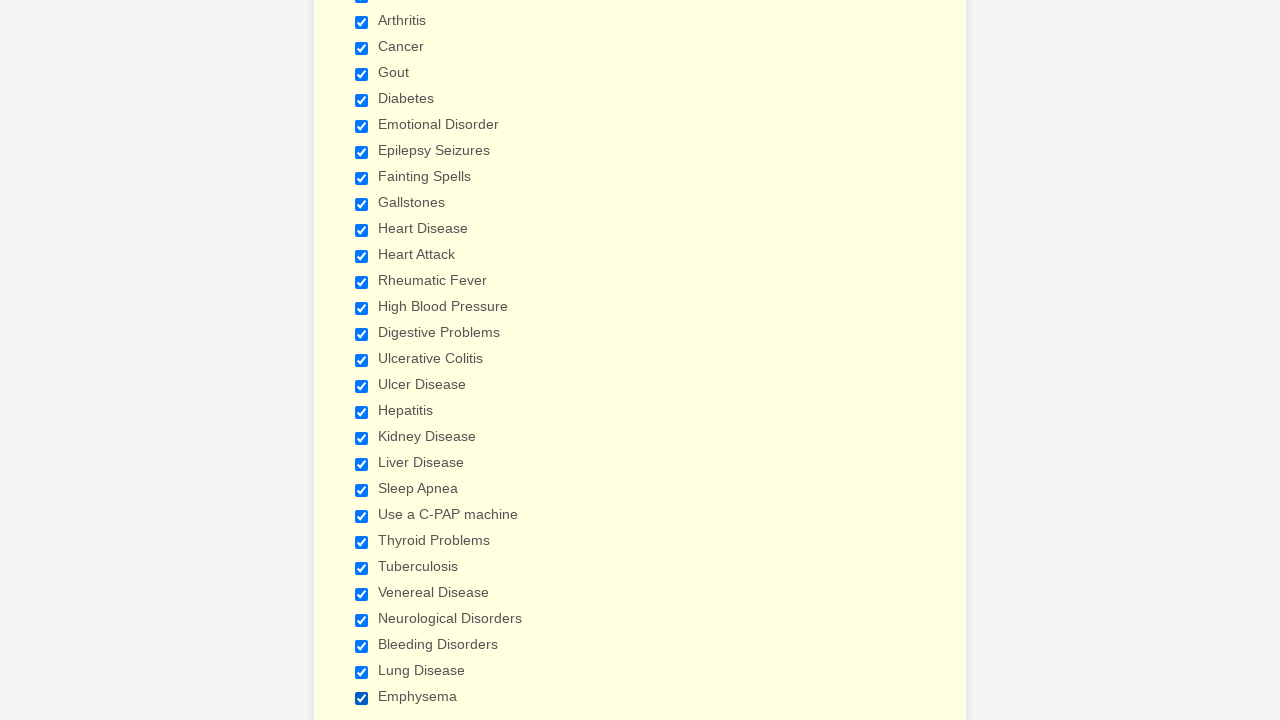

Verified checkbox 28 is selected
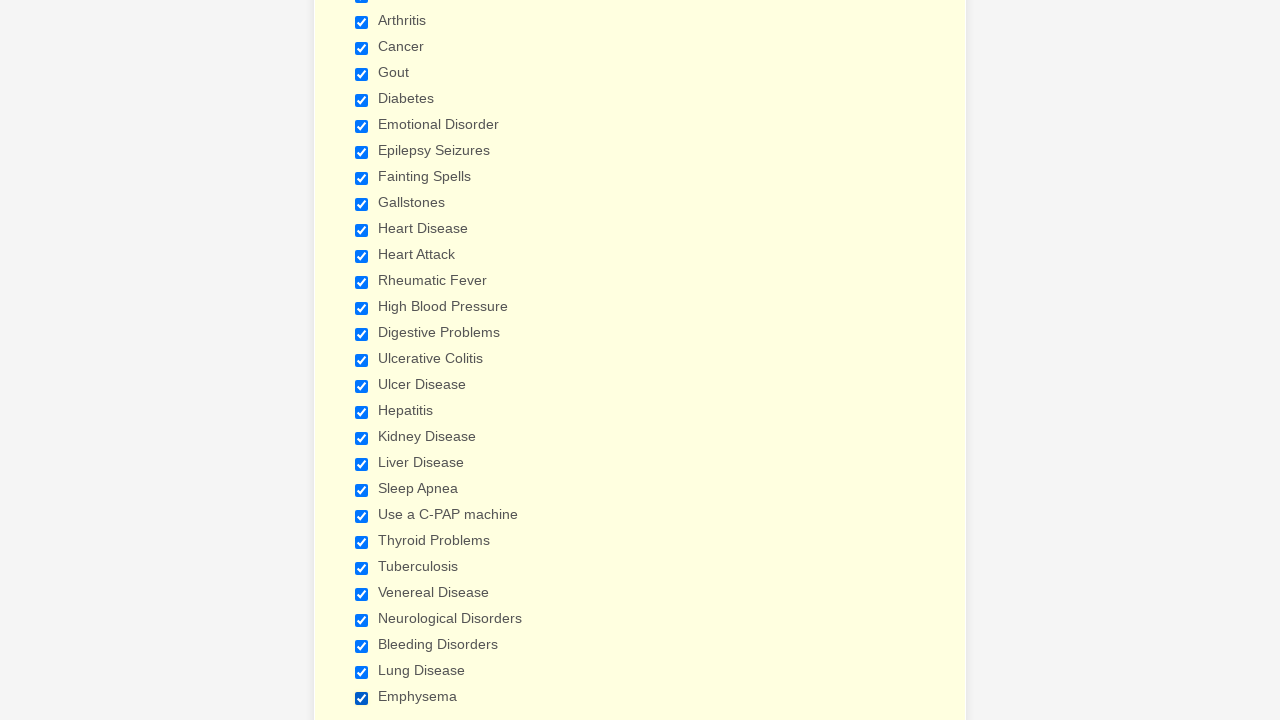

Verified checkbox 29 is selected
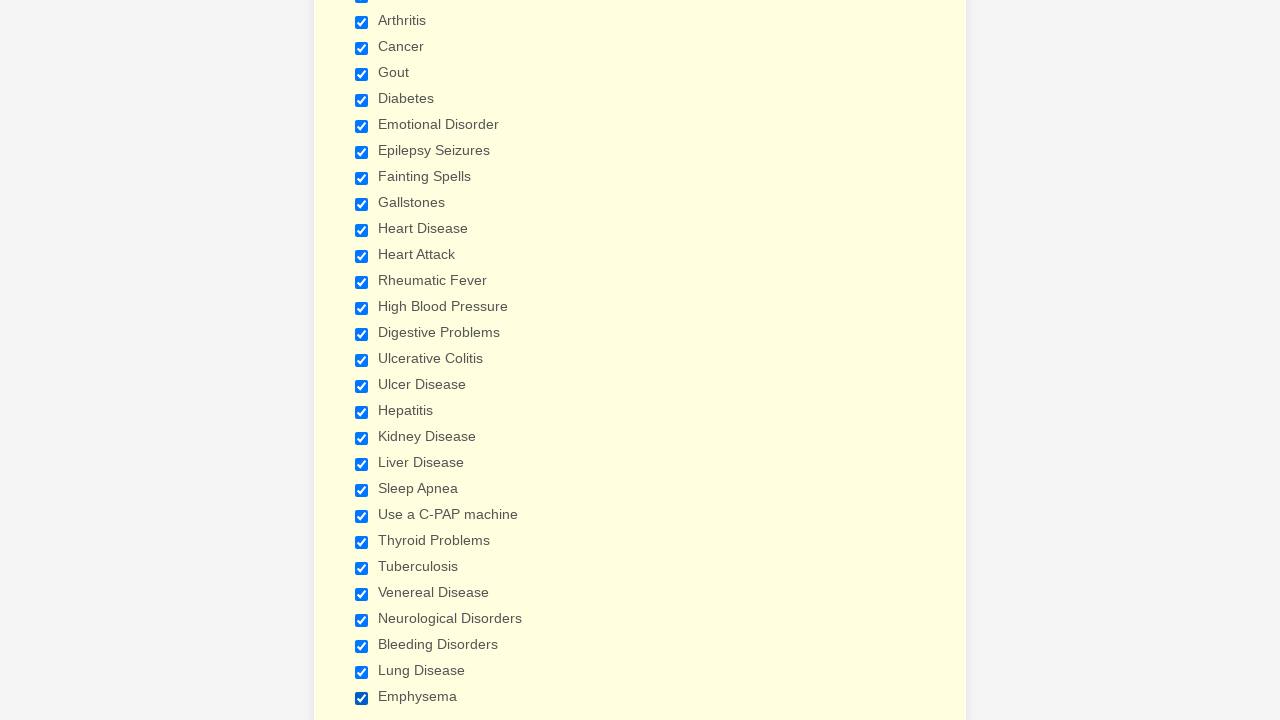

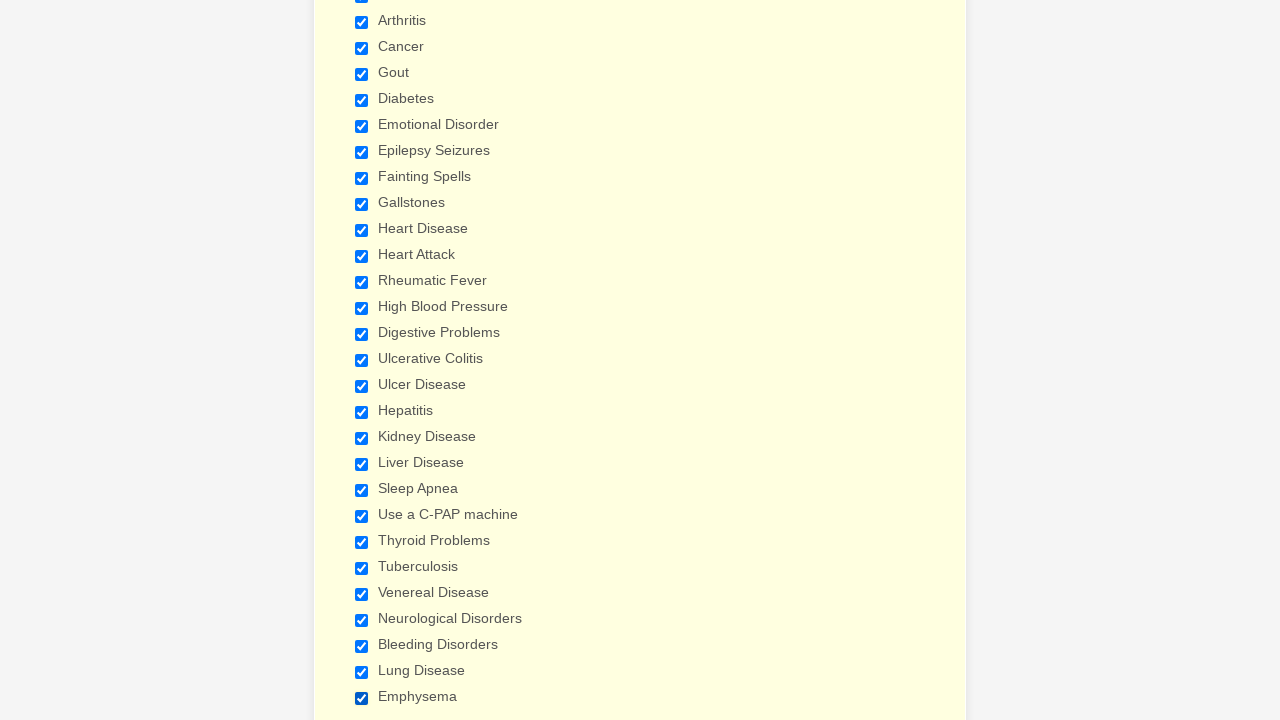